Tests filling a large form by entering the same text into all input fields and then clicking the submit button.

Starting URL: http://suninjuly.github.io/huge_form.html

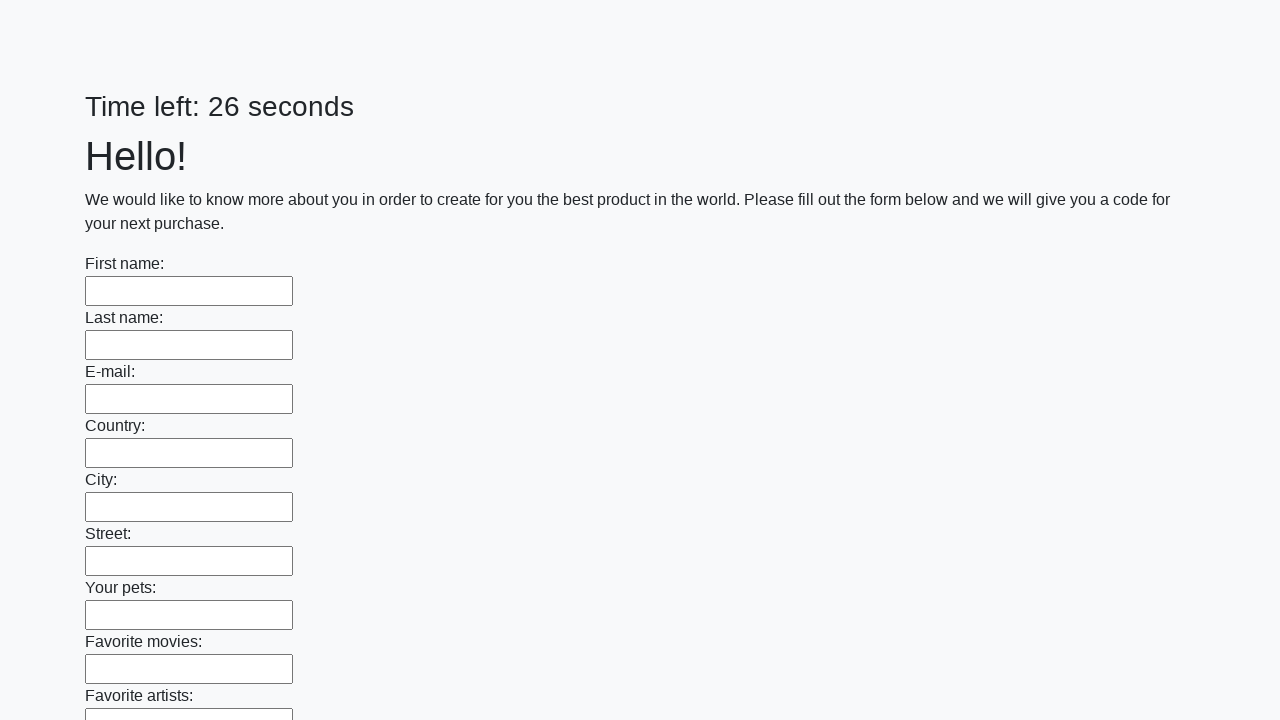

Navigated to huge form page
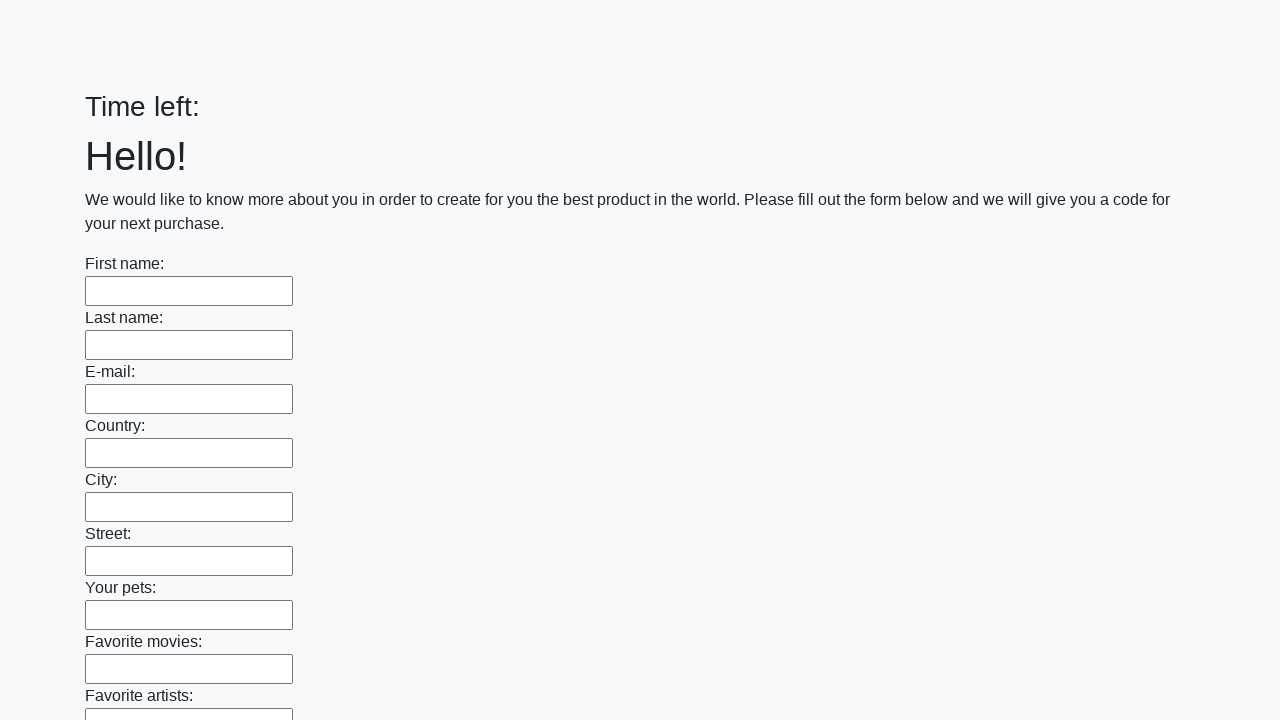

Filled input field with 'Мой ответ' on input >> nth=0
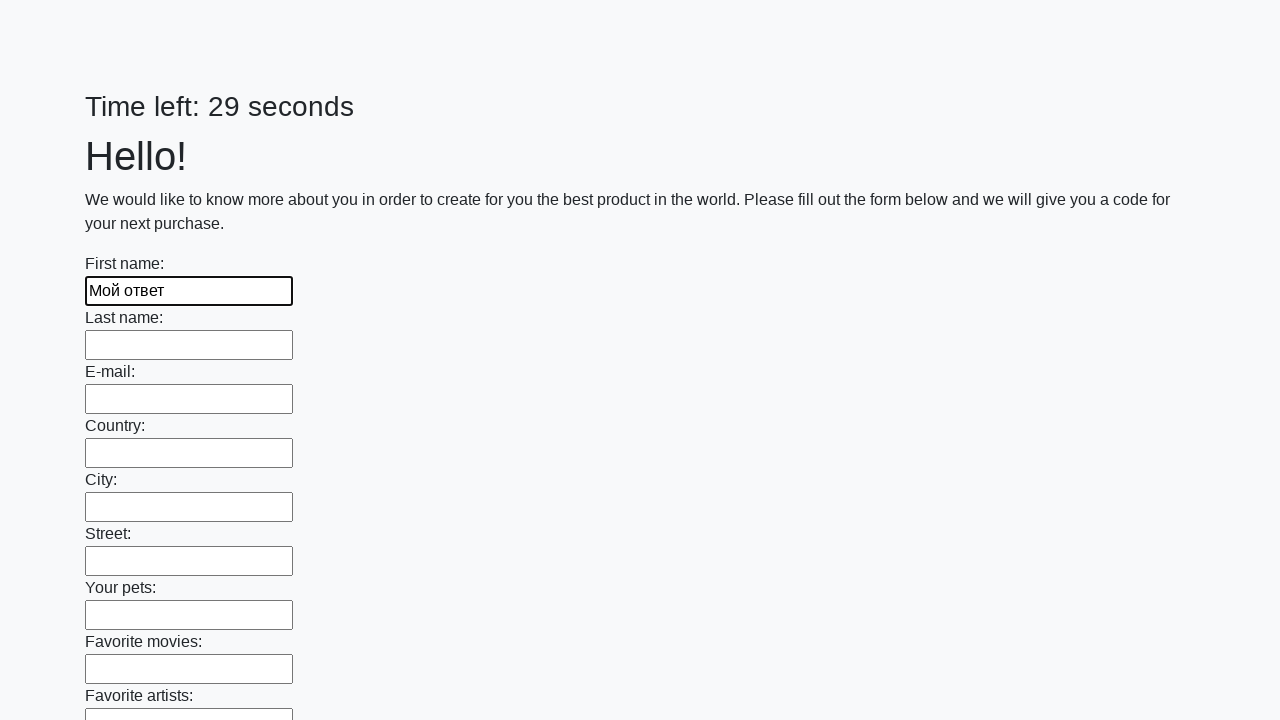

Filled input field with 'Мой ответ' on input >> nth=1
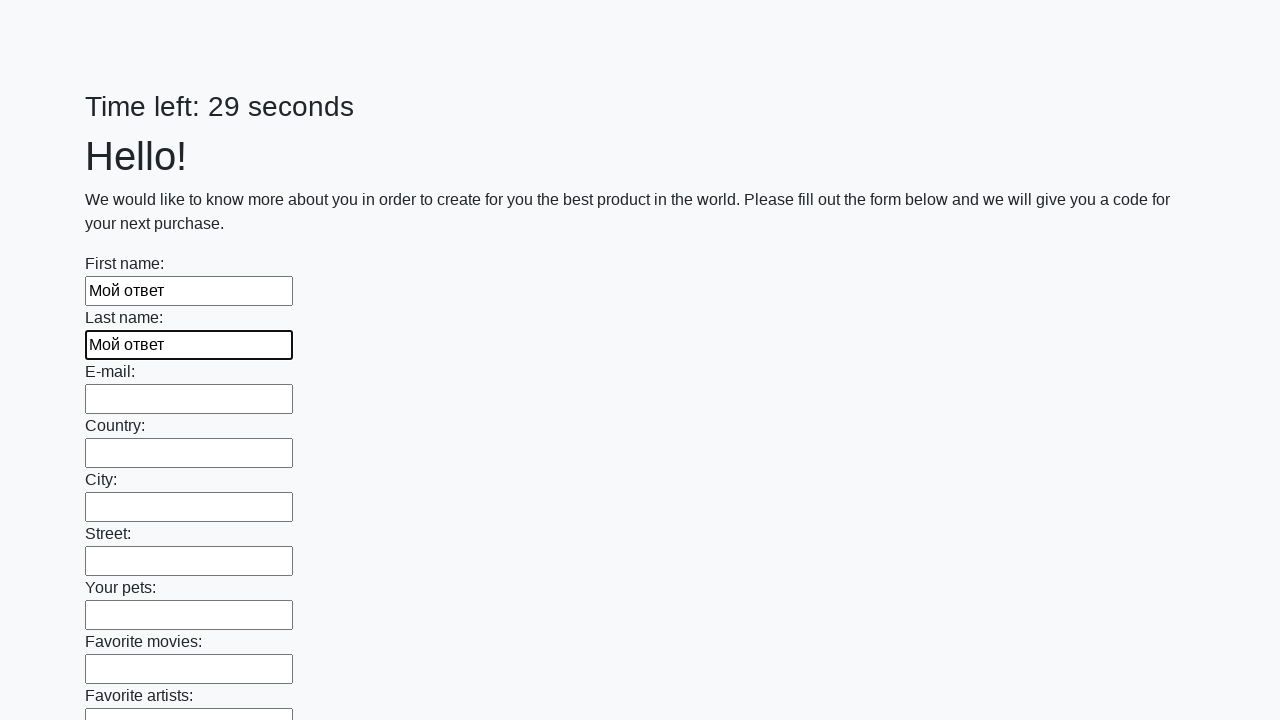

Filled input field with 'Мой ответ' on input >> nth=2
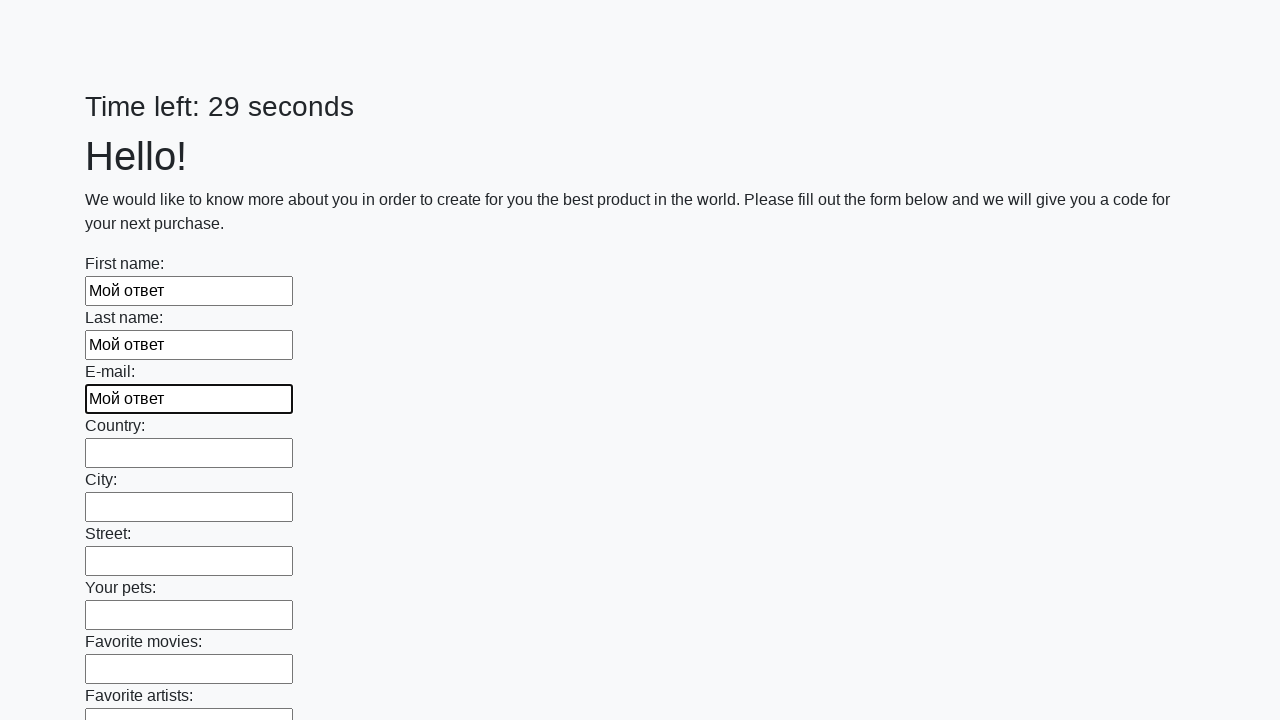

Filled input field with 'Мой ответ' on input >> nth=3
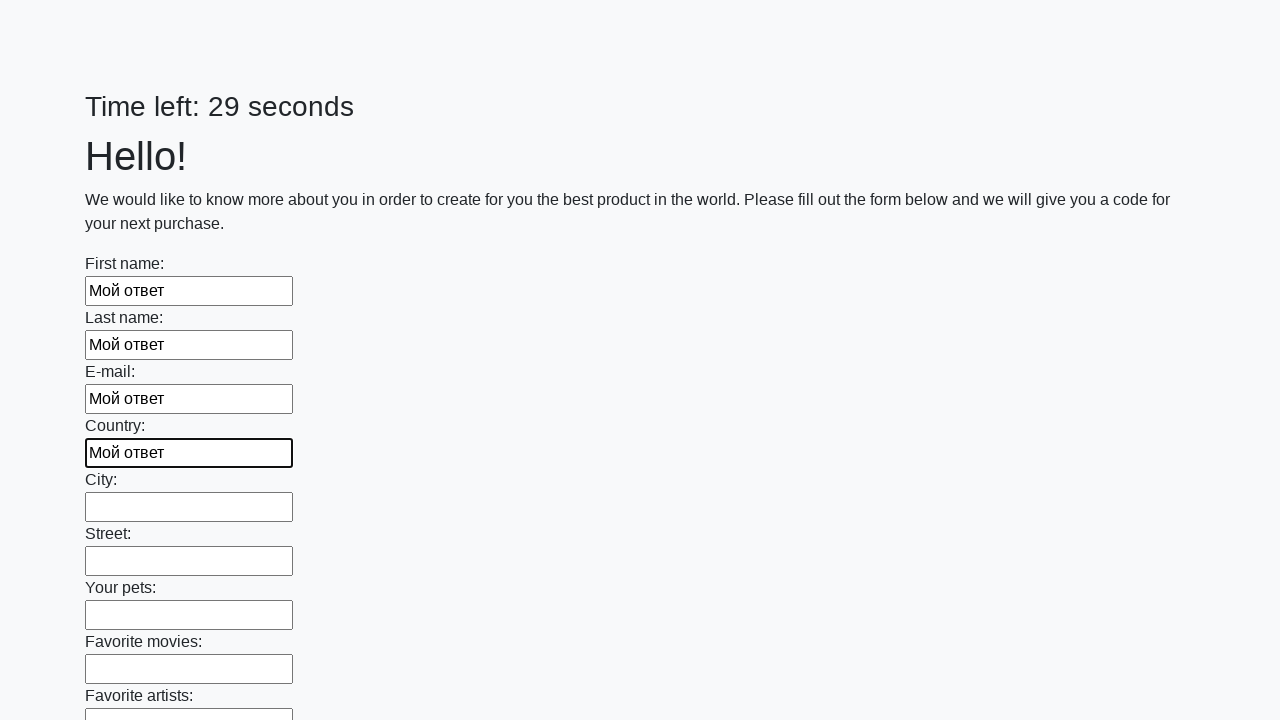

Filled input field with 'Мой ответ' on input >> nth=4
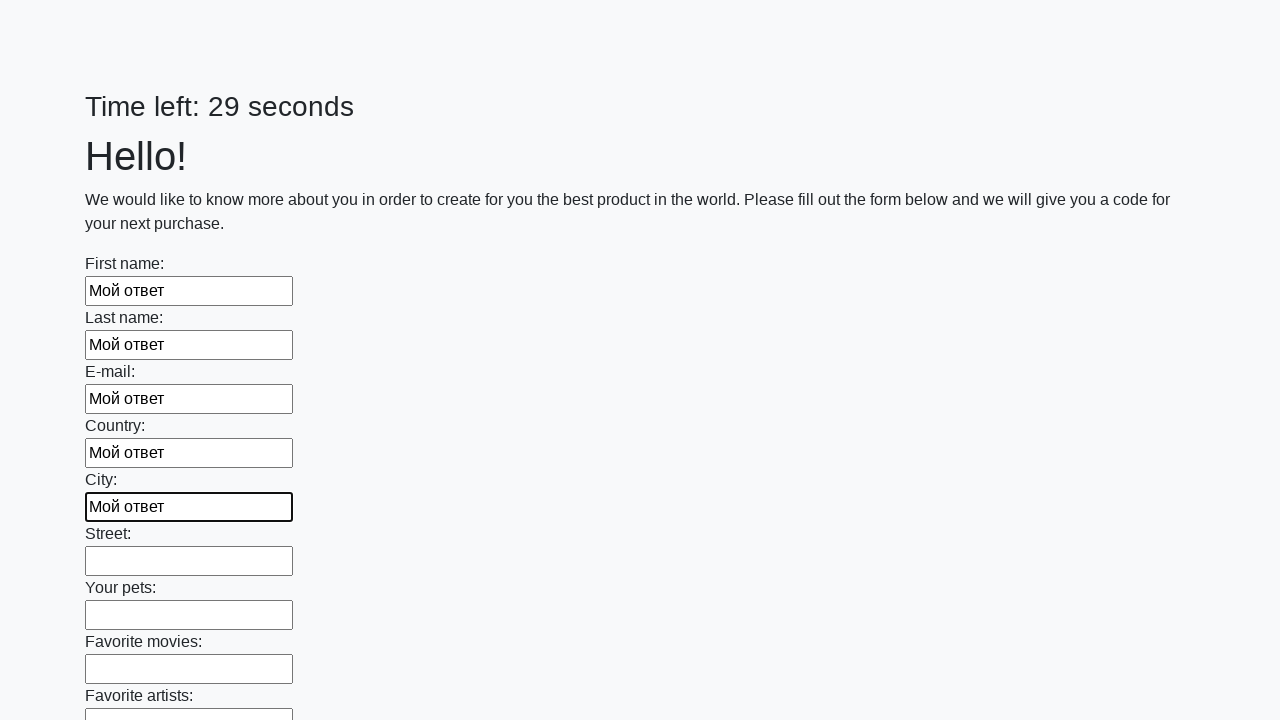

Filled input field with 'Мой ответ' on input >> nth=5
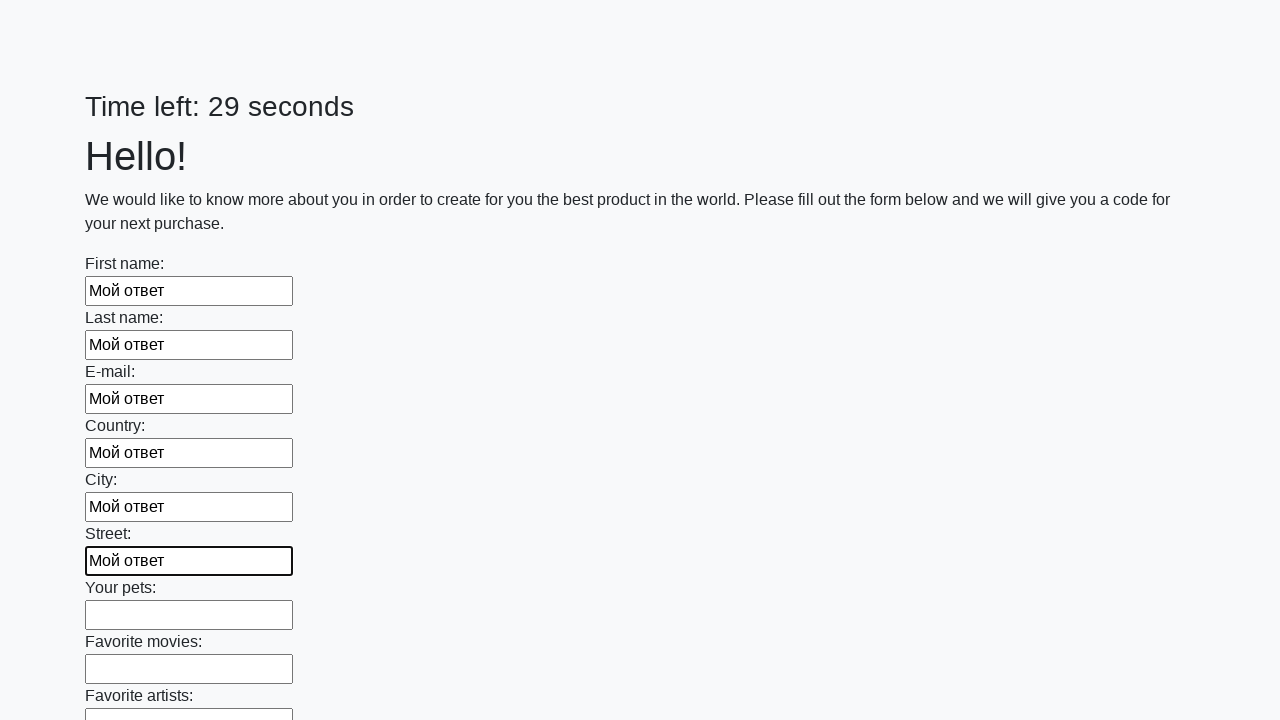

Filled input field with 'Мой ответ' on input >> nth=6
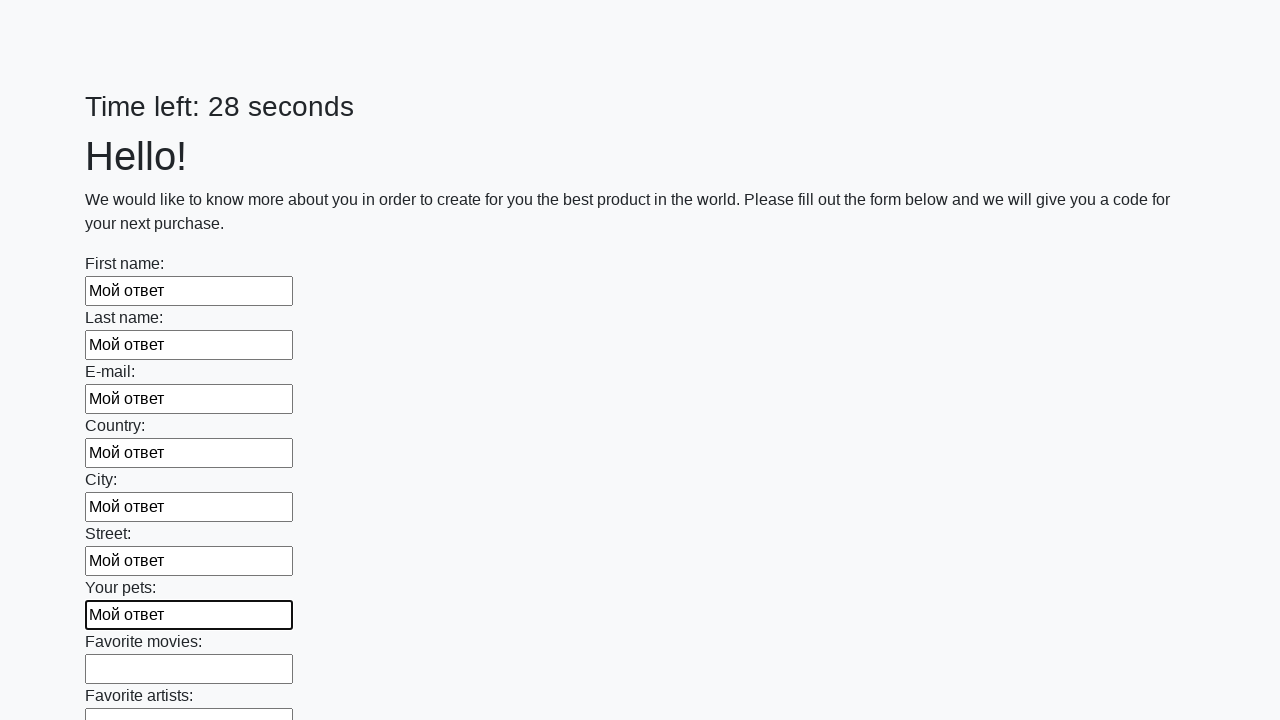

Filled input field with 'Мой ответ' on input >> nth=7
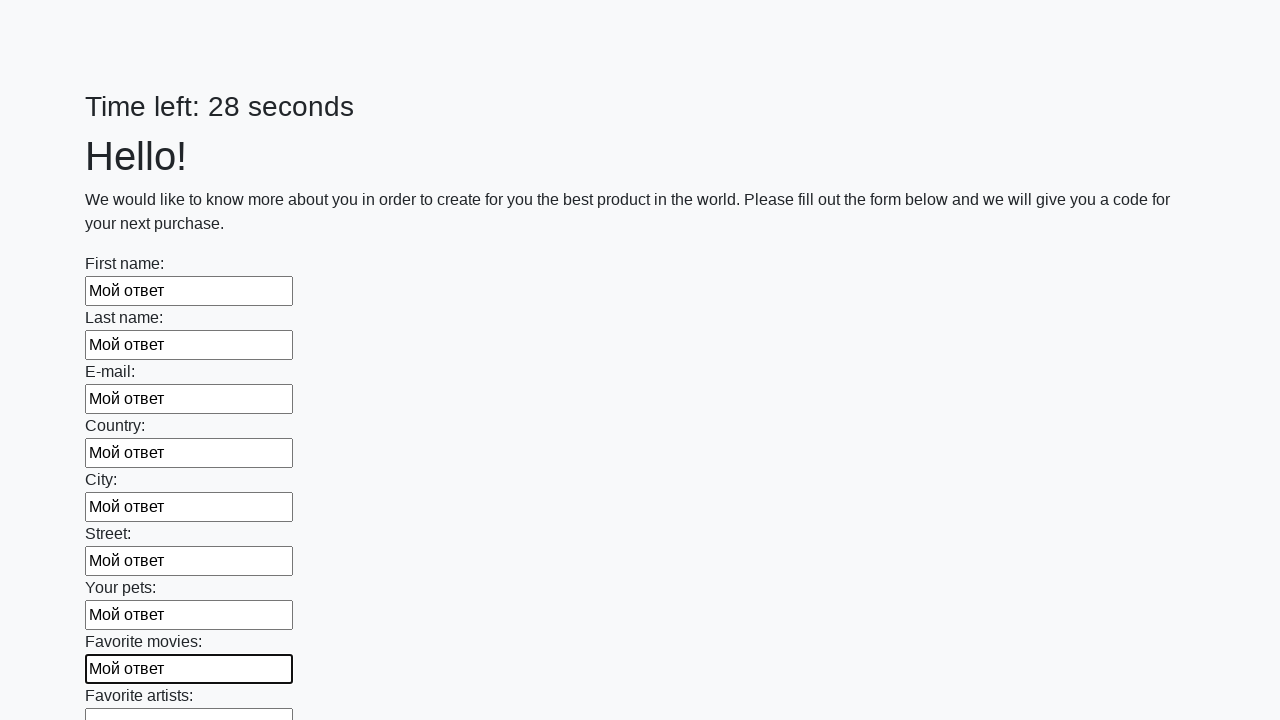

Filled input field with 'Мой ответ' on input >> nth=8
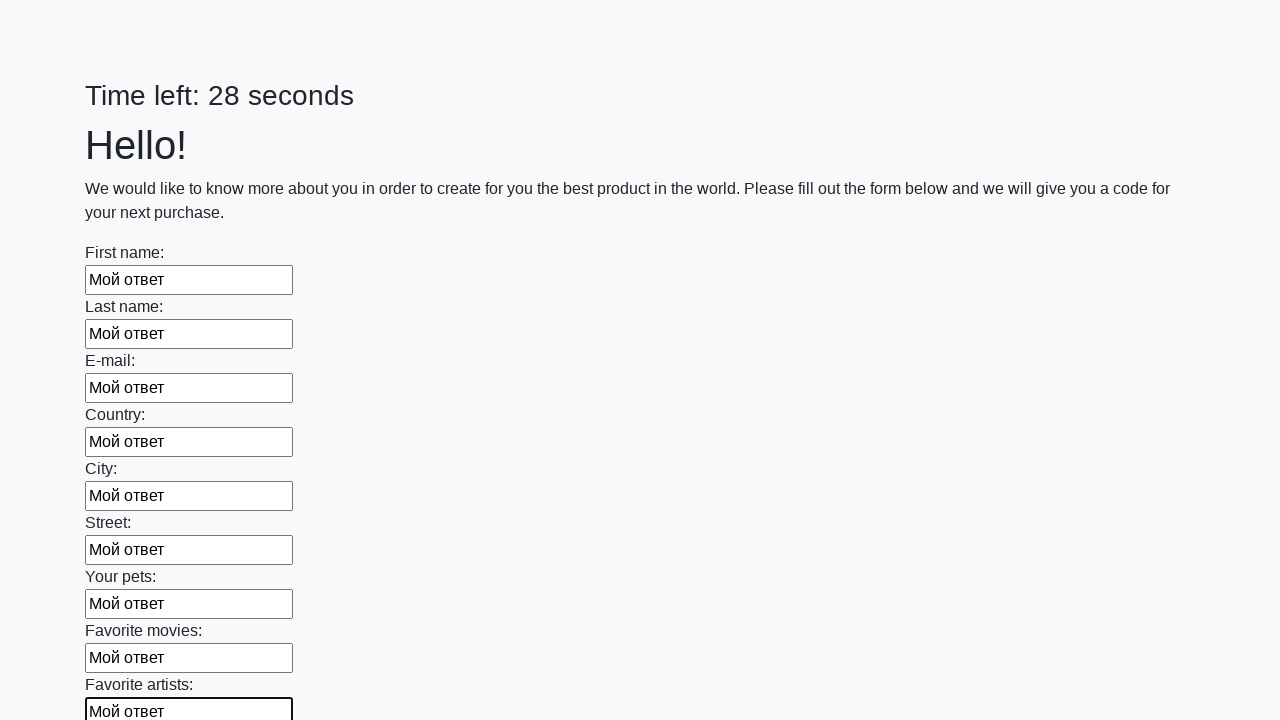

Filled input field with 'Мой ответ' on input >> nth=9
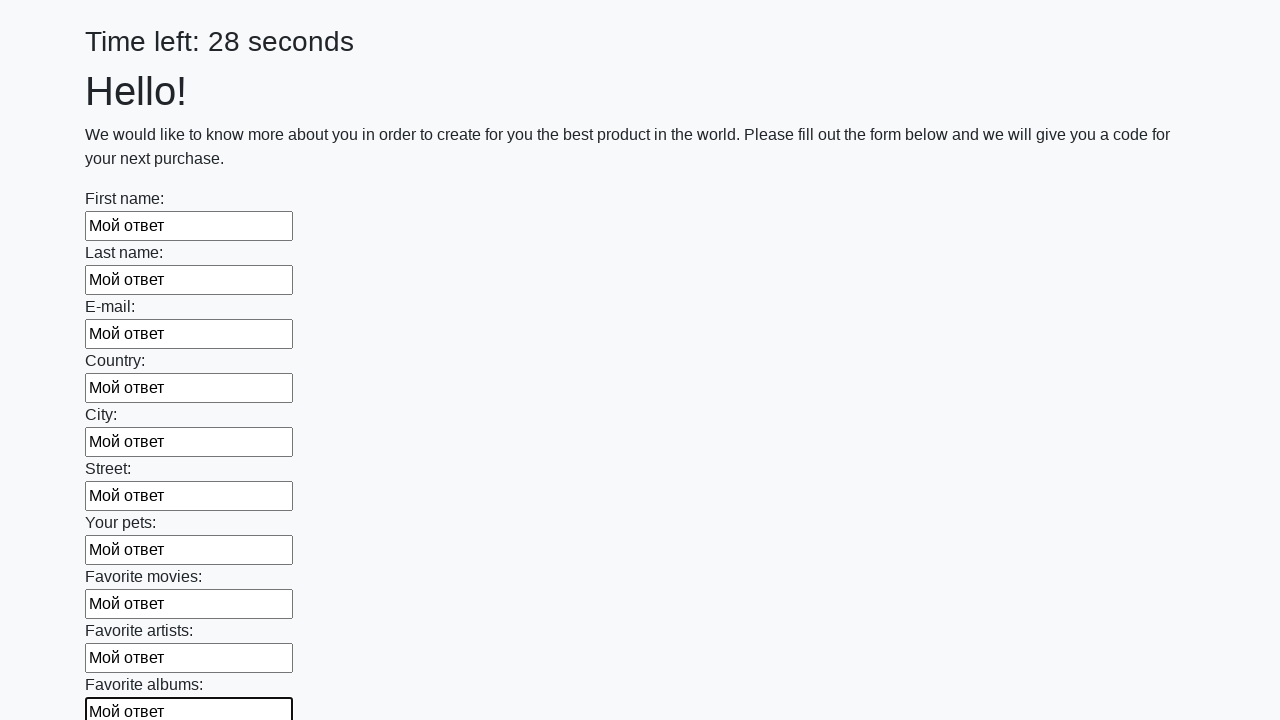

Filled input field with 'Мой ответ' on input >> nth=10
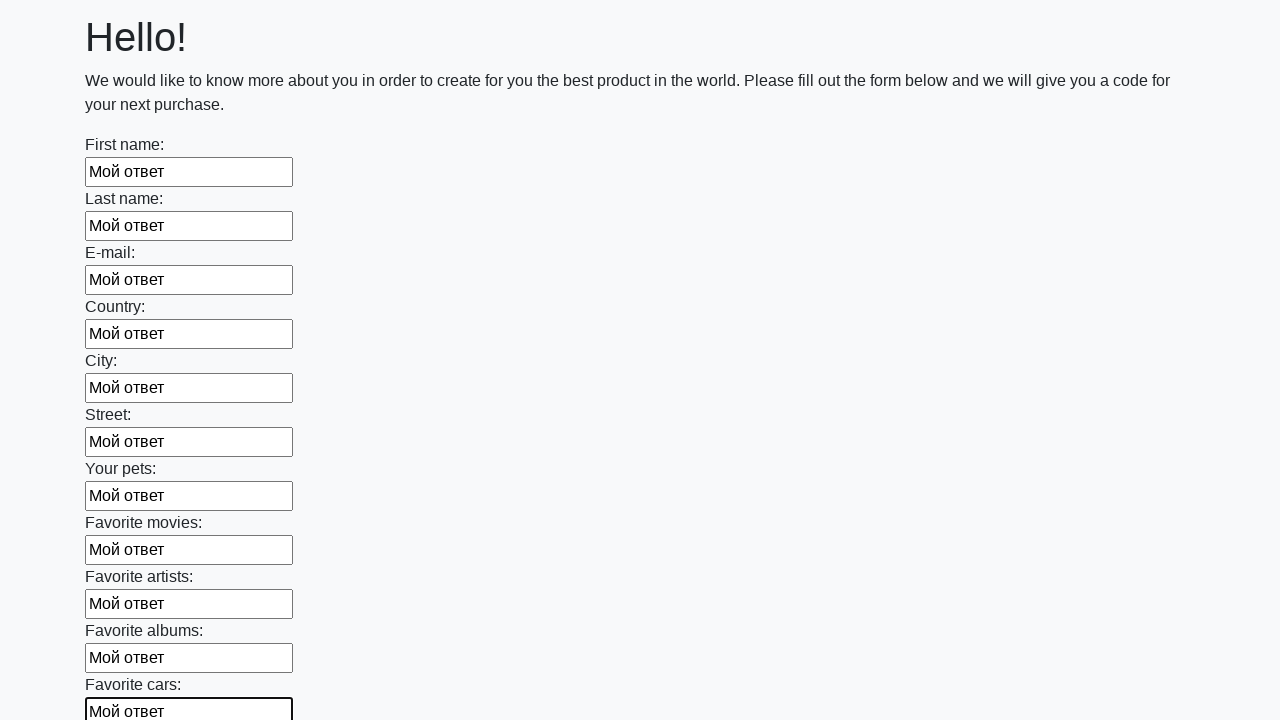

Filled input field with 'Мой ответ' on input >> nth=11
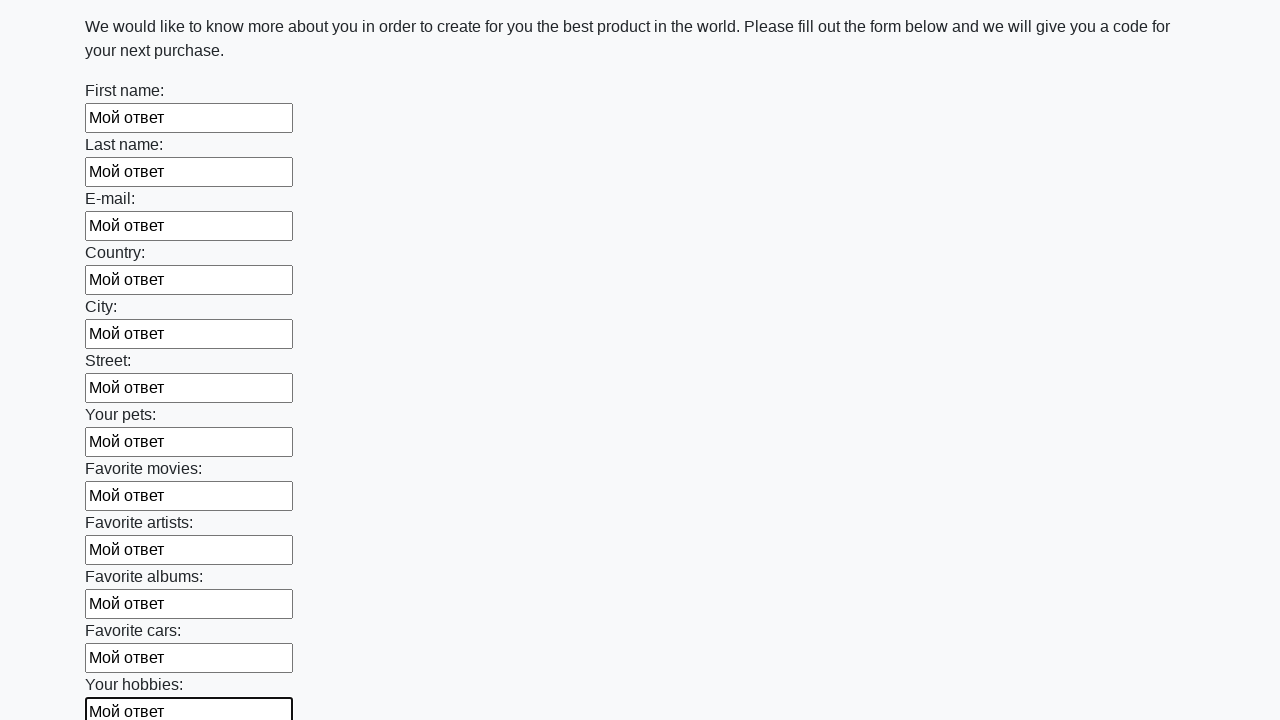

Filled input field with 'Мой ответ' on input >> nth=12
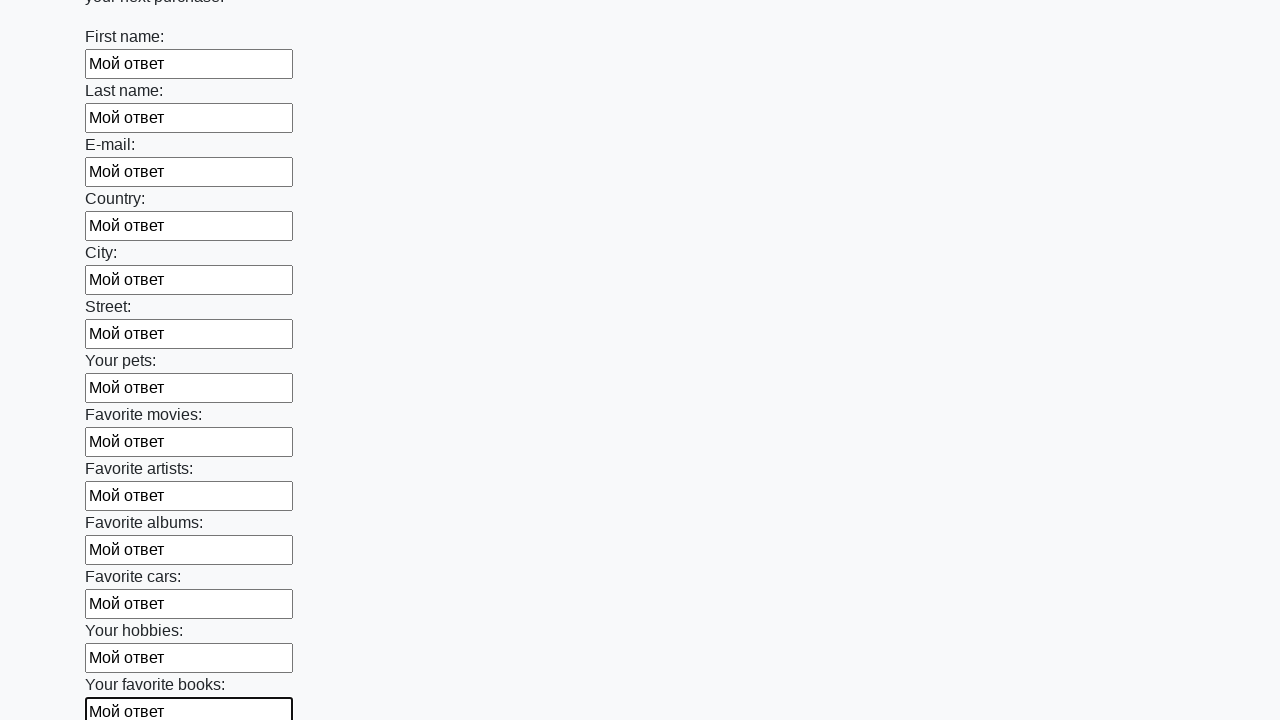

Filled input field with 'Мой ответ' on input >> nth=13
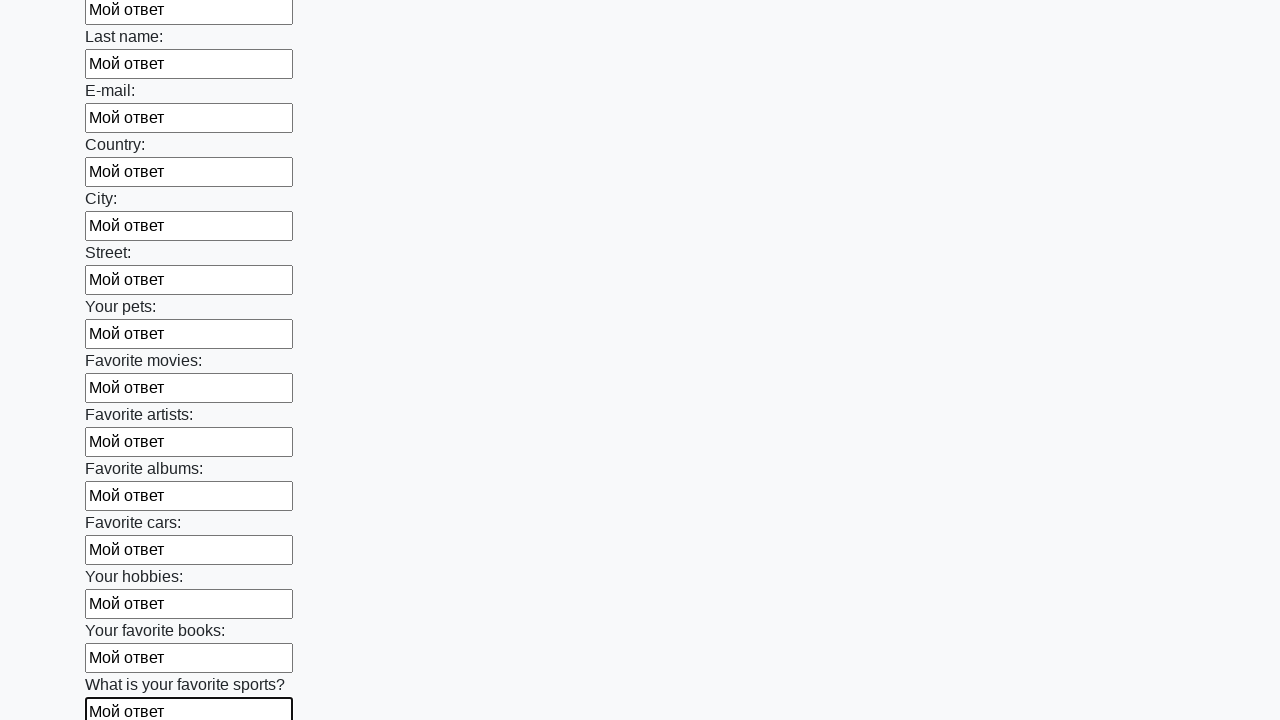

Filled input field with 'Мой ответ' on input >> nth=14
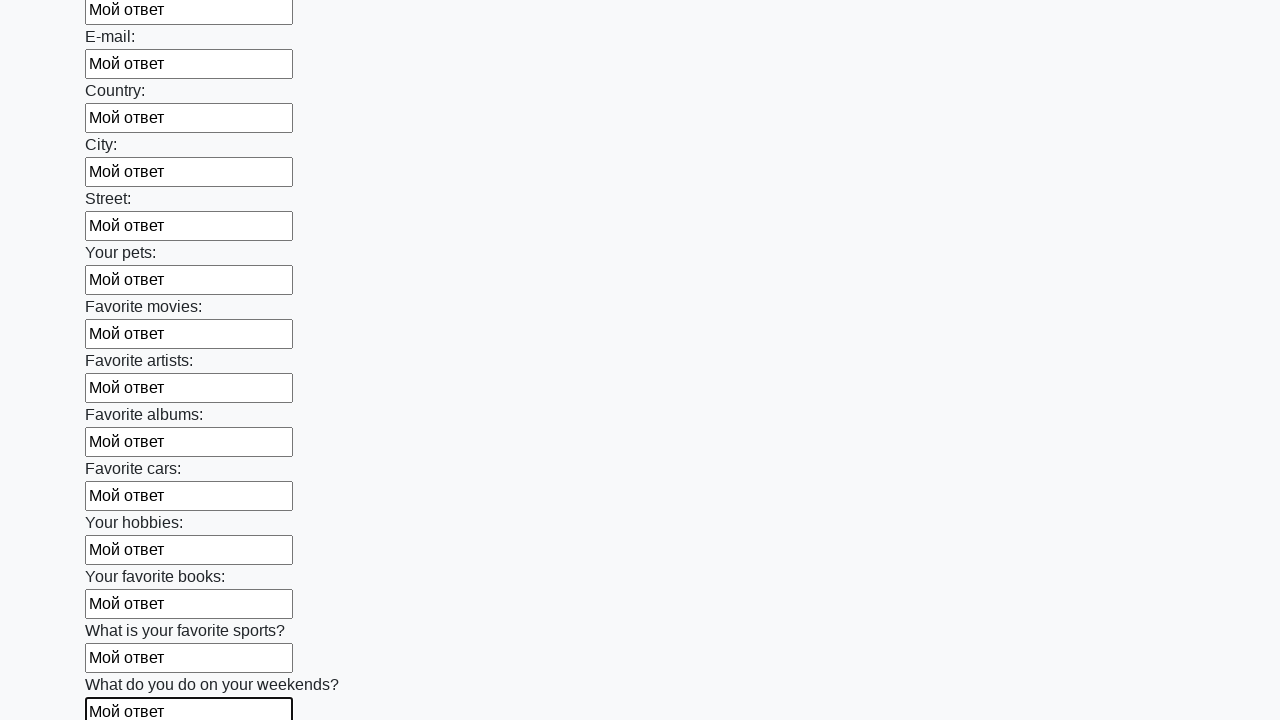

Filled input field with 'Мой ответ' on input >> nth=15
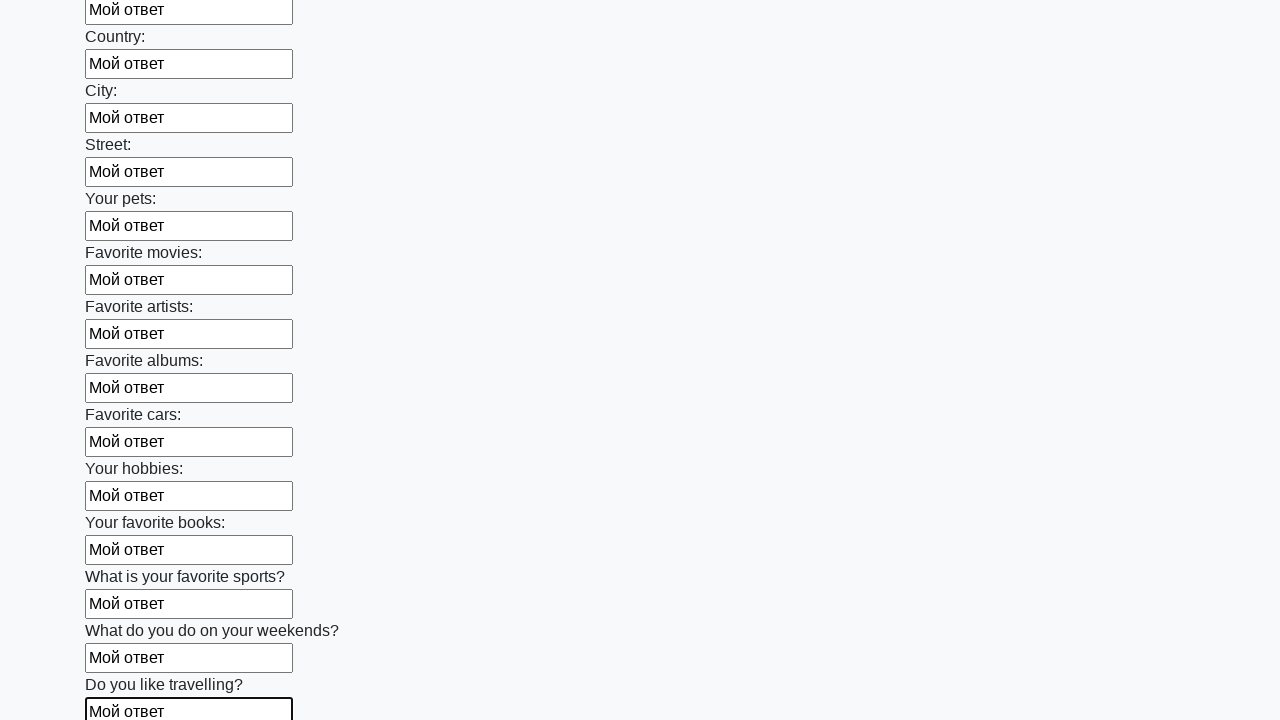

Filled input field with 'Мой ответ' on input >> nth=16
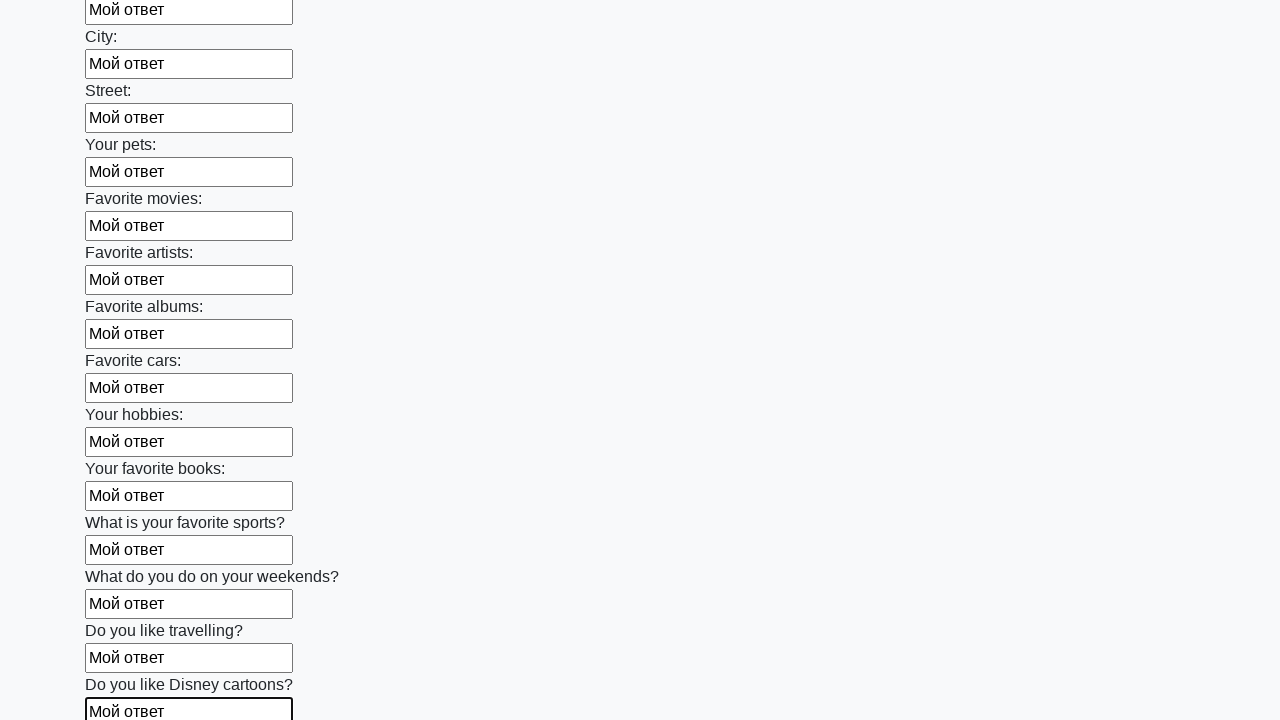

Filled input field with 'Мой ответ' on input >> nth=17
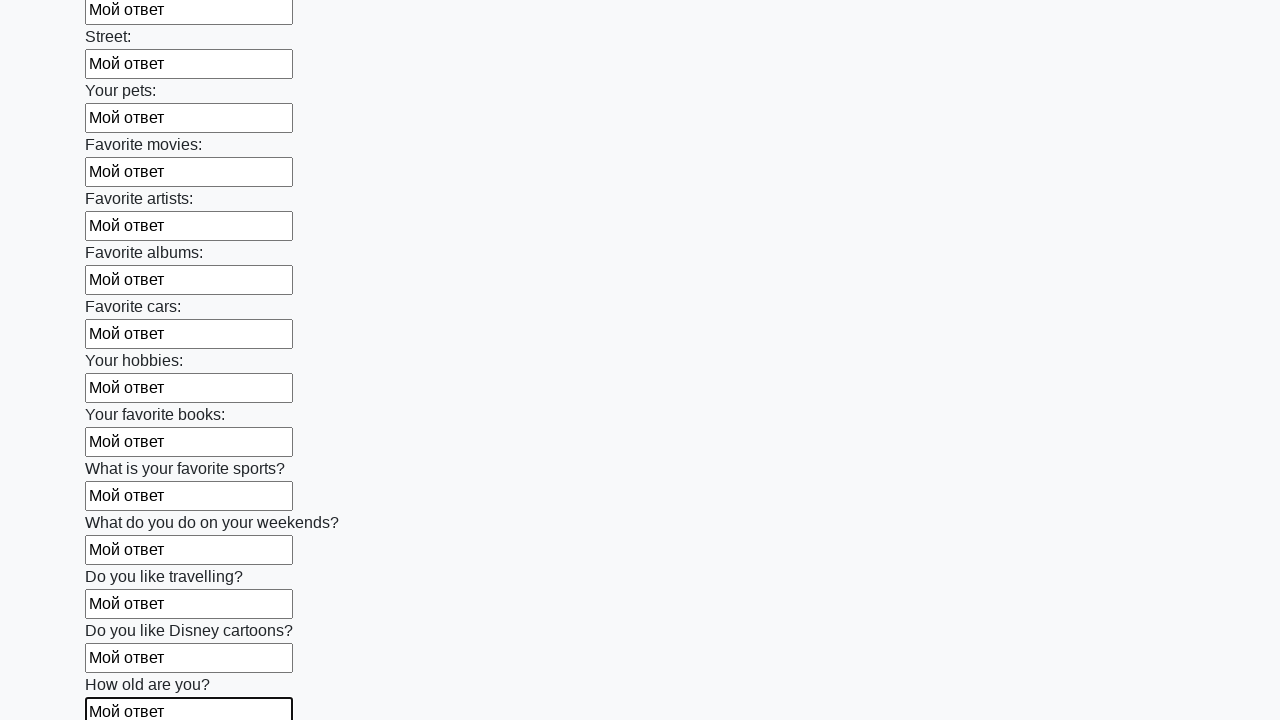

Filled input field with 'Мой ответ' on input >> nth=18
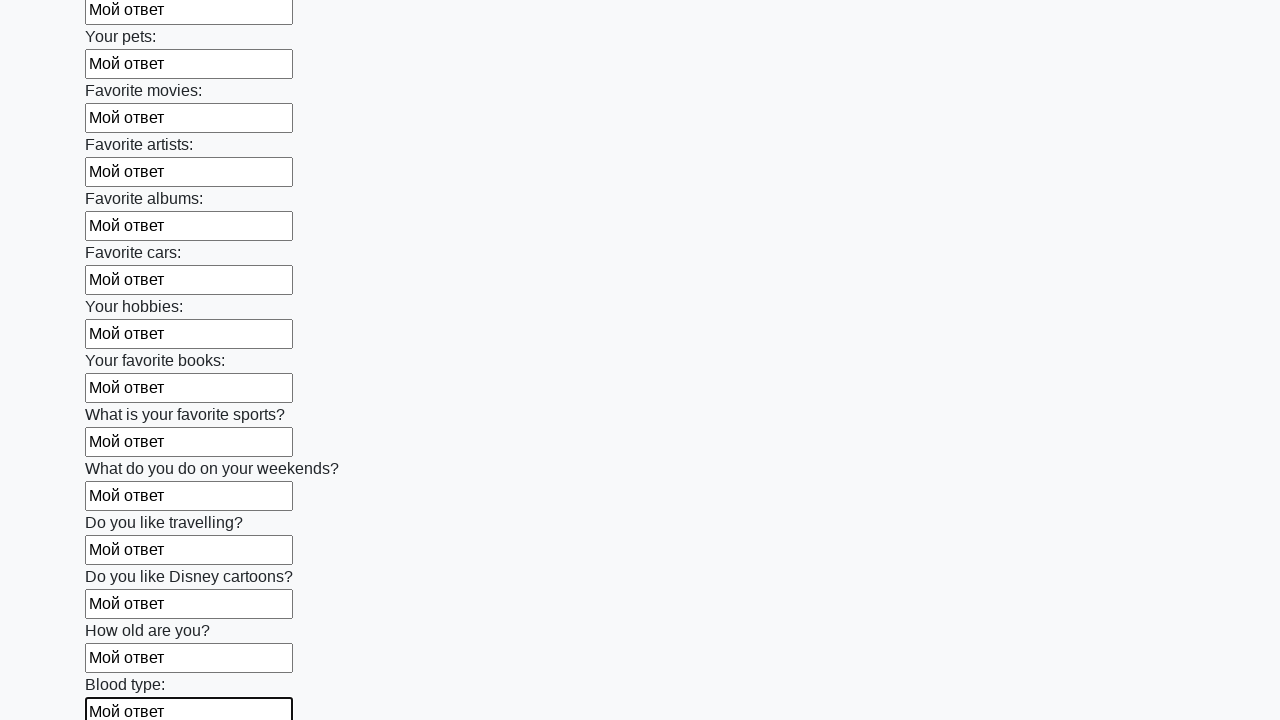

Filled input field with 'Мой ответ' on input >> nth=19
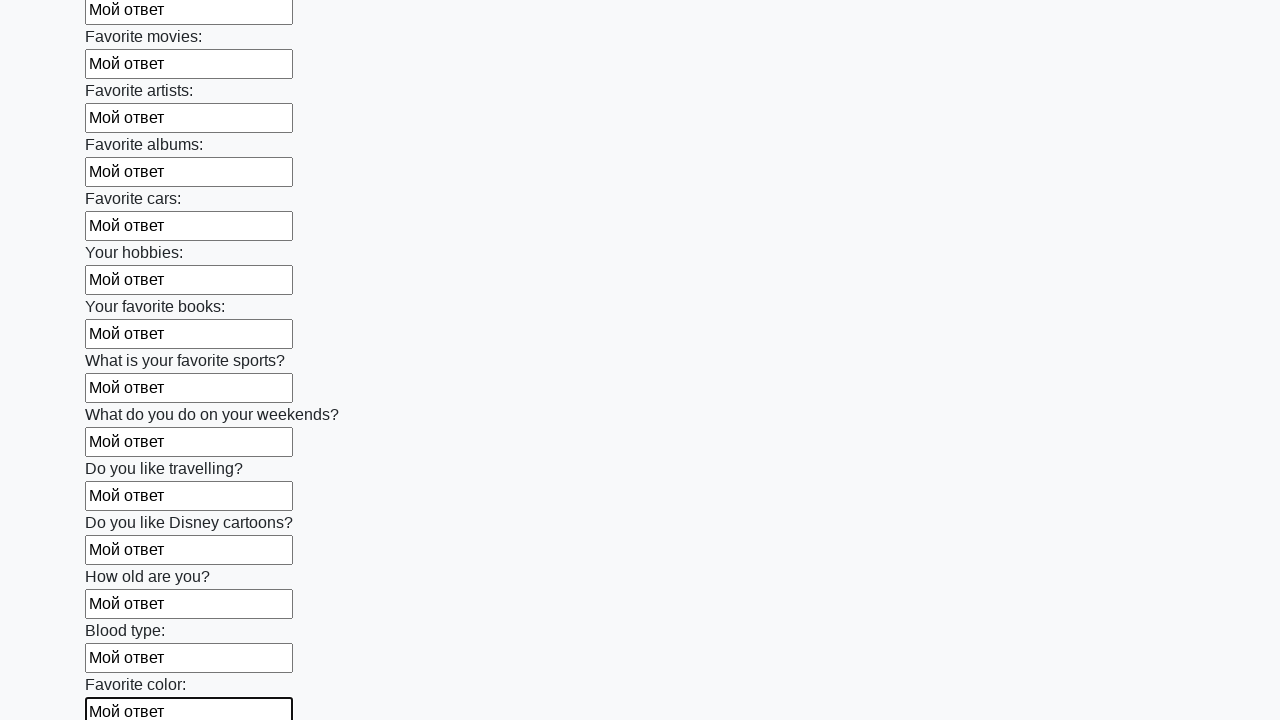

Filled input field with 'Мой ответ' on input >> nth=20
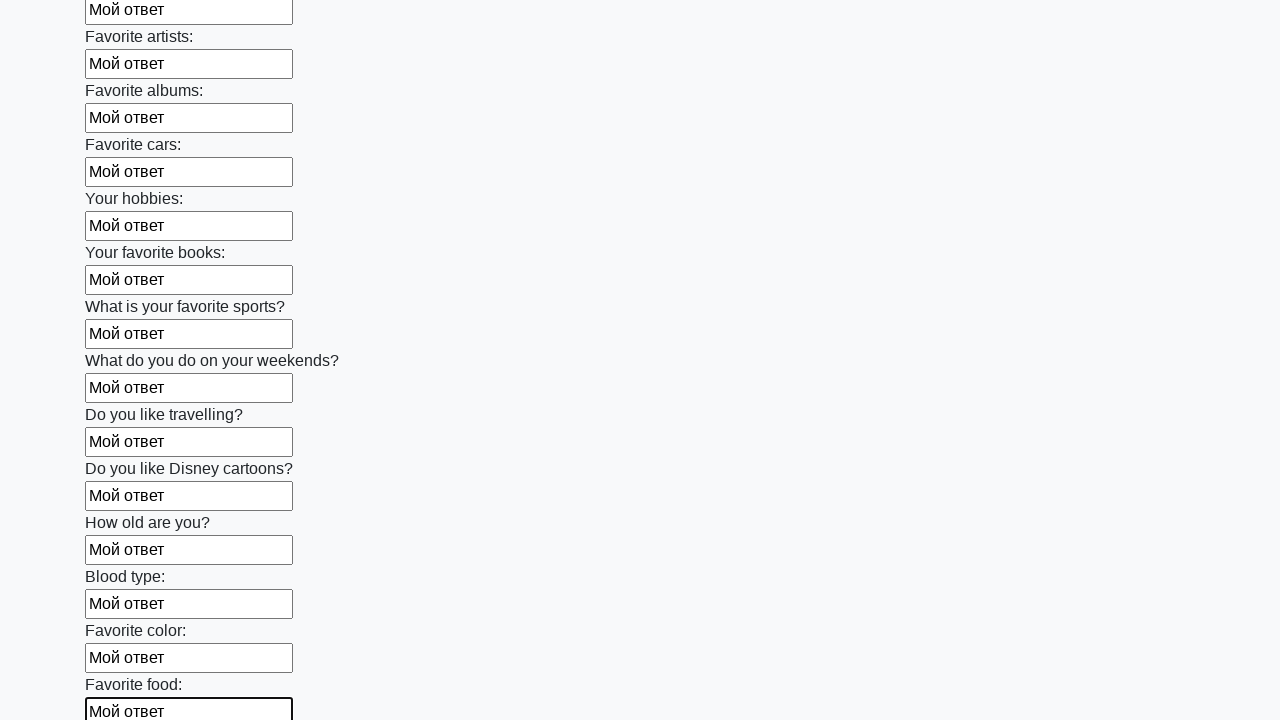

Filled input field with 'Мой ответ' on input >> nth=21
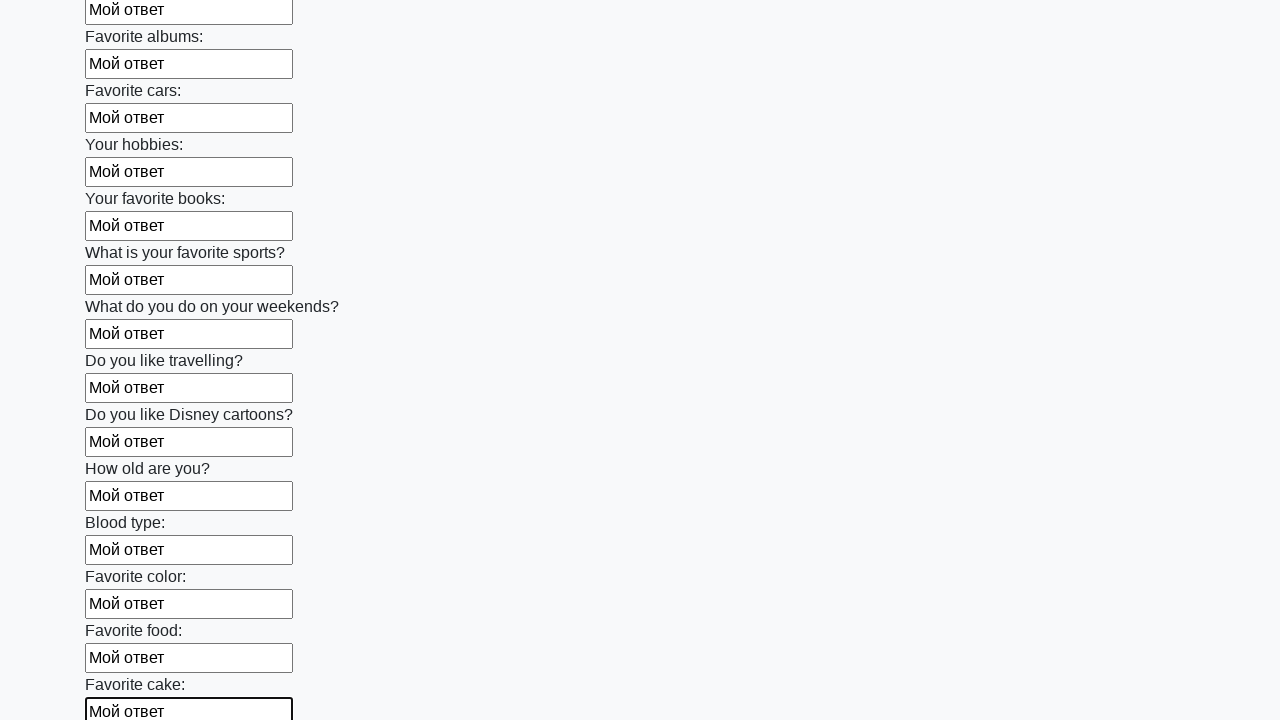

Filled input field with 'Мой ответ' on input >> nth=22
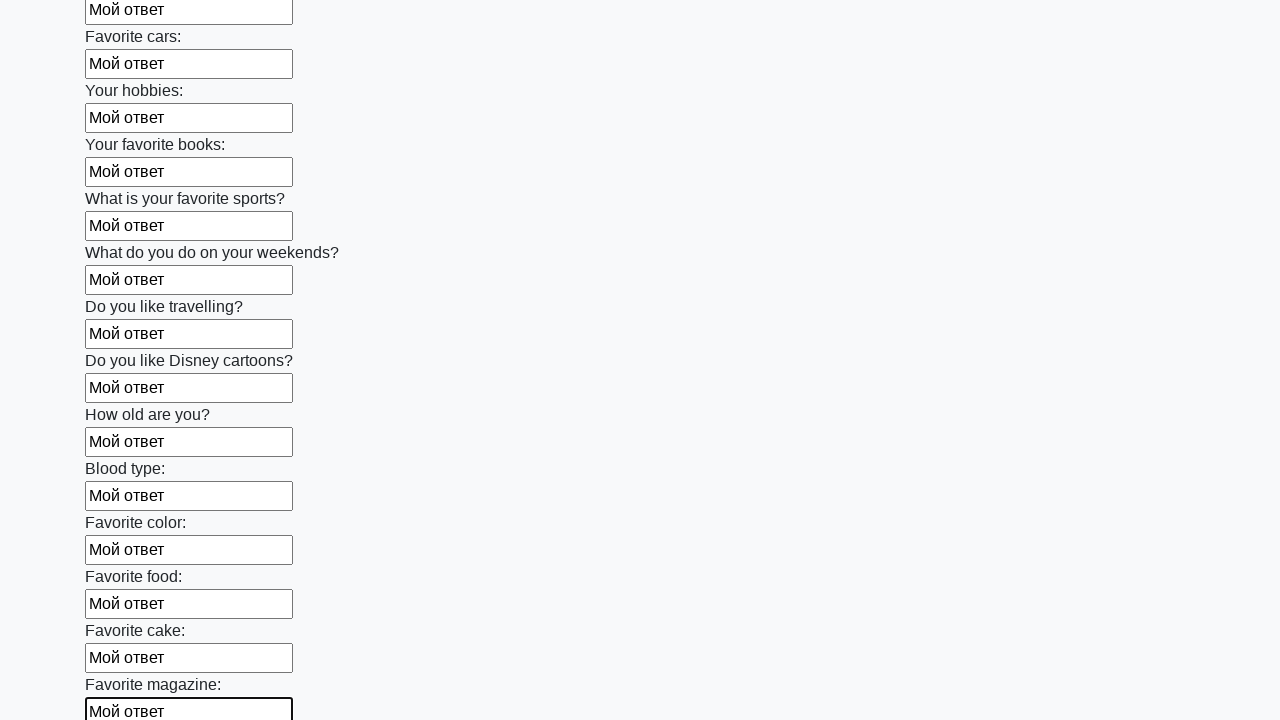

Filled input field with 'Мой ответ' on input >> nth=23
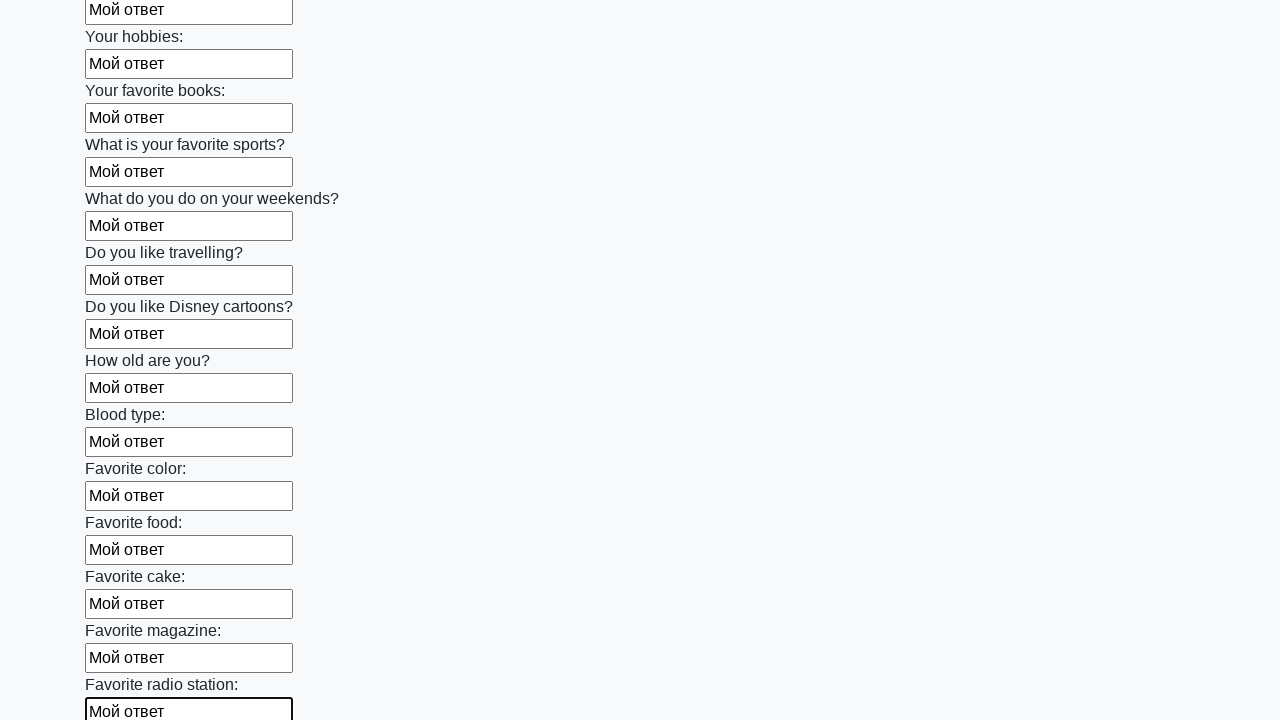

Filled input field with 'Мой ответ' on input >> nth=24
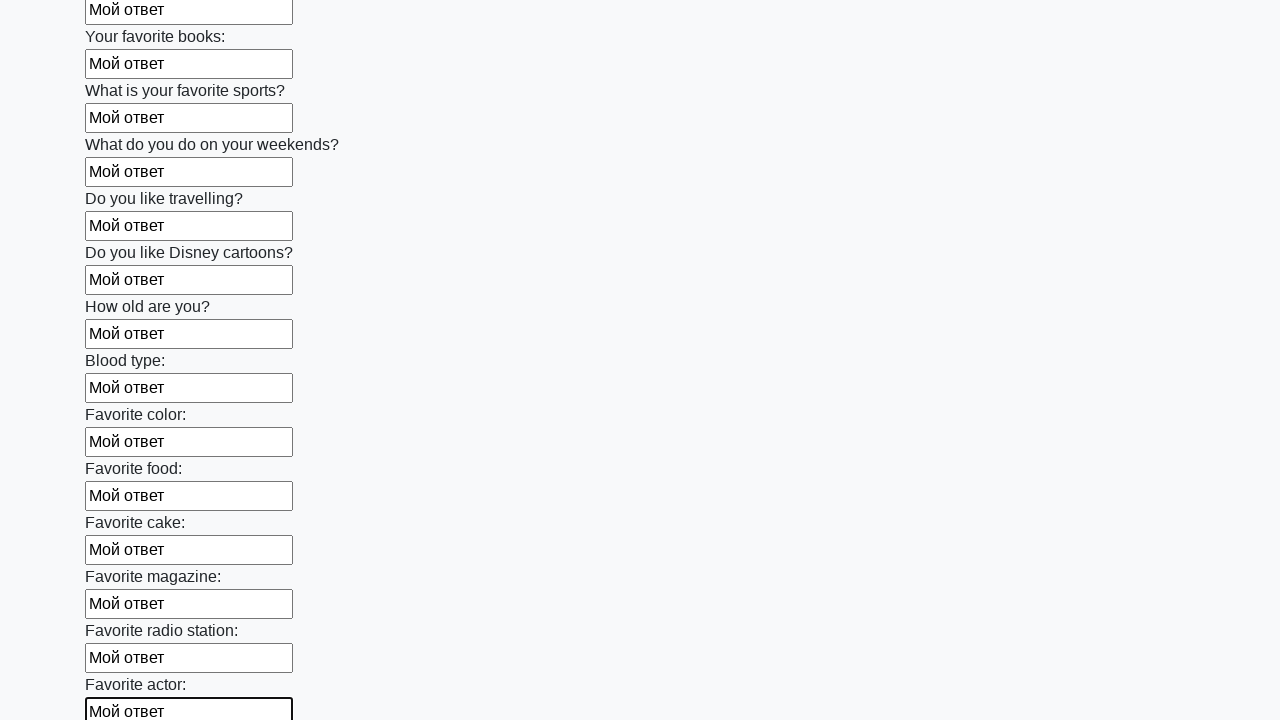

Filled input field with 'Мой ответ' on input >> nth=25
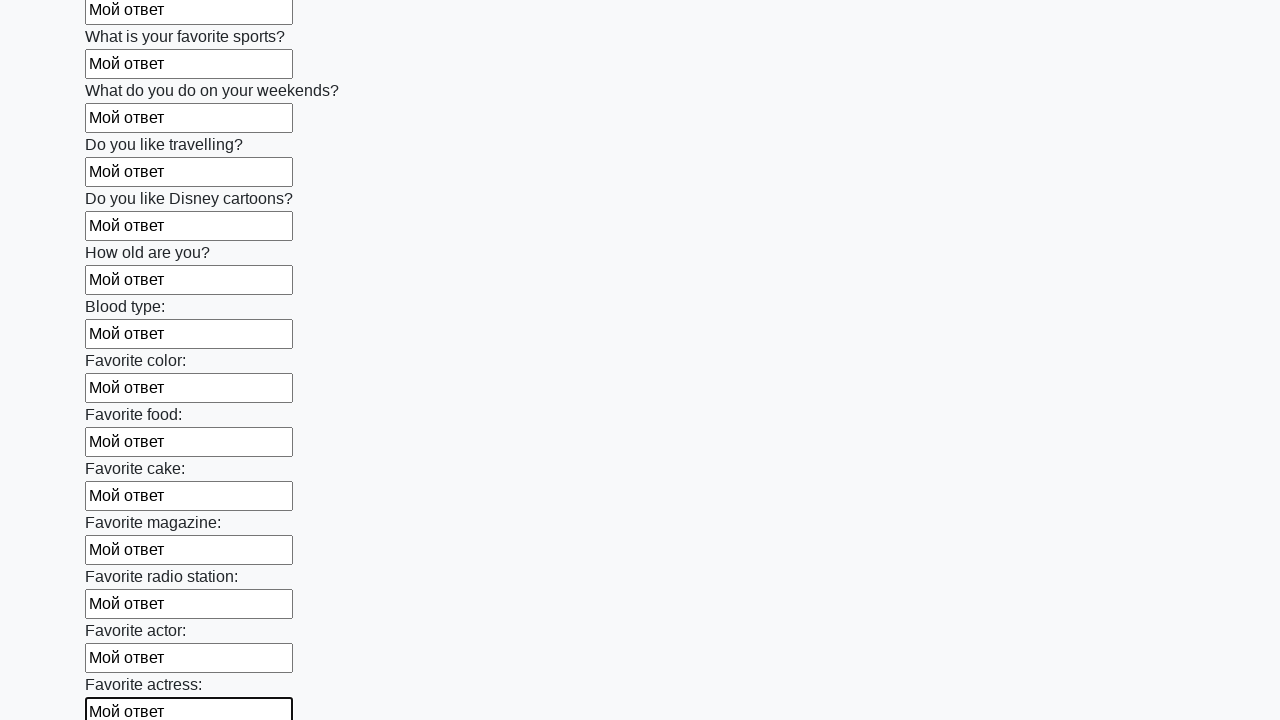

Filled input field with 'Мой ответ' on input >> nth=26
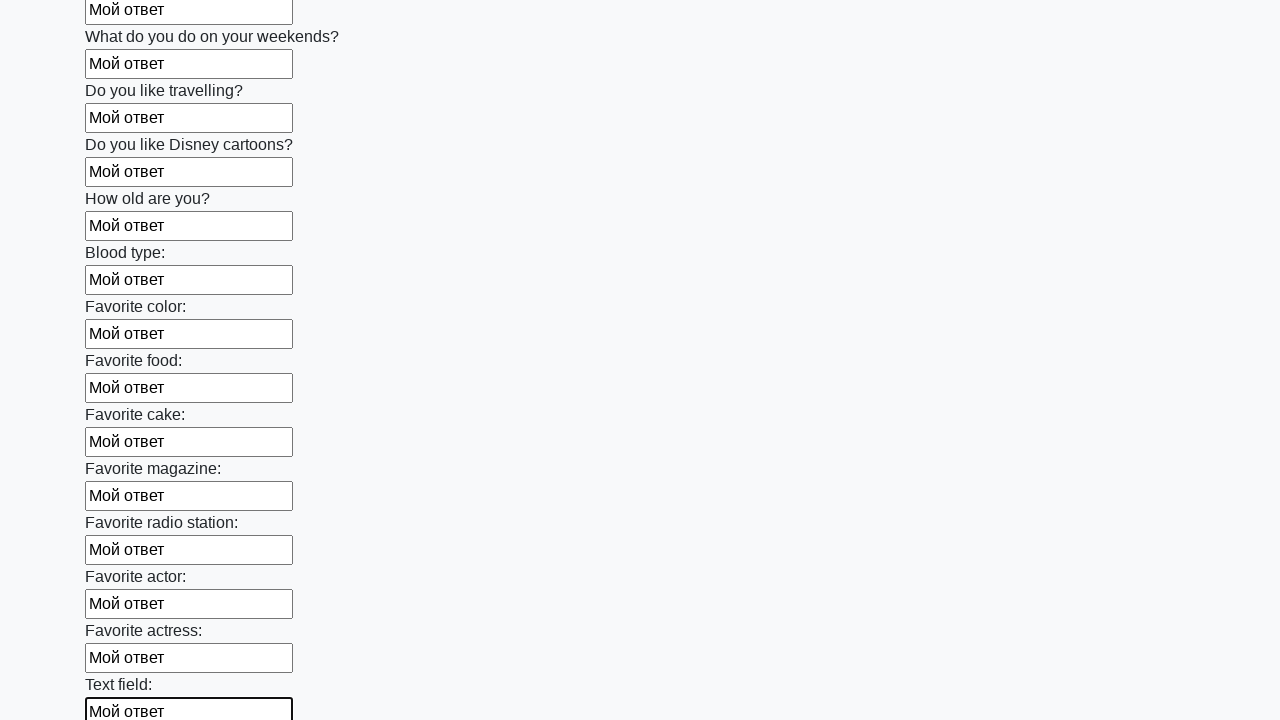

Filled input field with 'Мой ответ' on input >> nth=27
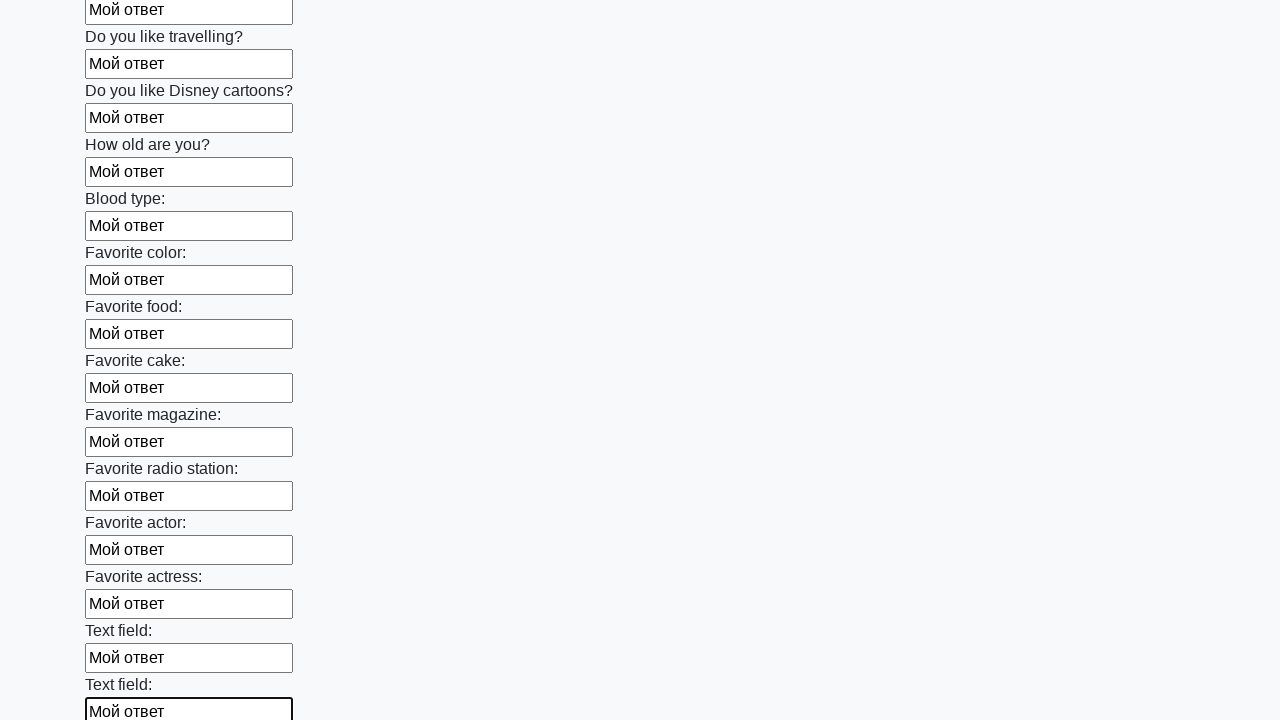

Filled input field with 'Мой ответ' on input >> nth=28
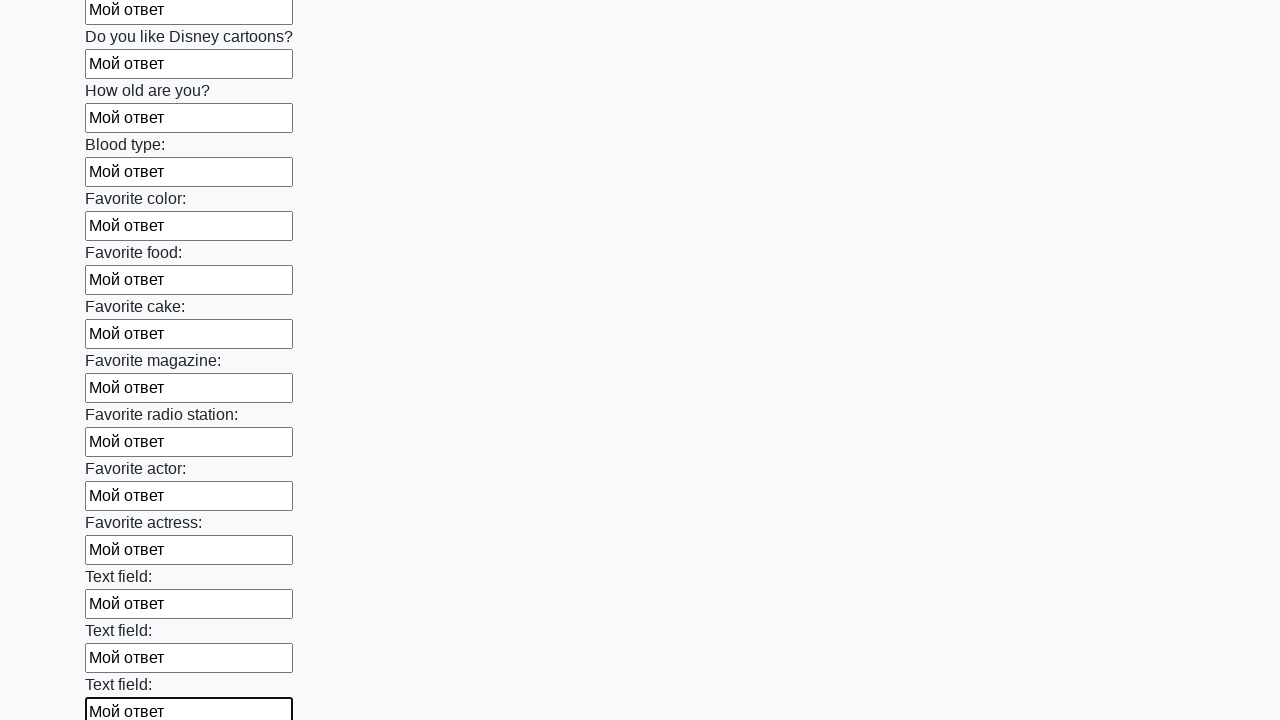

Filled input field with 'Мой ответ' on input >> nth=29
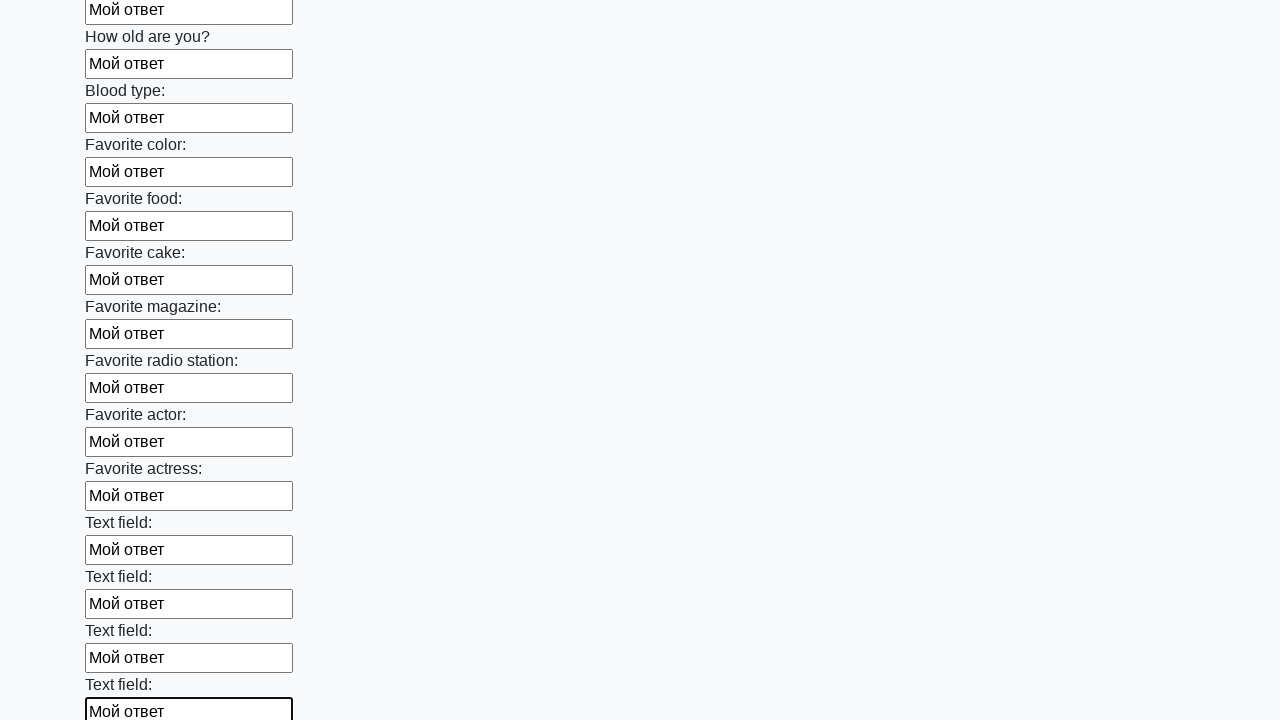

Filled input field with 'Мой ответ' on input >> nth=30
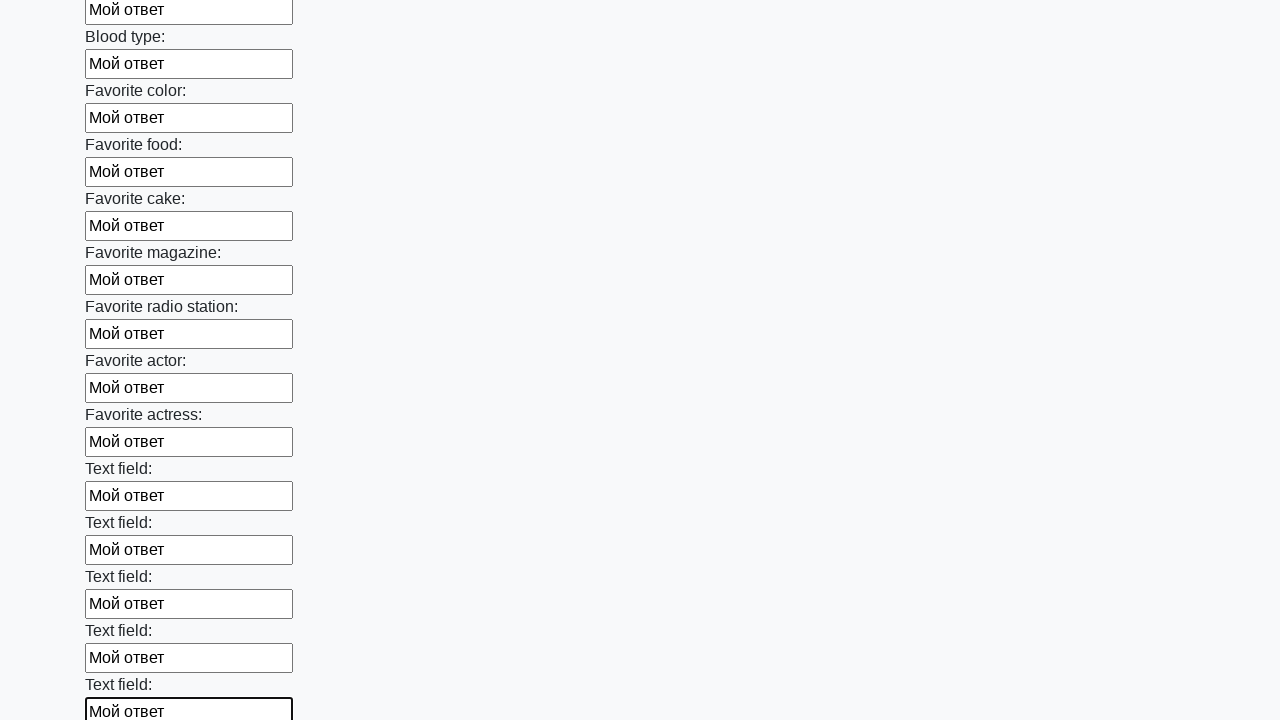

Filled input field with 'Мой ответ' on input >> nth=31
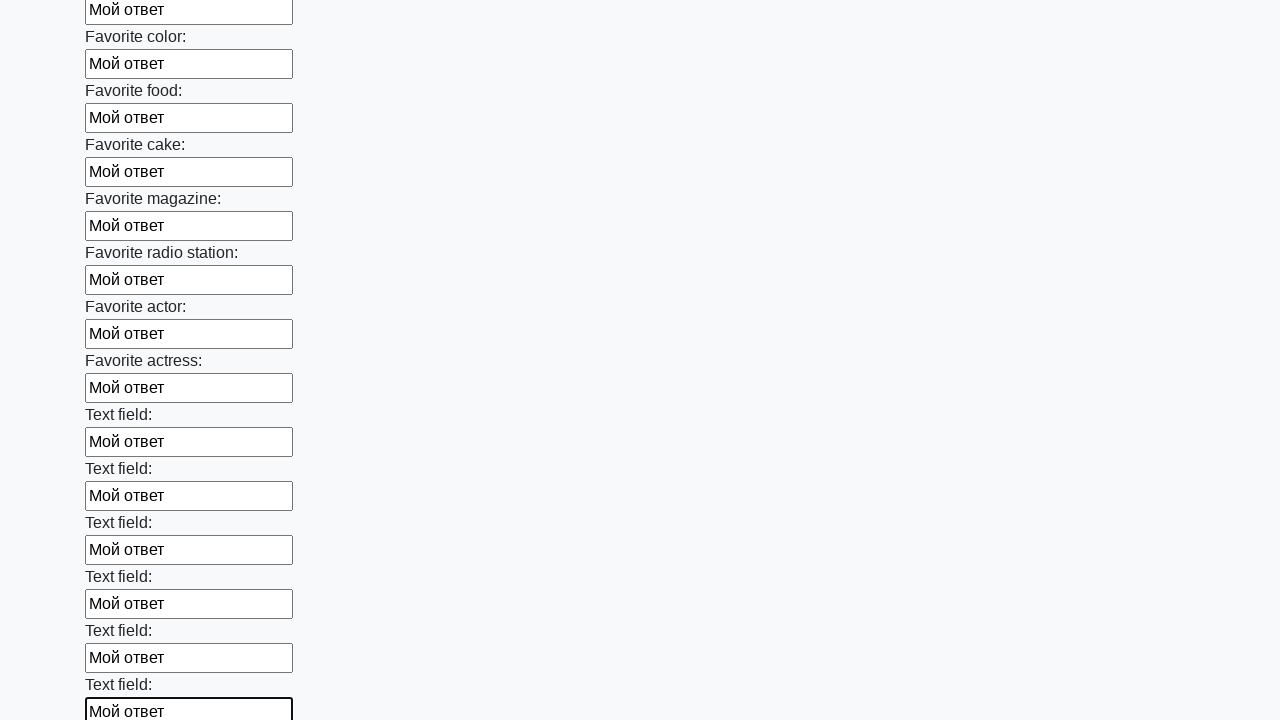

Filled input field with 'Мой ответ' on input >> nth=32
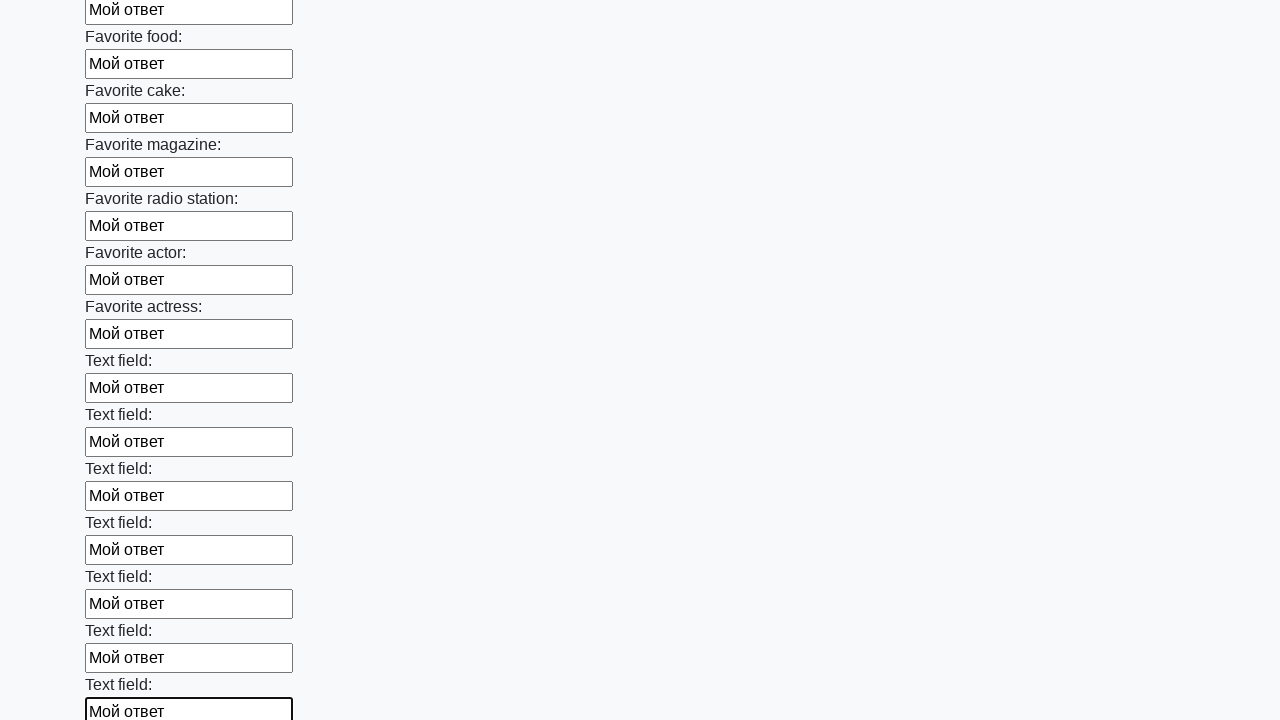

Filled input field with 'Мой ответ' on input >> nth=33
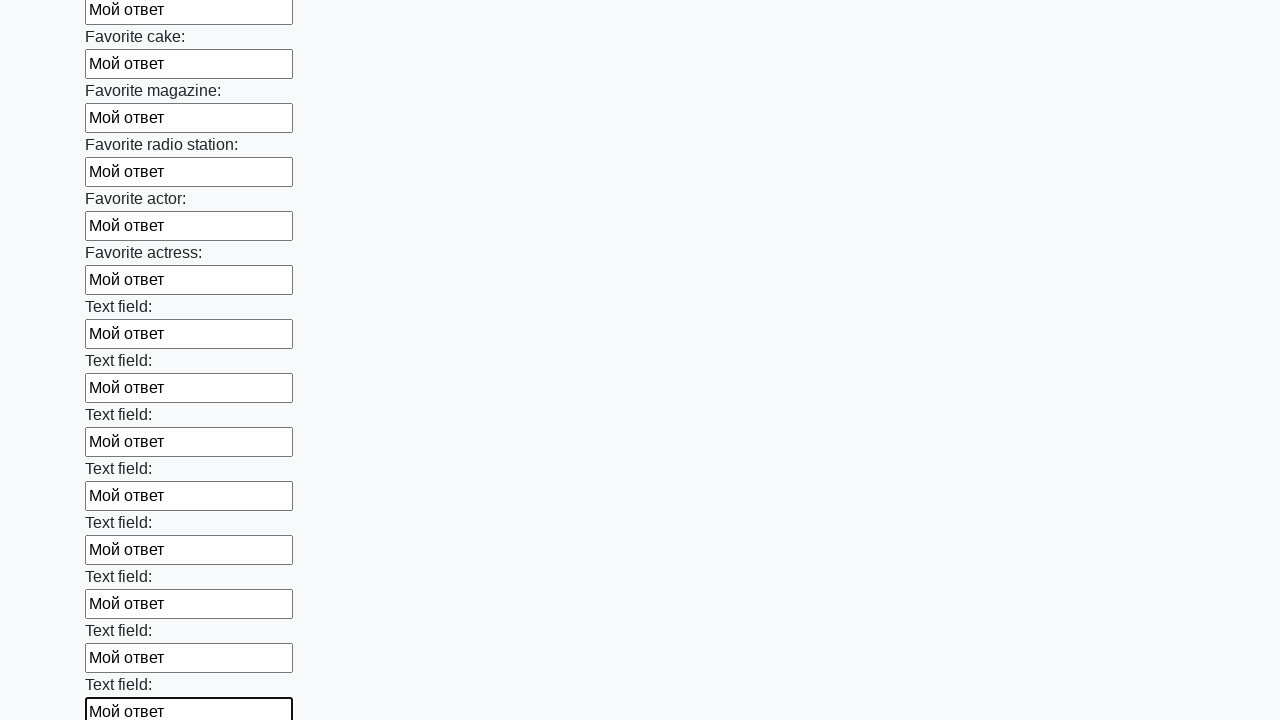

Filled input field with 'Мой ответ' on input >> nth=34
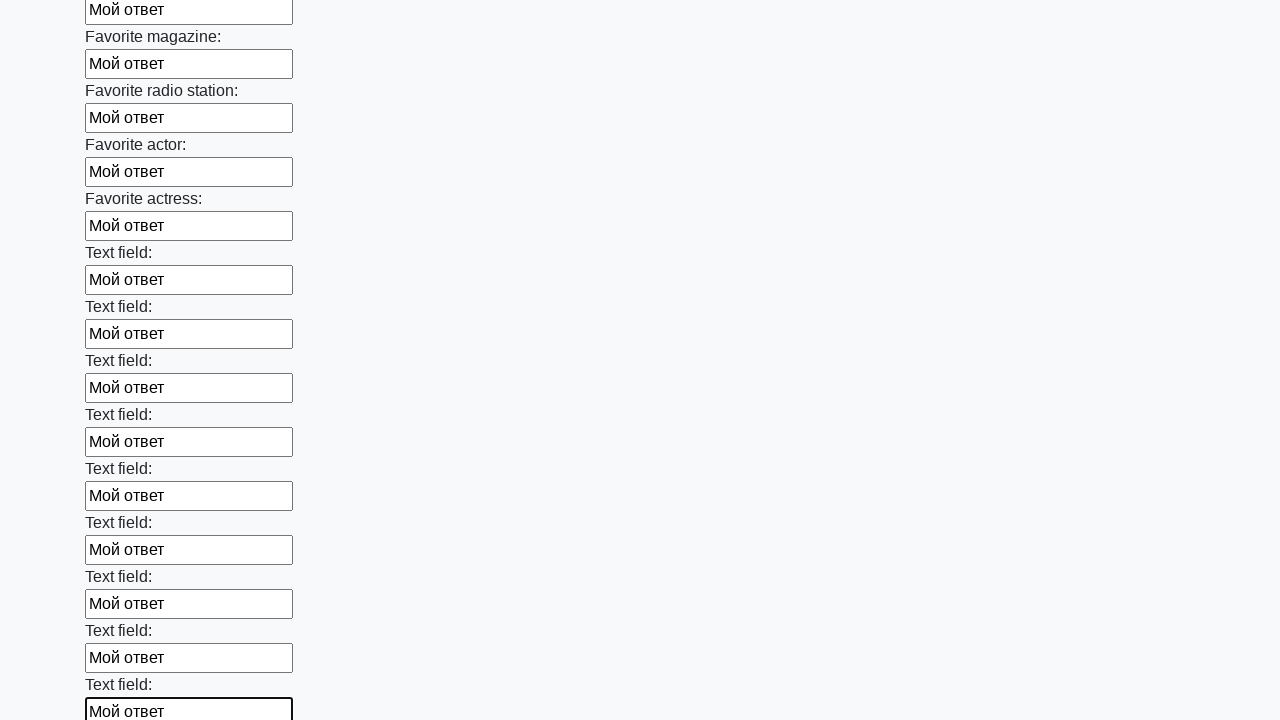

Filled input field with 'Мой ответ' on input >> nth=35
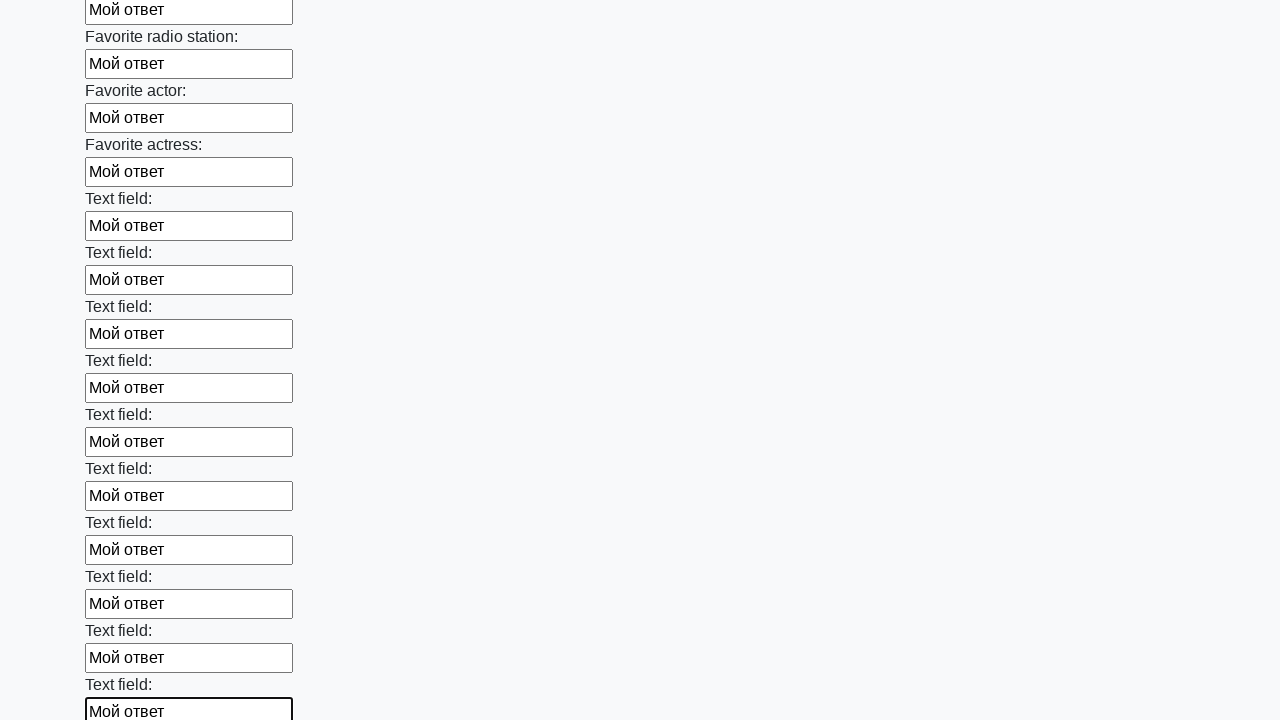

Filled input field with 'Мой ответ' on input >> nth=36
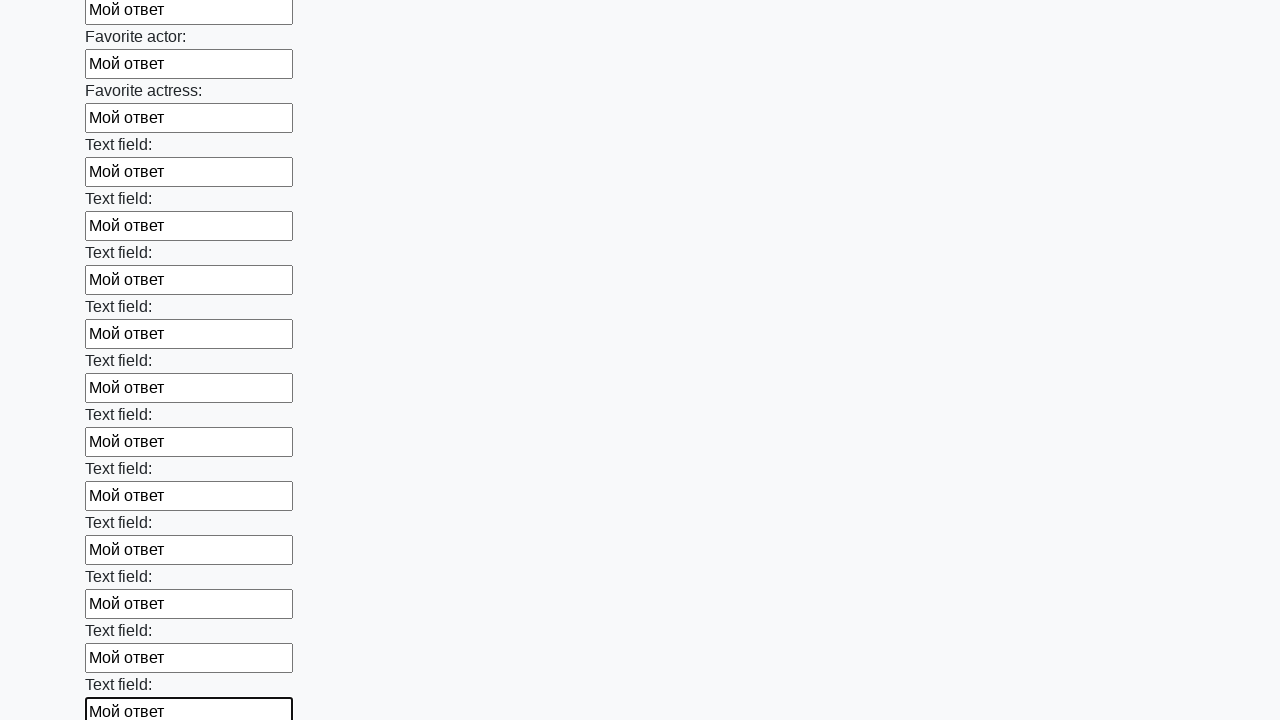

Filled input field with 'Мой ответ' on input >> nth=37
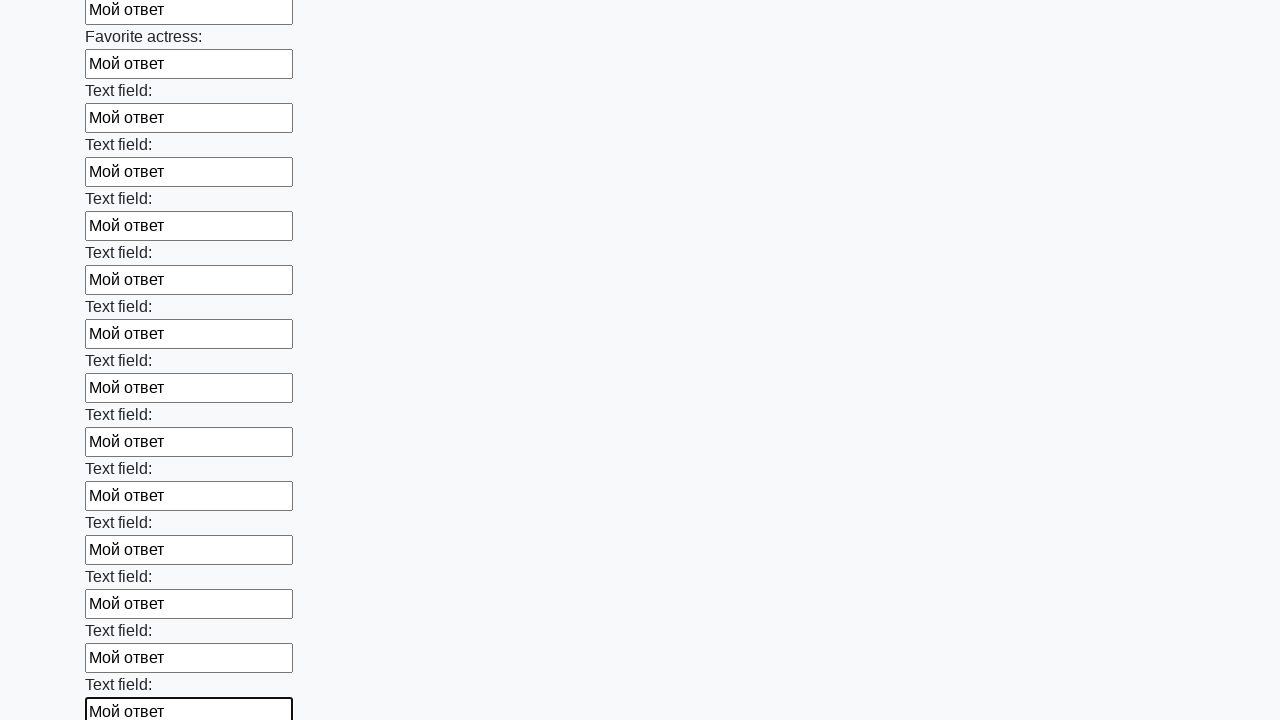

Filled input field with 'Мой ответ' on input >> nth=38
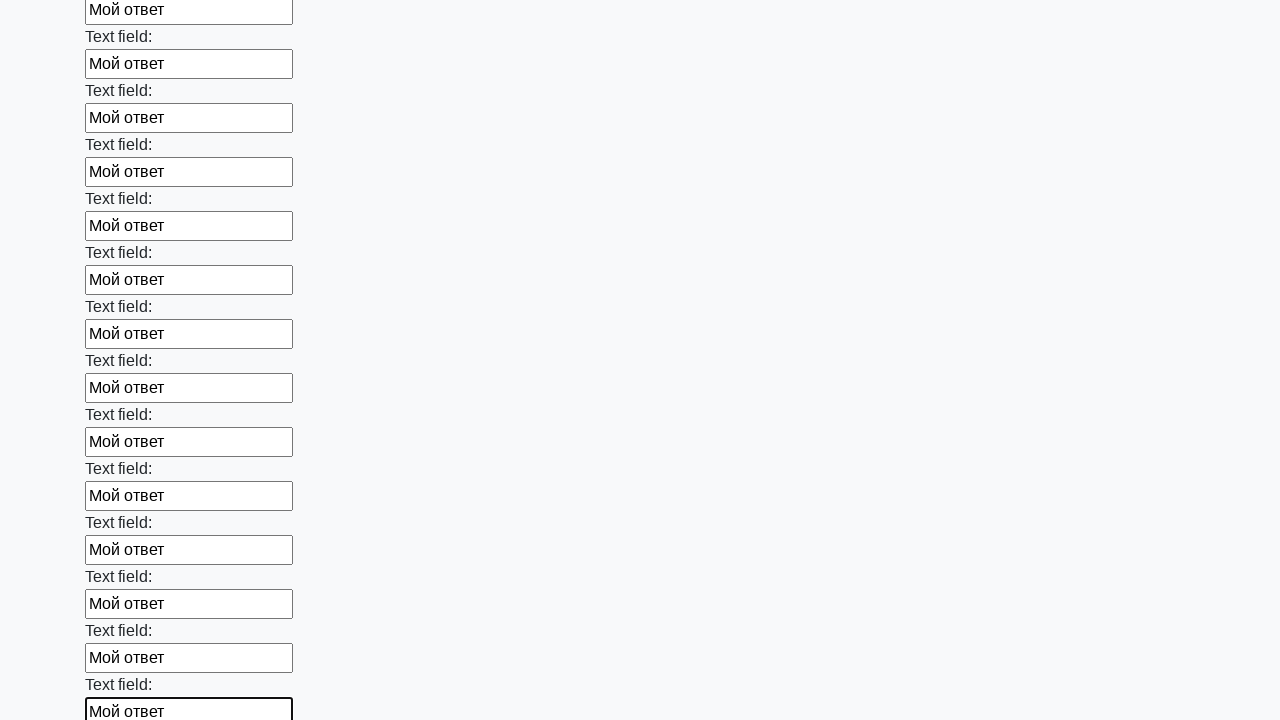

Filled input field with 'Мой ответ' on input >> nth=39
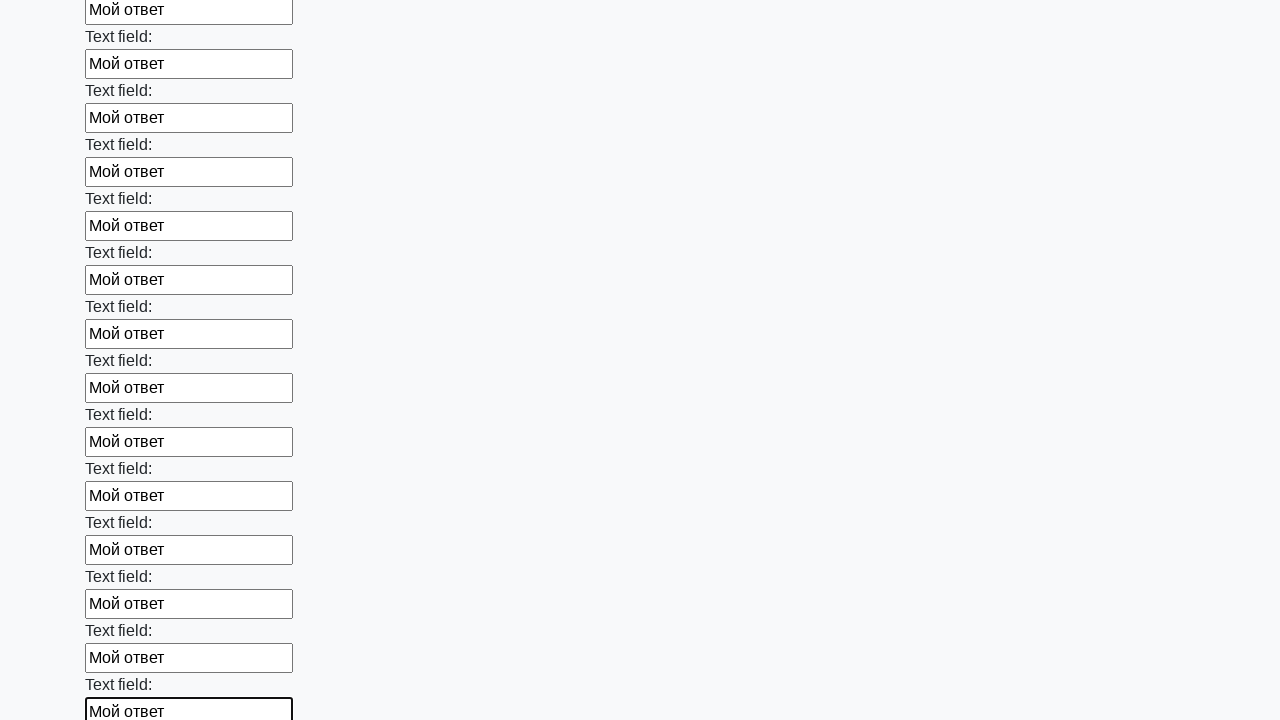

Filled input field with 'Мой ответ' on input >> nth=40
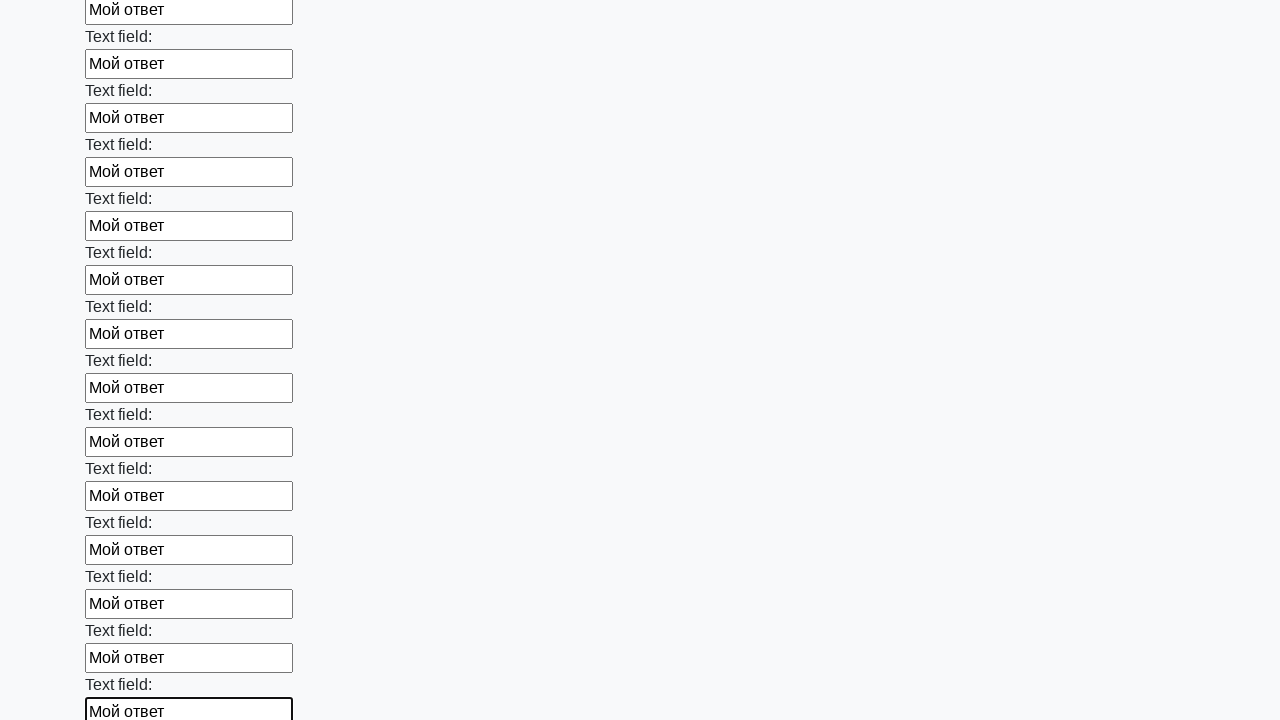

Filled input field with 'Мой ответ' on input >> nth=41
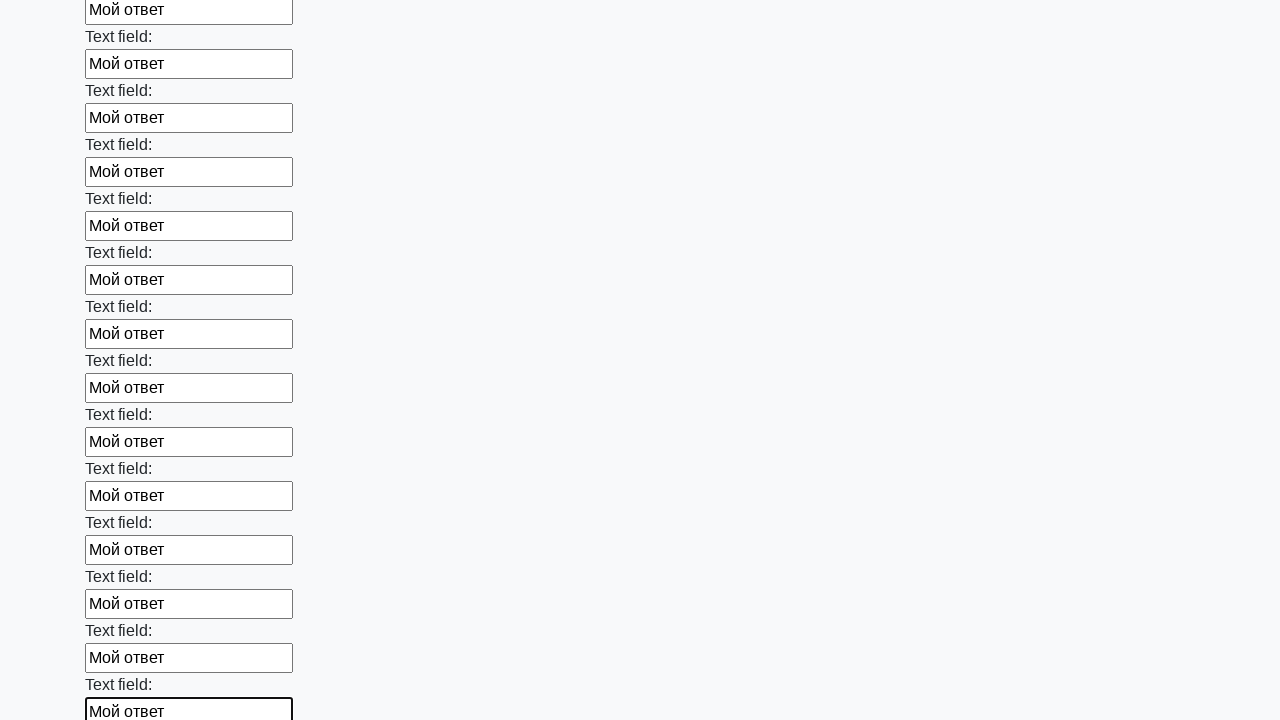

Filled input field with 'Мой ответ' on input >> nth=42
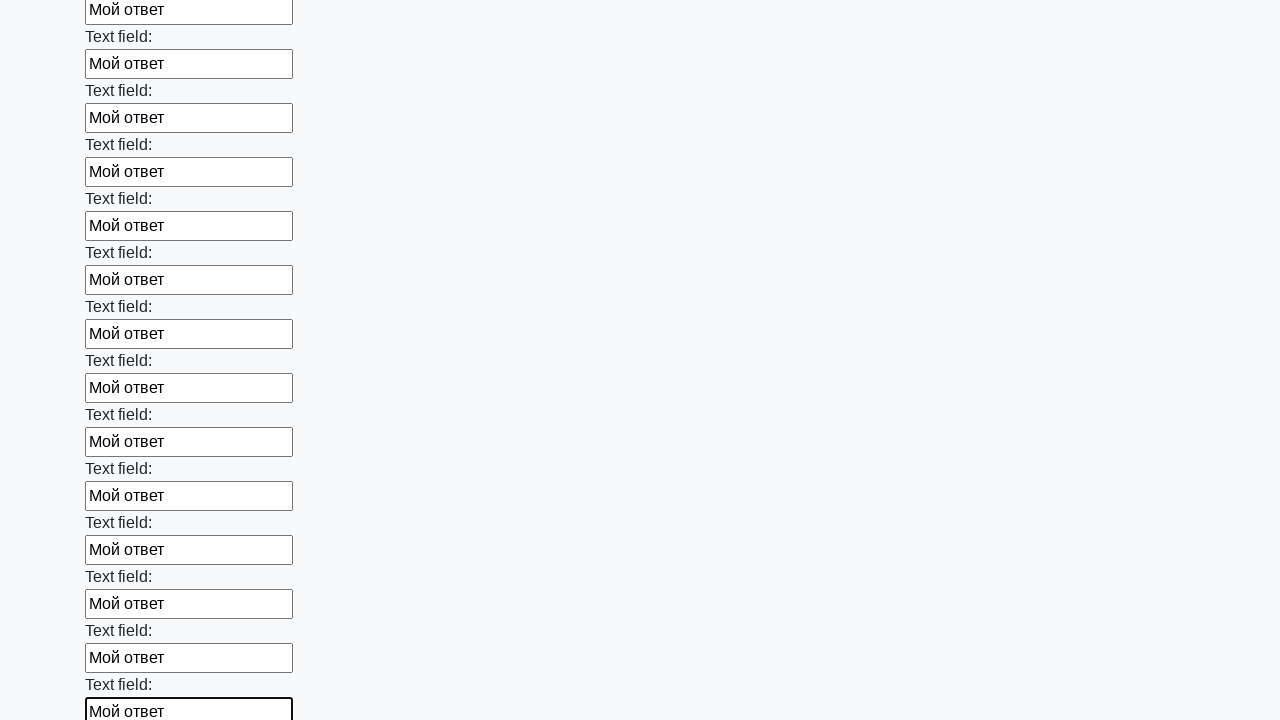

Filled input field with 'Мой ответ' on input >> nth=43
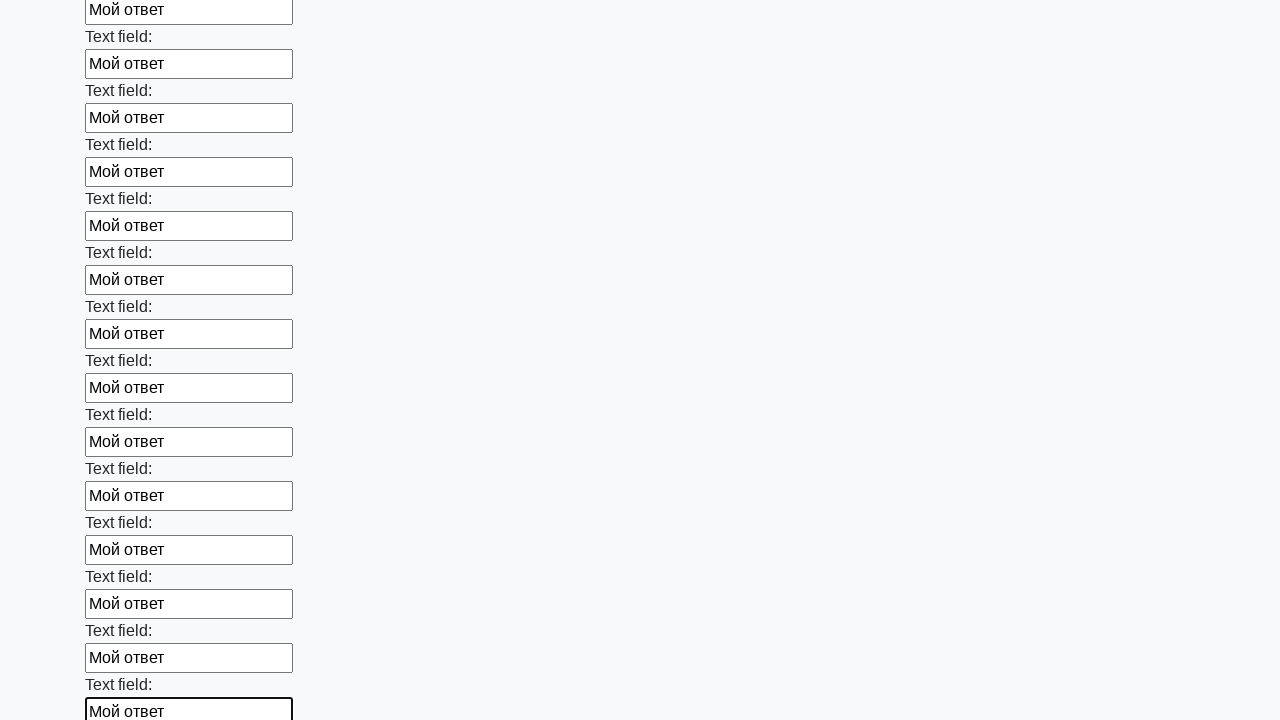

Filled input field with 'Мой ответ' on input >> nth=44
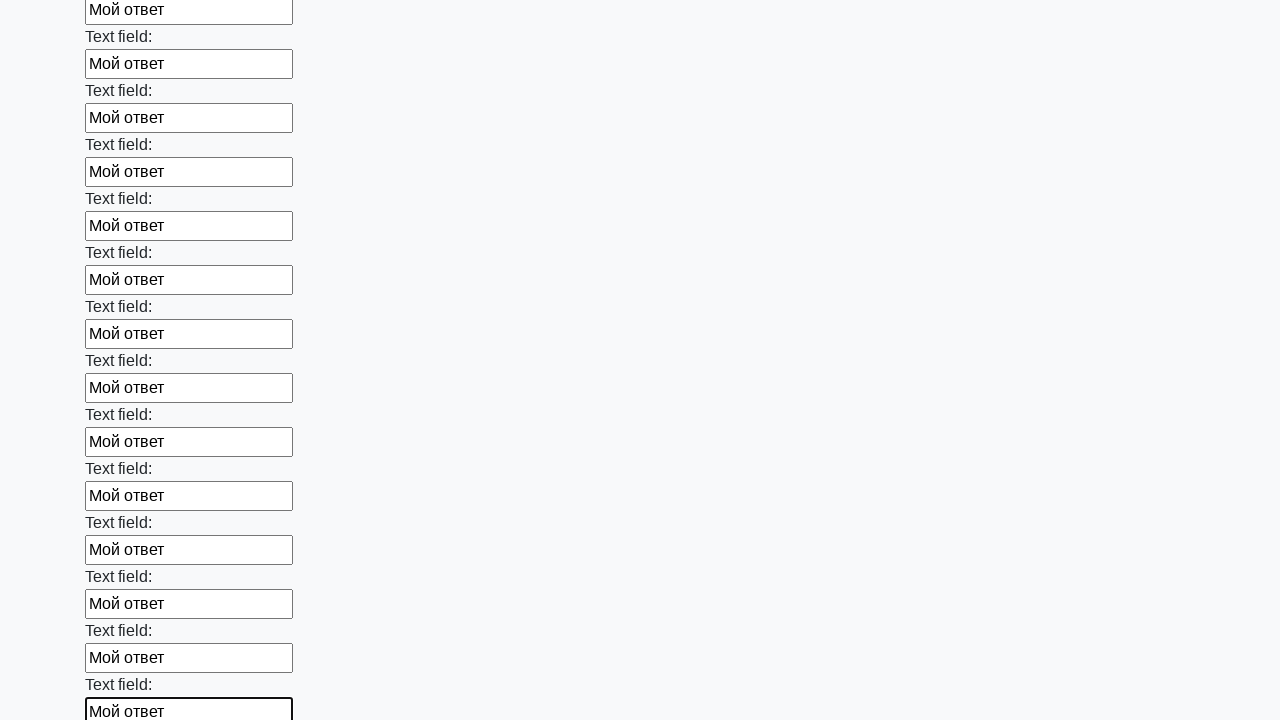

Filled input field with 'Мой ответ' on input >> nth=45
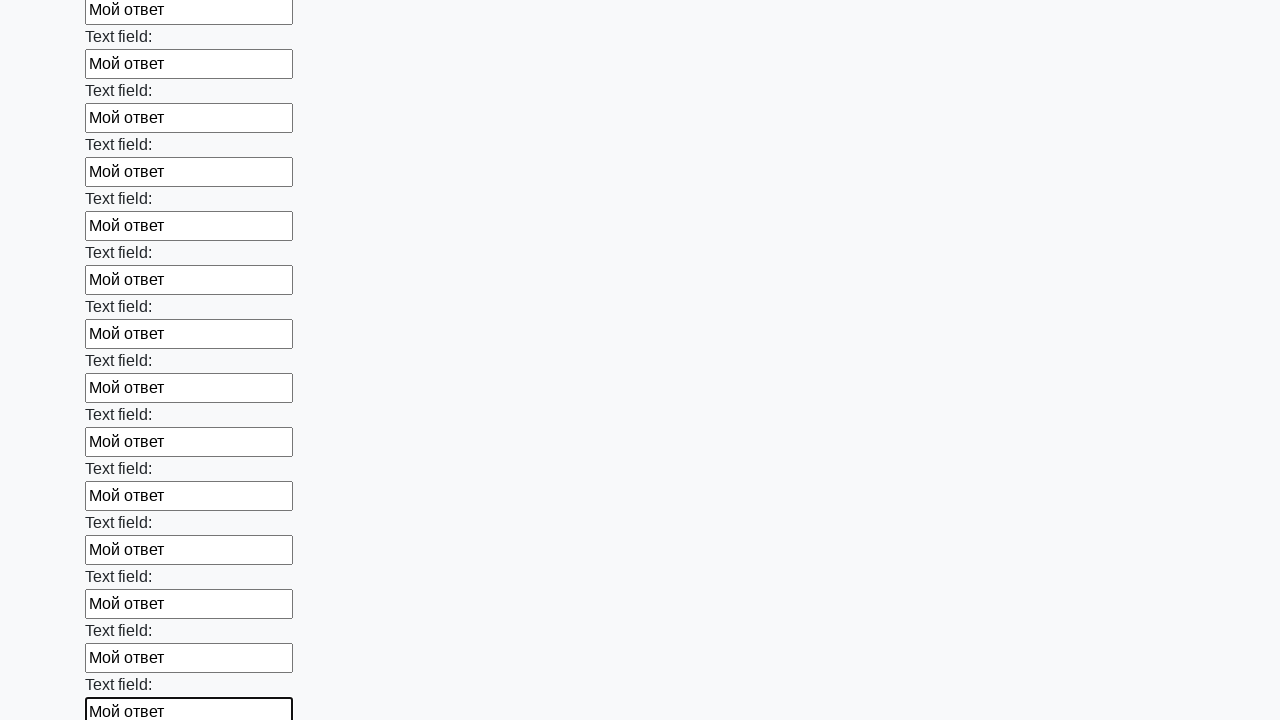

Filled input field with 'Мой ответ' on input >> nth=46
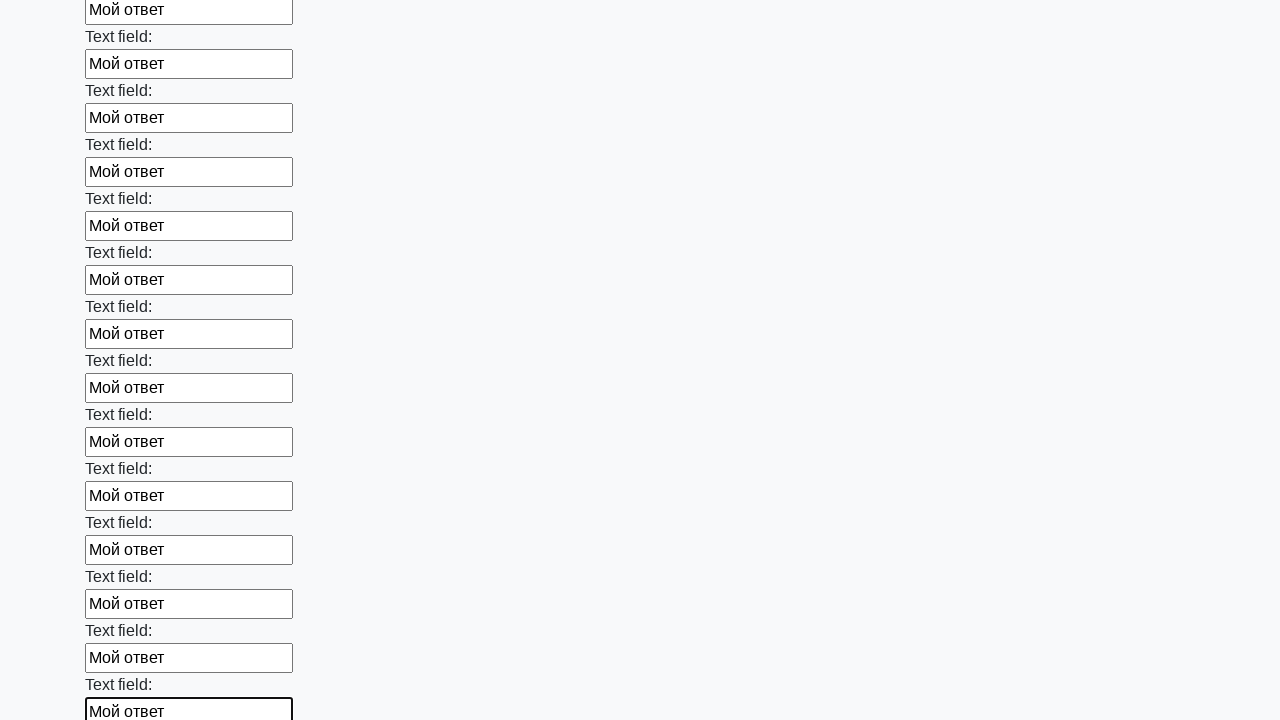

Filled input field with 'Мой ответ' on input >> nth=47
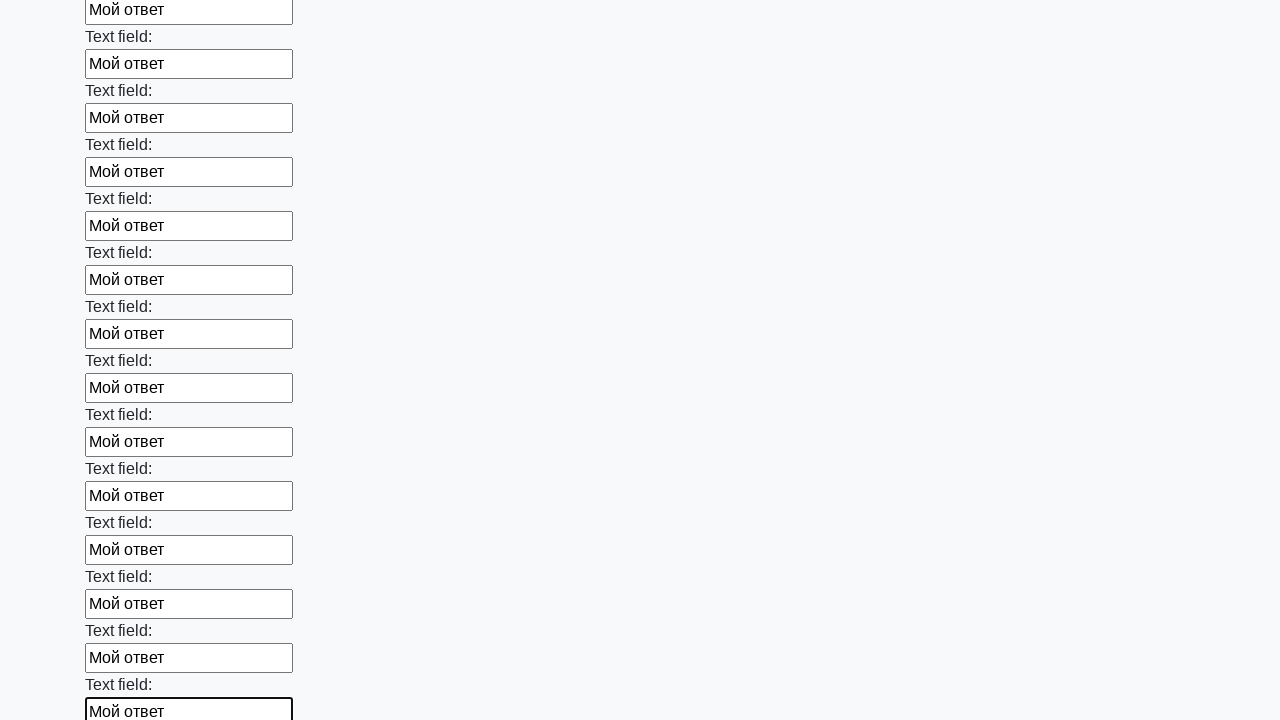

Filled input field with 'Мой ответ' on input >> nth=48
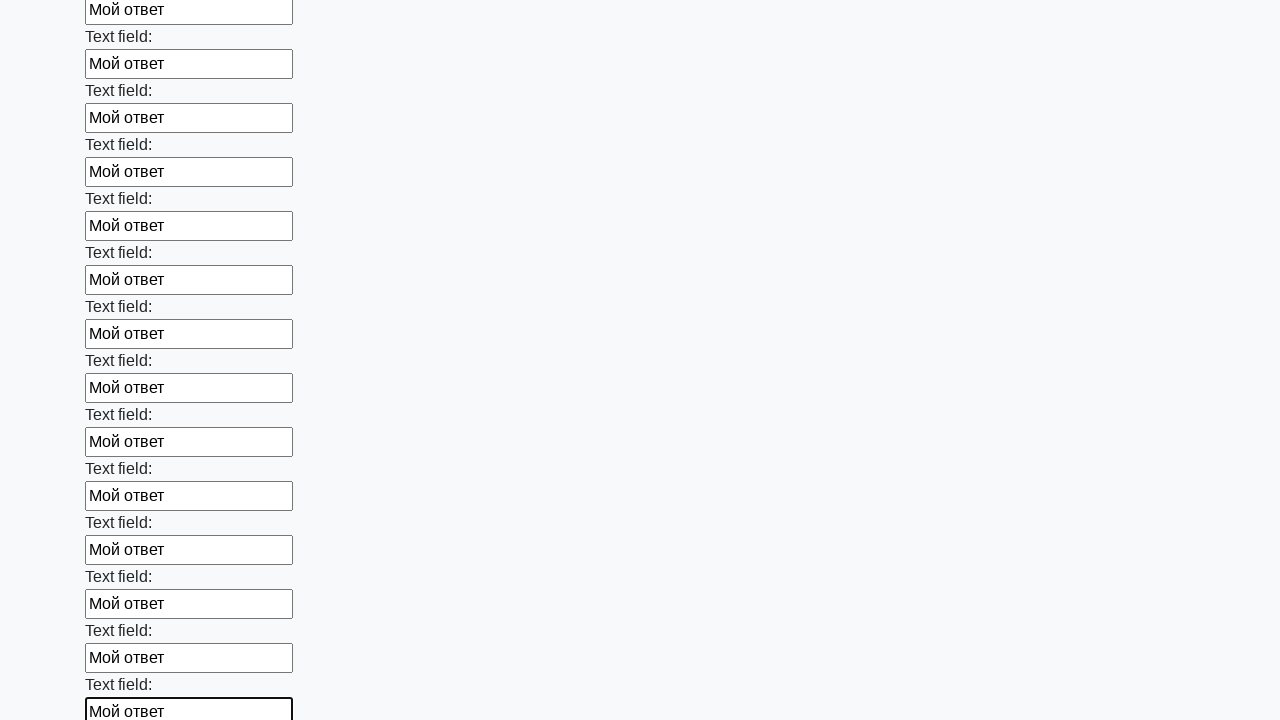

Filled input field with 'Мой ответ' on input >> nth=49
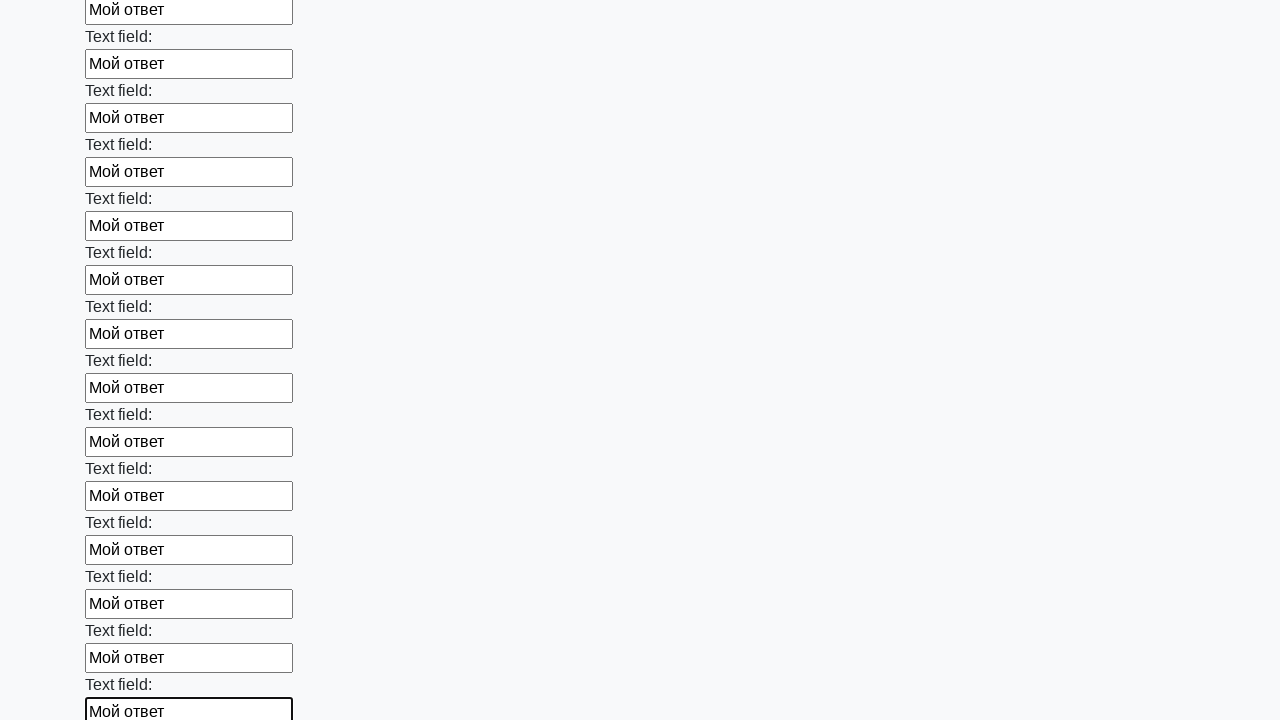

Filled input field with 'Мой ответ' on input >> nth=50
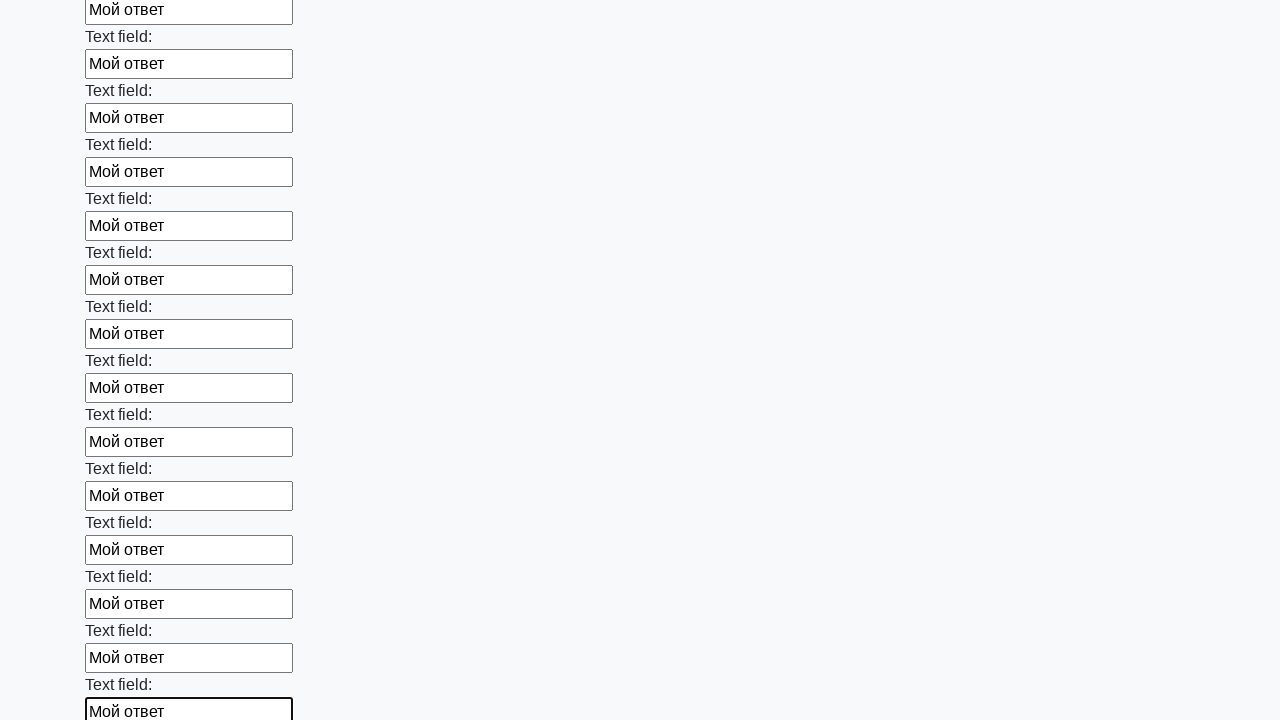

Filled input field with 'Мой ответ' on input >> nth=51
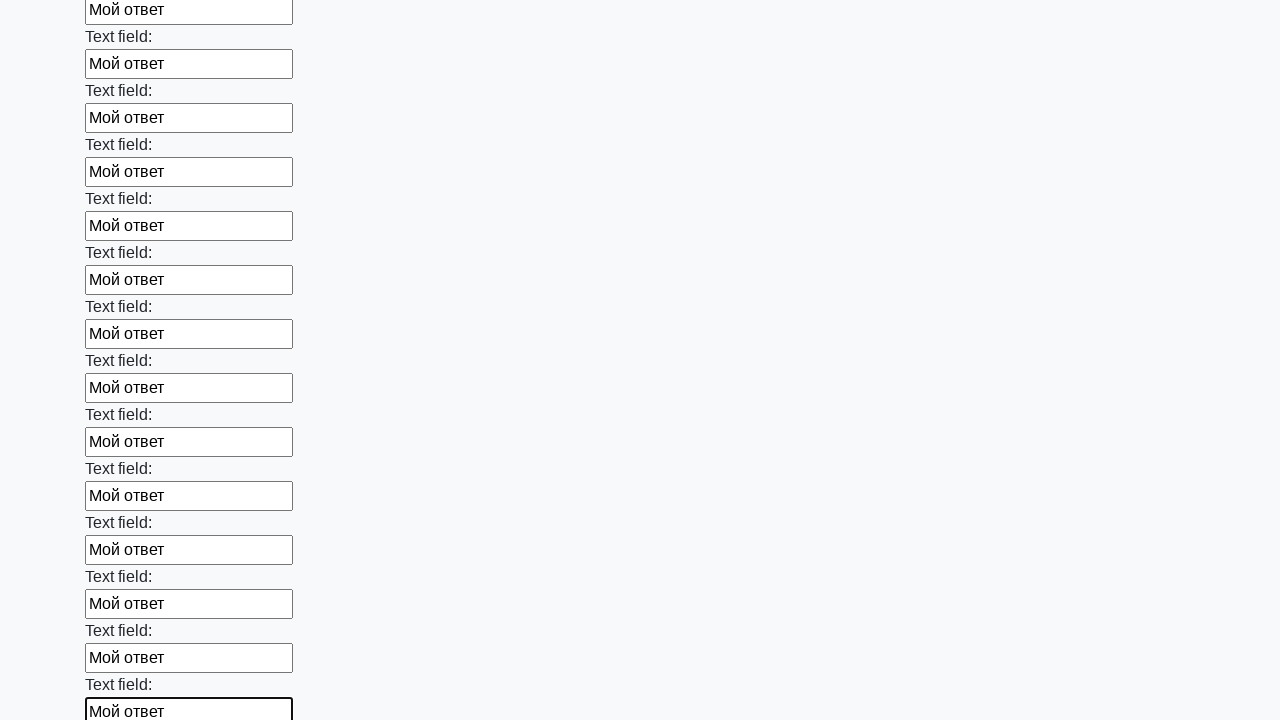

Filled input field with 'Мой ответ' on input >> nth=52
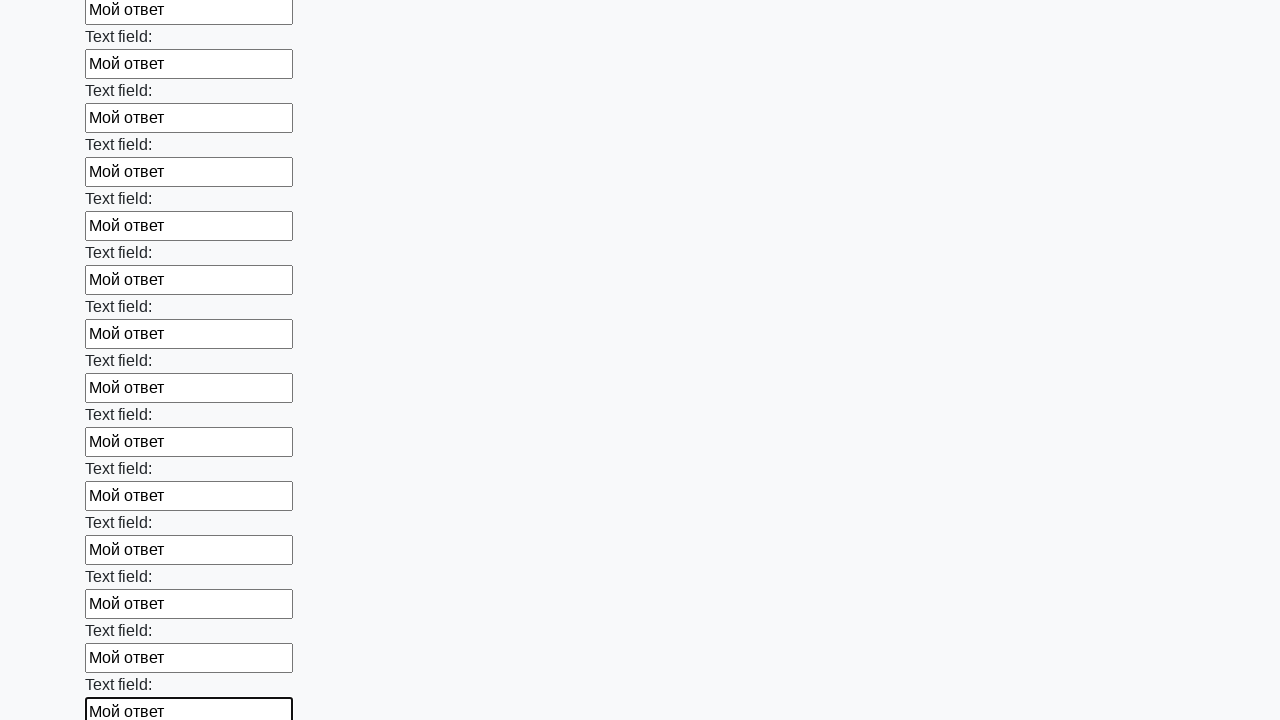

Filled input field with 'Мой ответ' on input >> nth=53
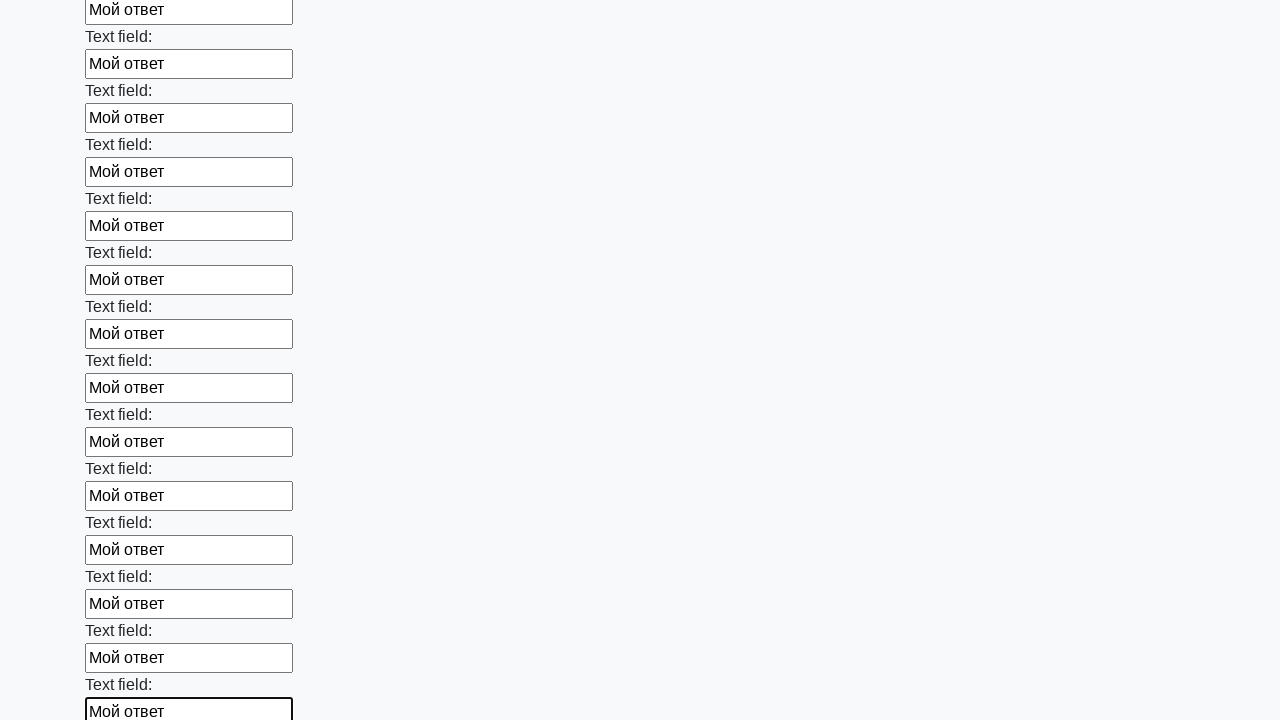

Filled input field with 'Мой ответ' on input >> nth=54
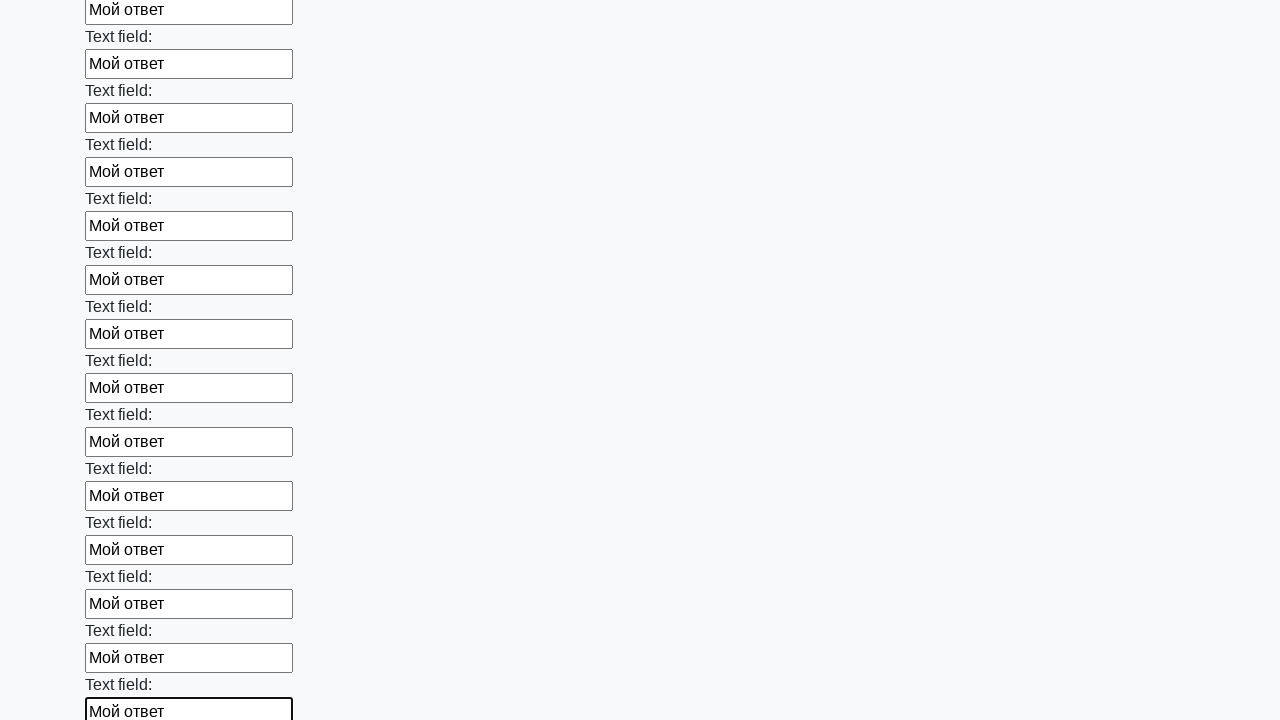

Filled input field with 'Мой ответ' on input >> nth=55
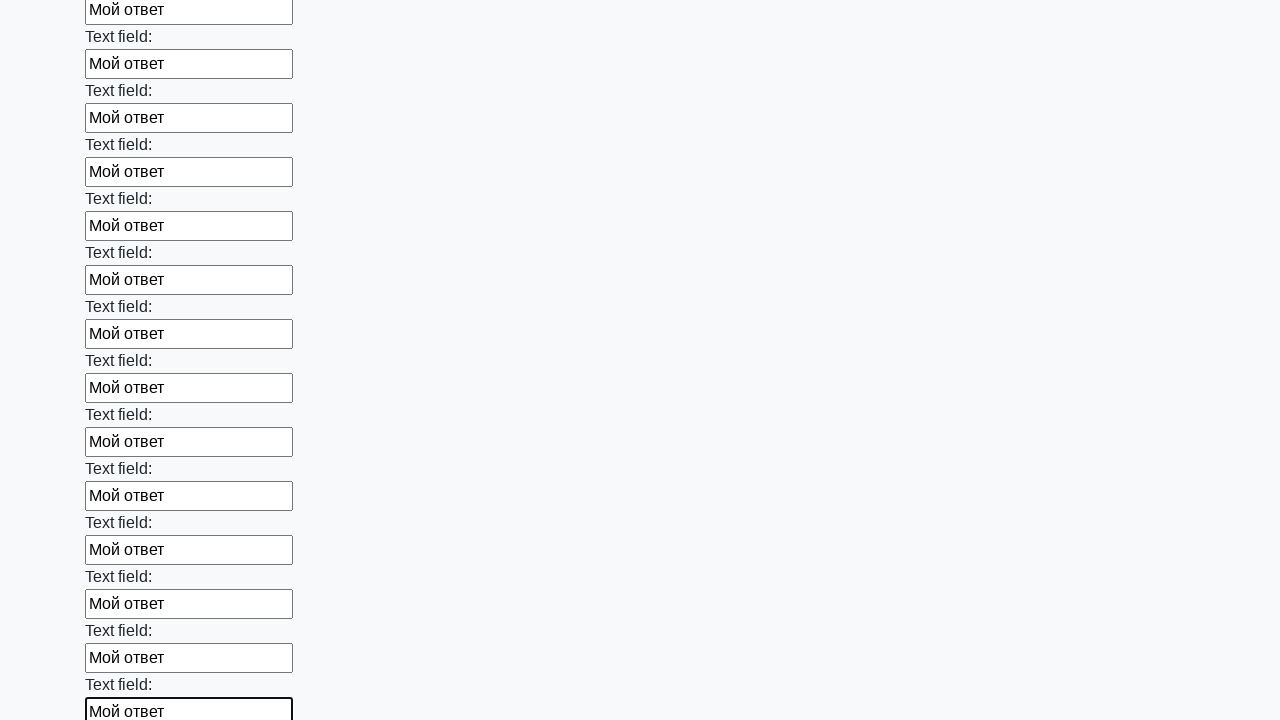

Filled input field with 'Мой ответ' on input >> nth=56
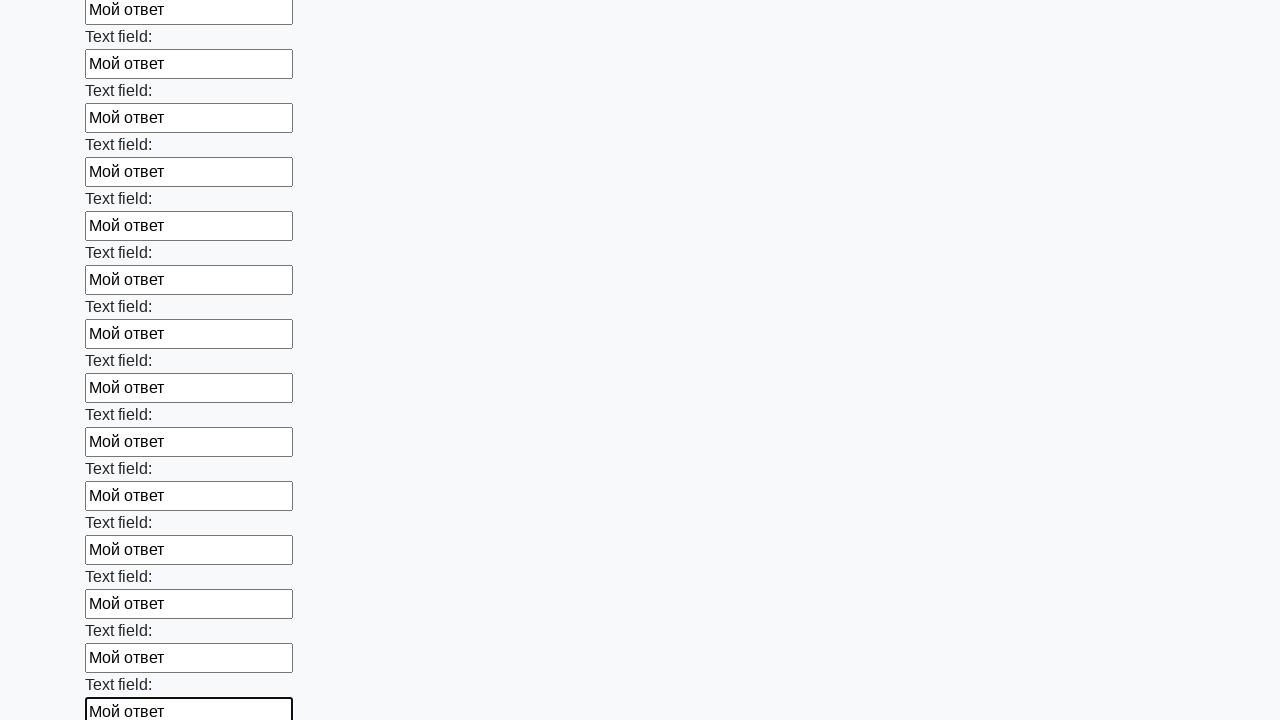

Filled input field with 'Мой ответ' on input >> nth=57
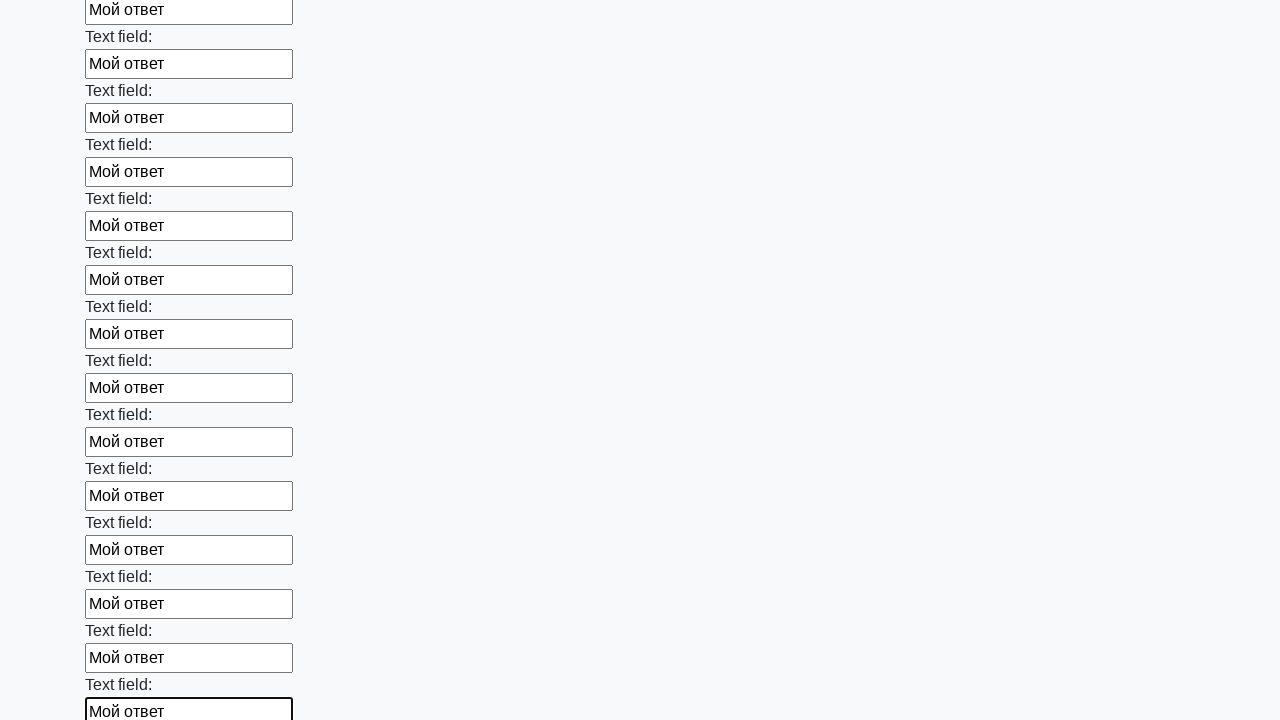

Filled input field with 'Мой ответ' on input >> nth=58
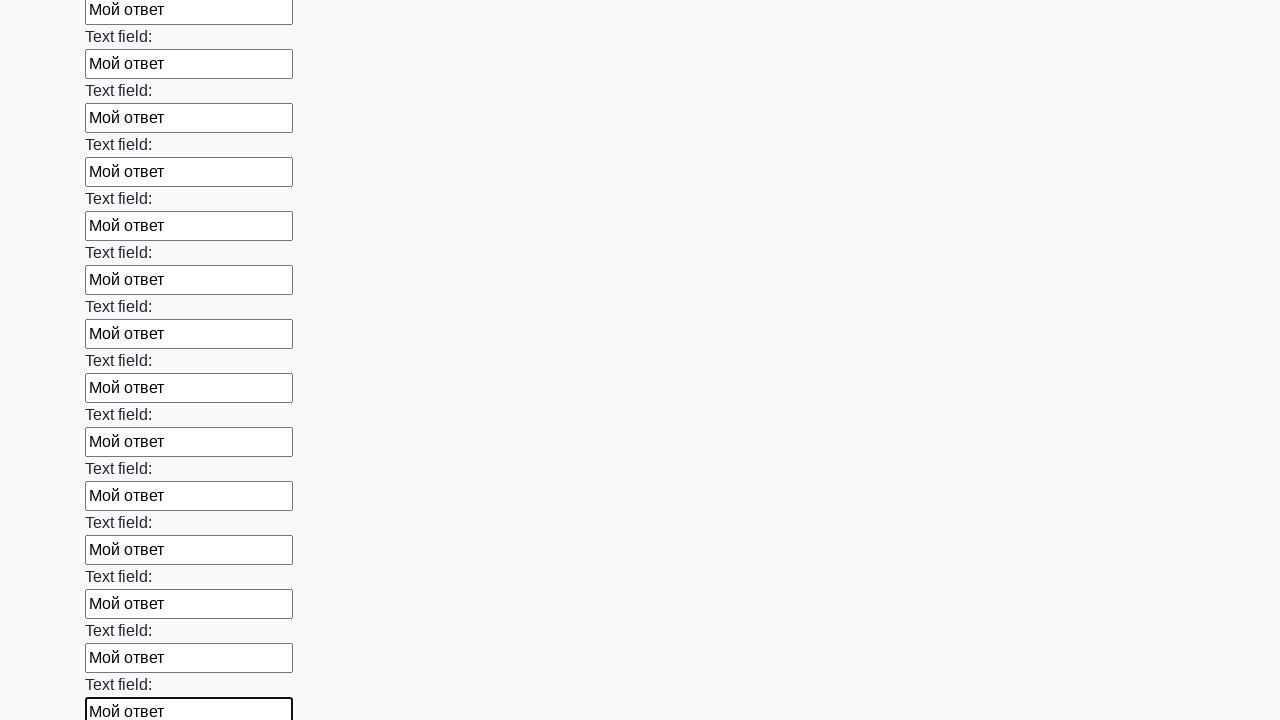

Filled input field with 'Мой ответ' on input >> nth=59
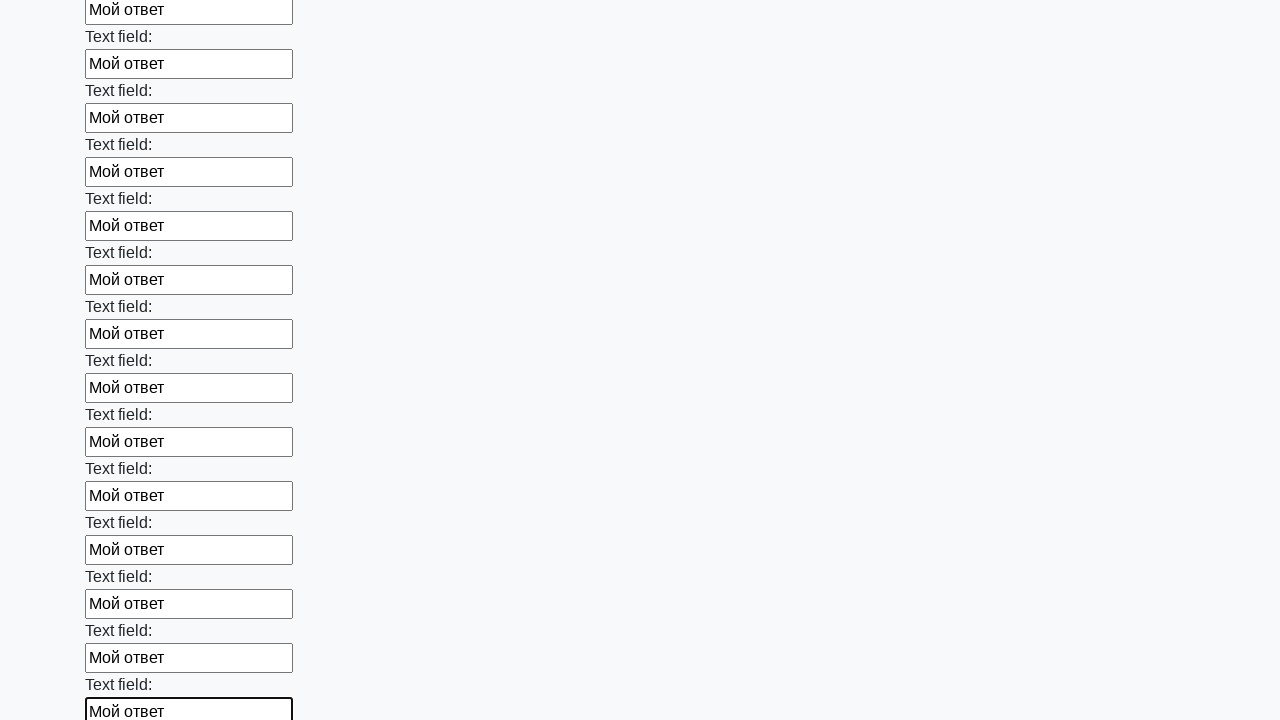

Filled input field with 'Мой ответ' on input >> nth=60
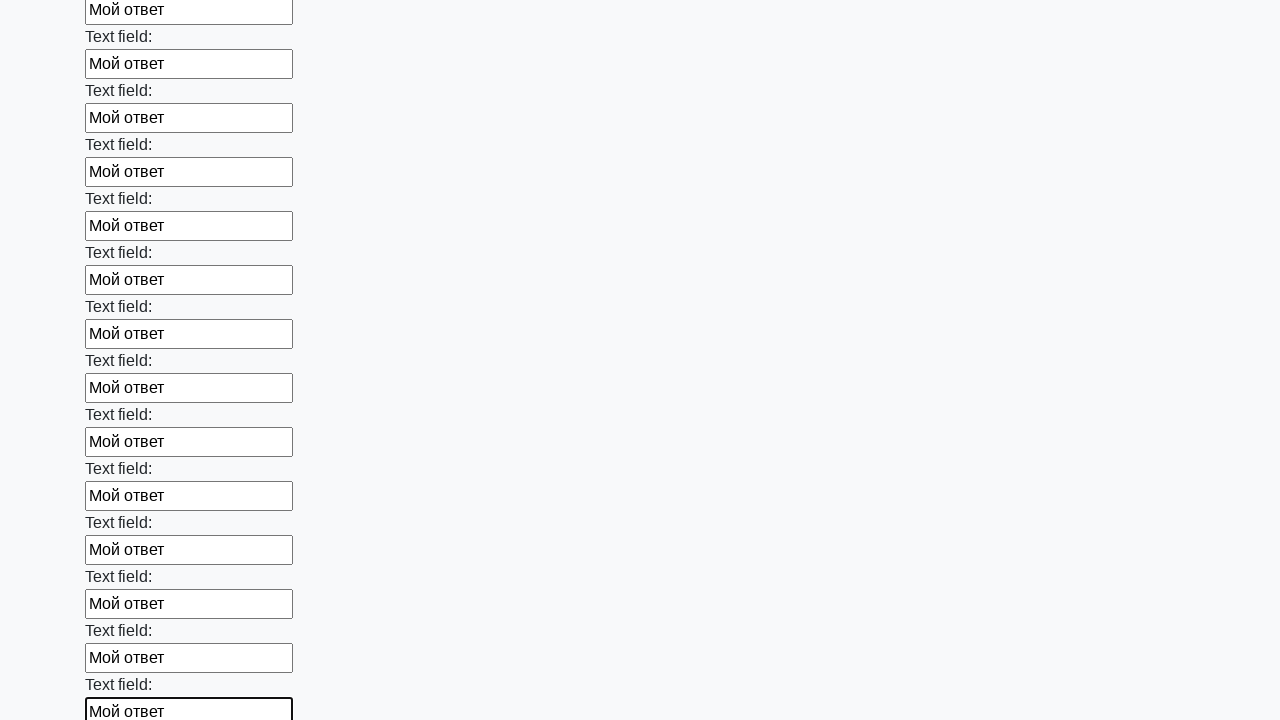

Filled input field with 'Мой ответ' on input >> nth=61
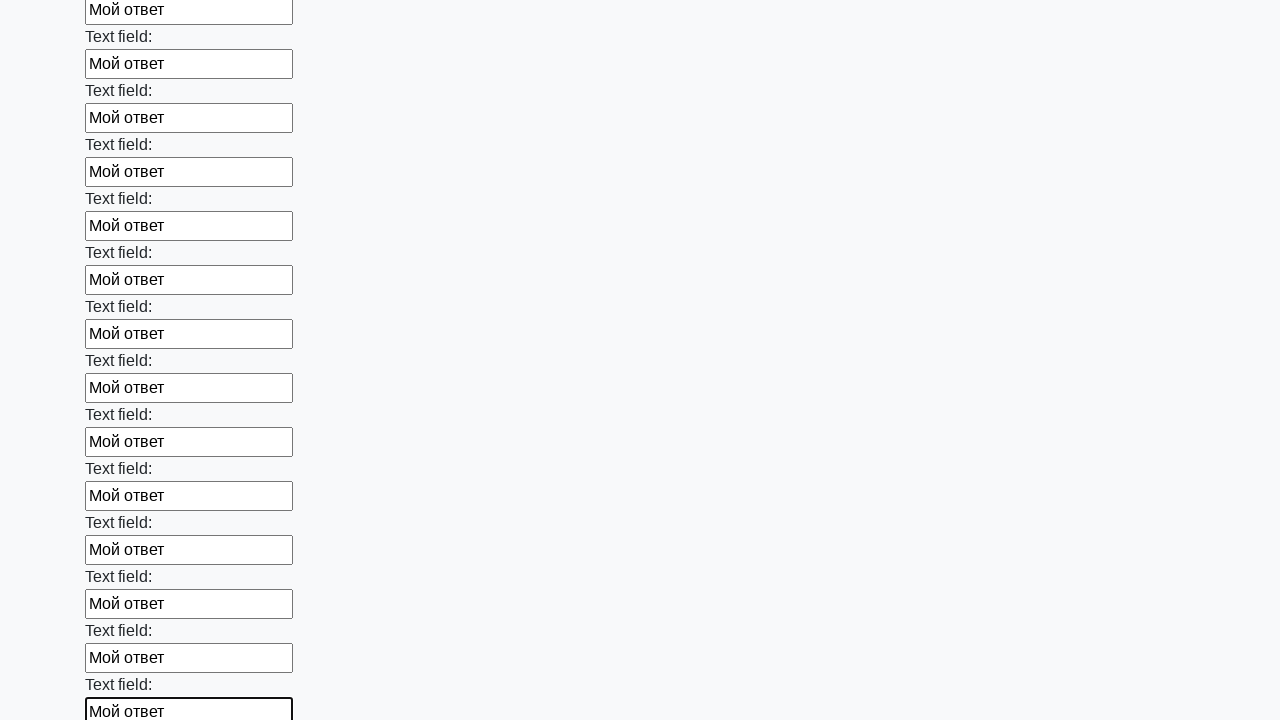

Filled input field with 'Мой ответ' on input >> nth=62
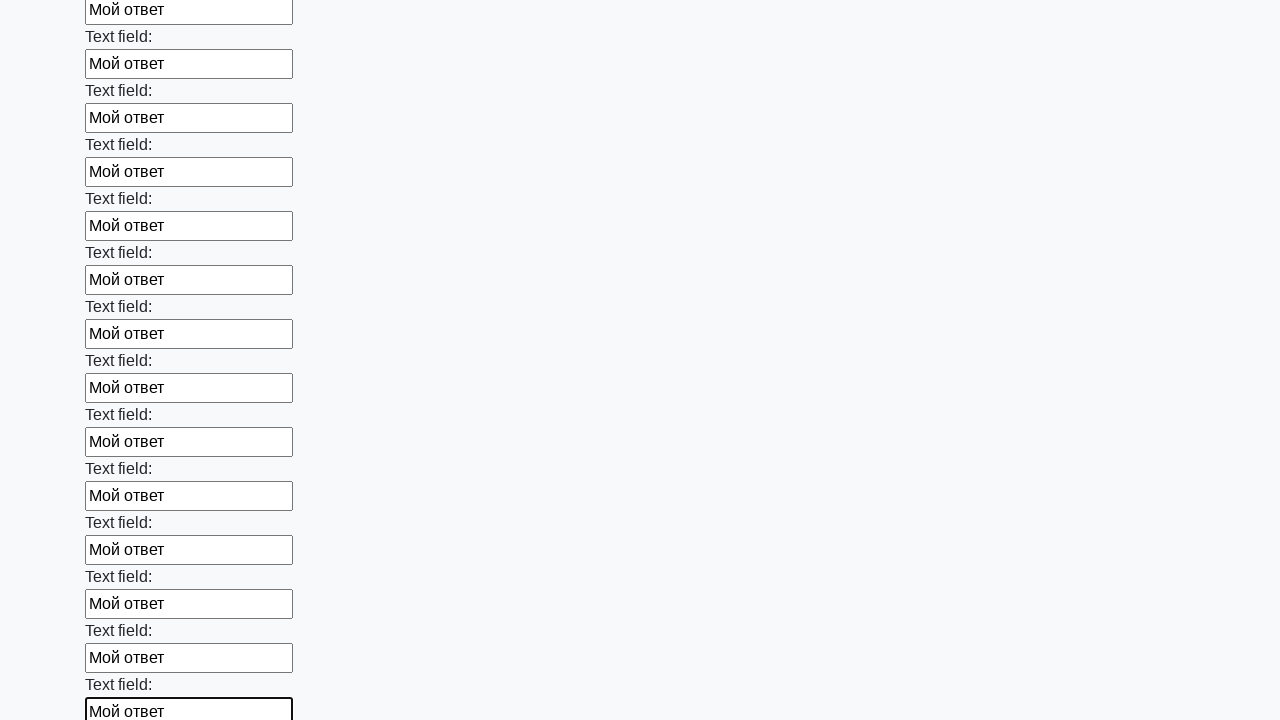

Filled input field with 'Мой ответ' on input >> nth=63
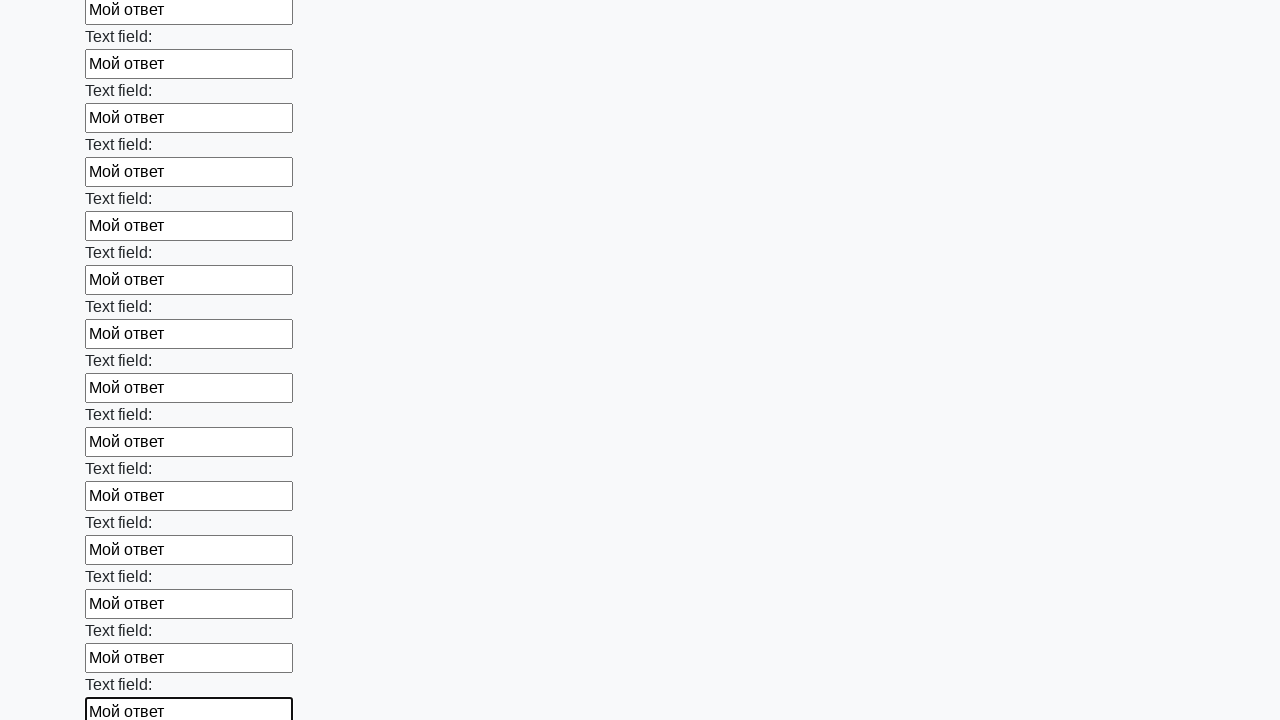

Filled input field with 'Мой ответ' on input >> nth=64
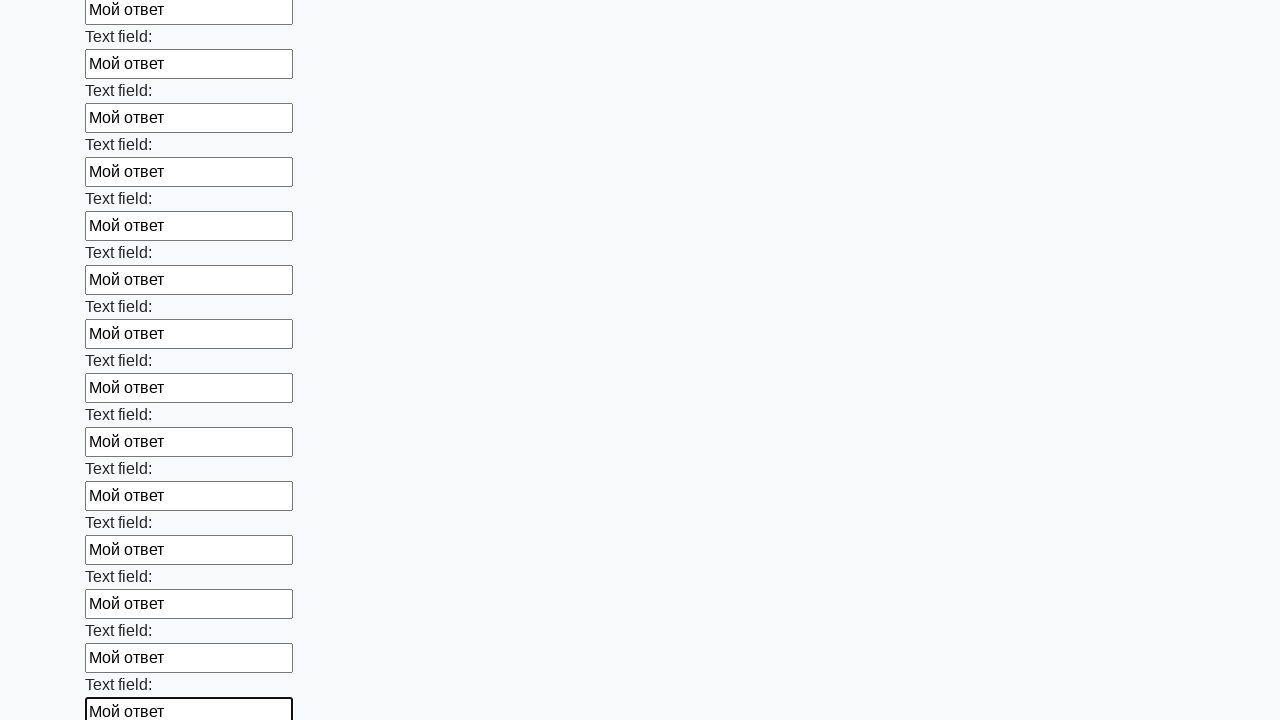

Filled input field with 'Мой ответ' on input >> nth=65
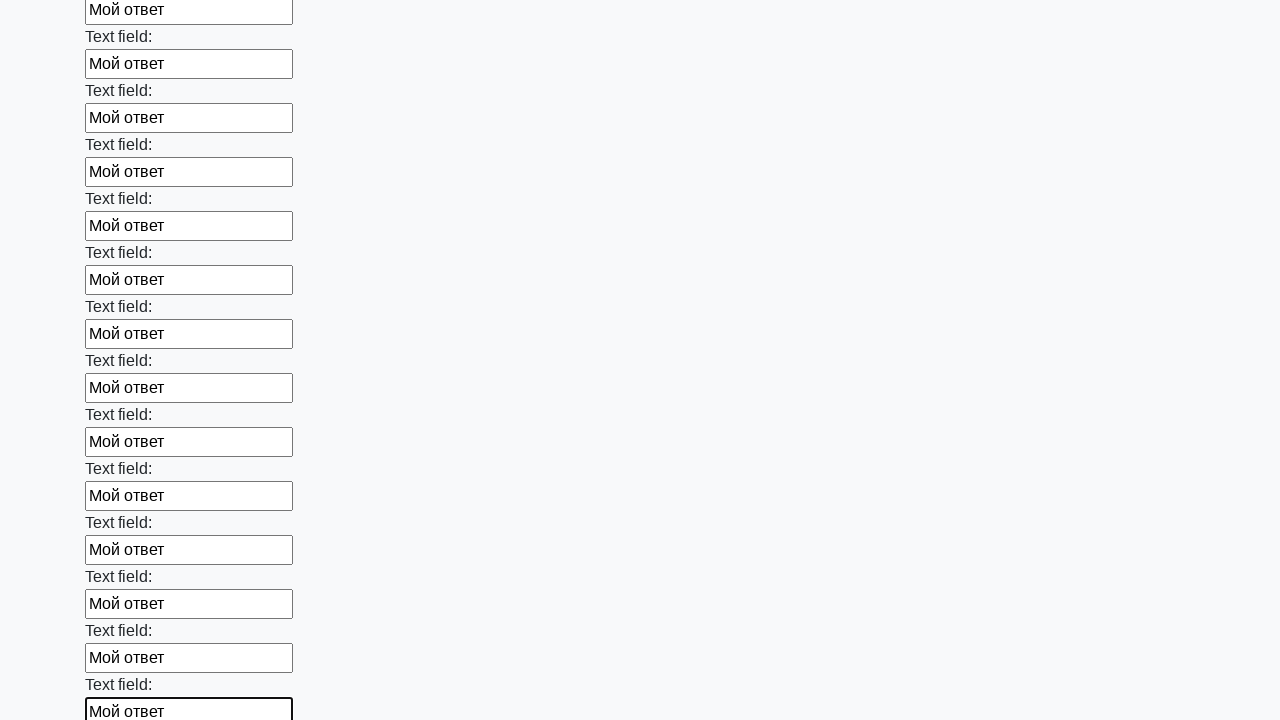

Filled input field with 'Мой ответ' on input >> nth=66
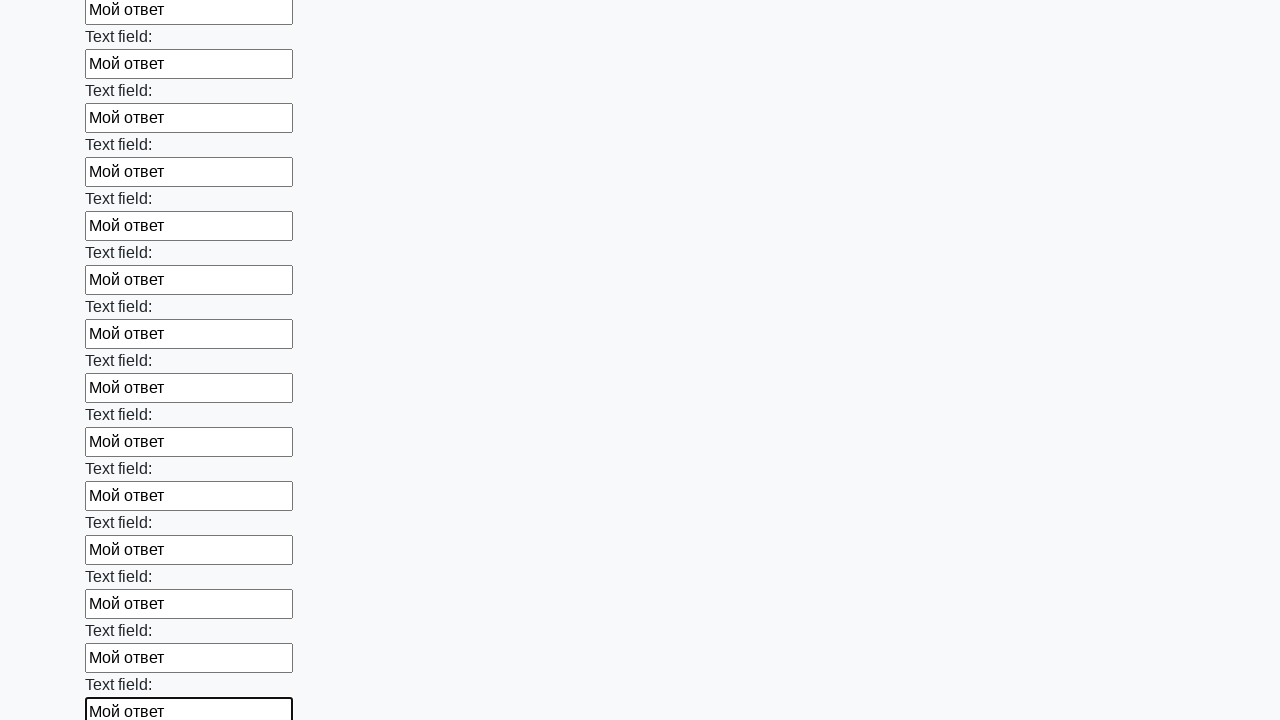

Filled input field with 'Мой ответ' on input >> nth=67
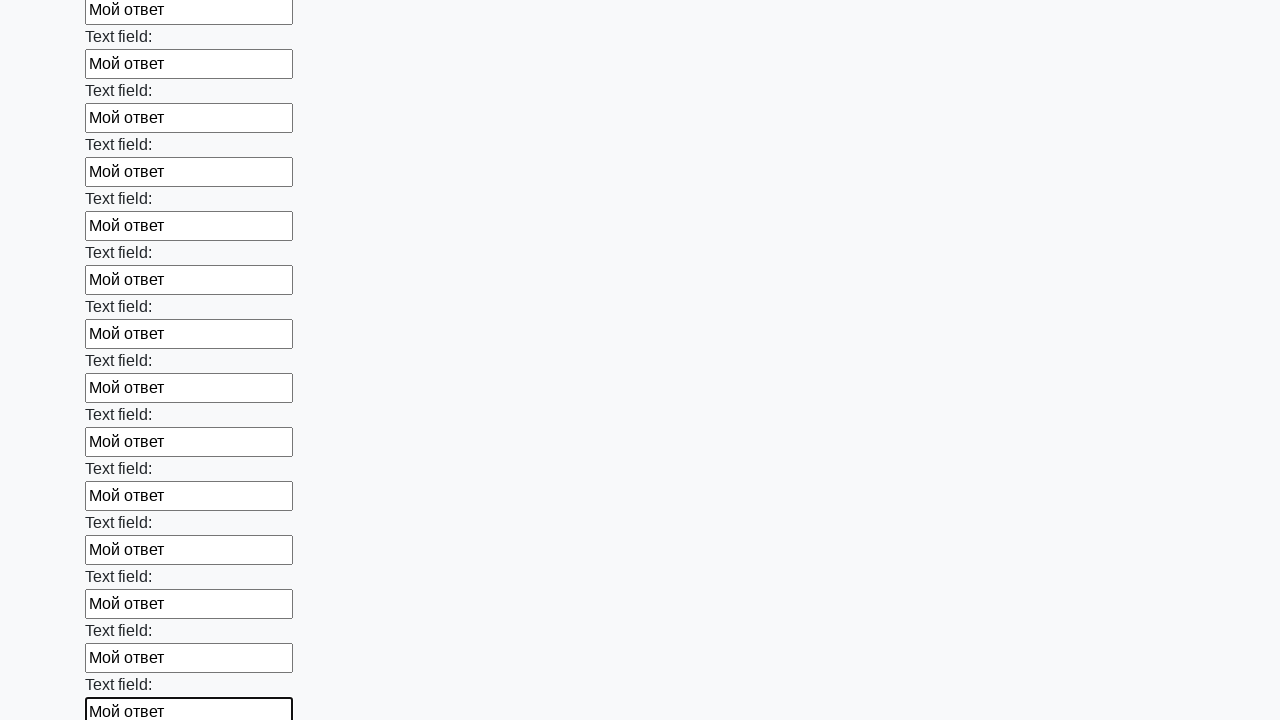

Filled input field with 'Мой ответ' on input >> nth=68
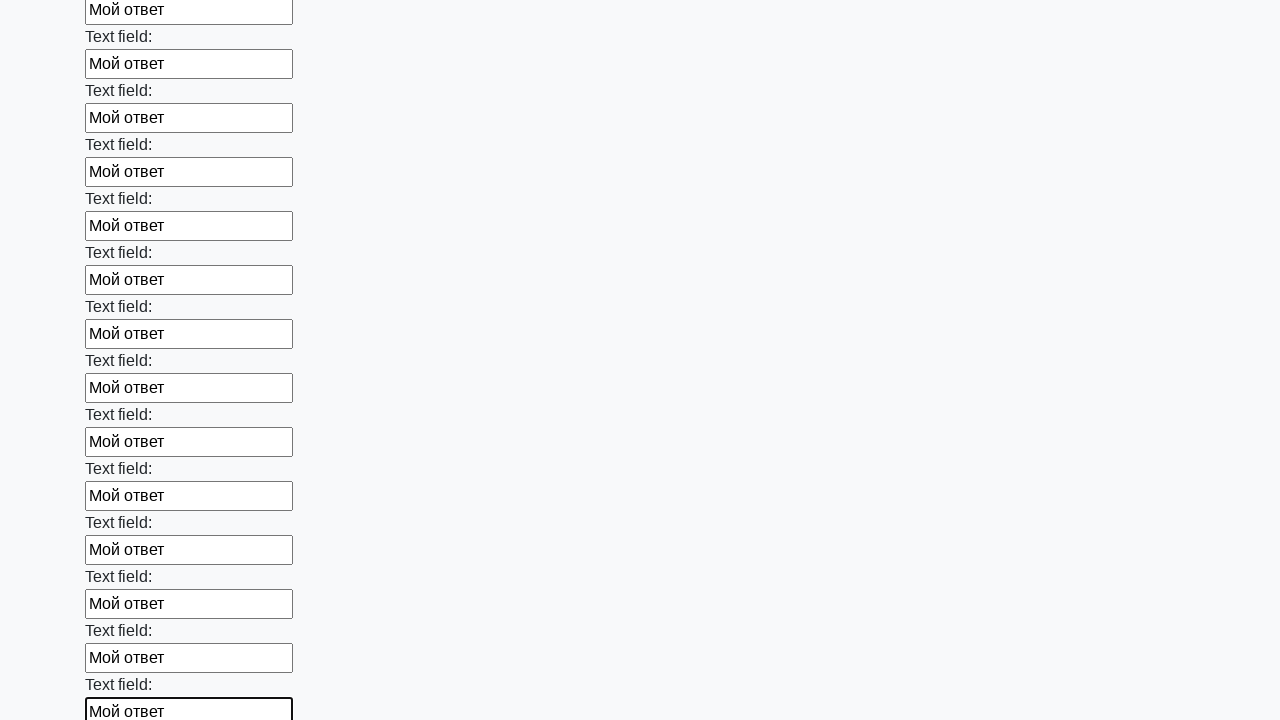

Filled input field with 'Мой ответ' on input >> nth=69
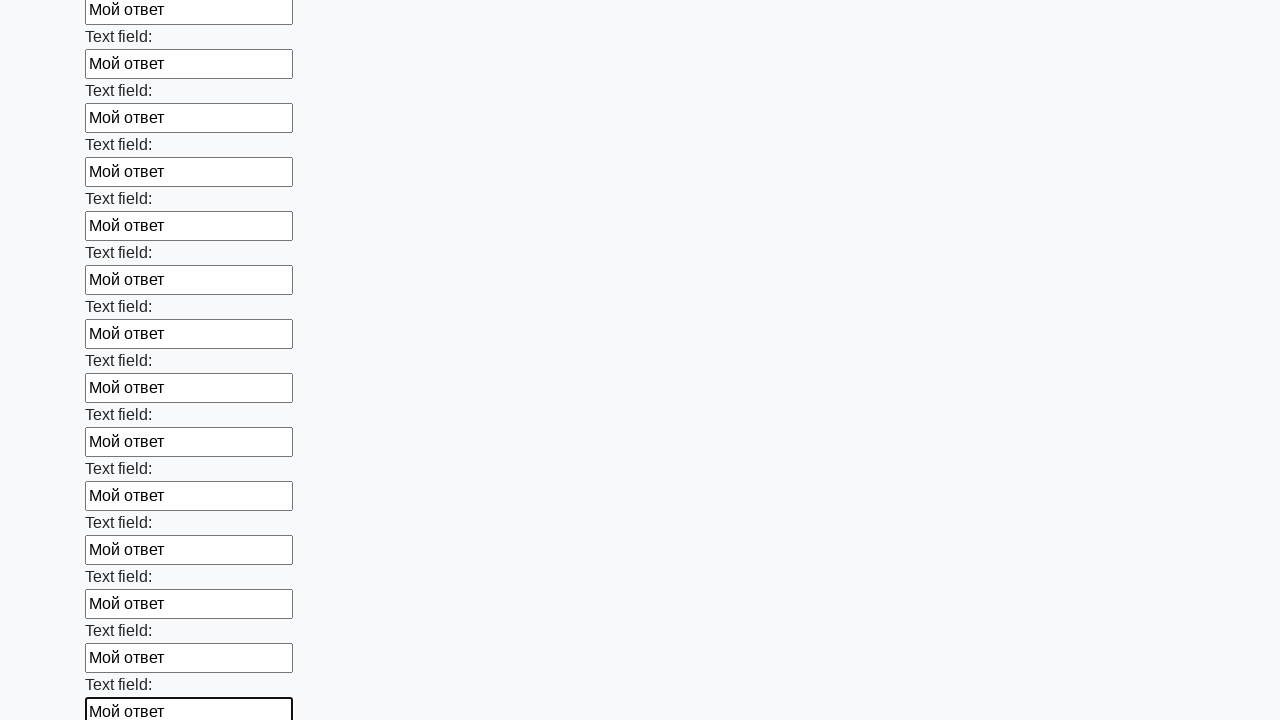

Filled input field with 'Мой ответ' on input >> nth=70
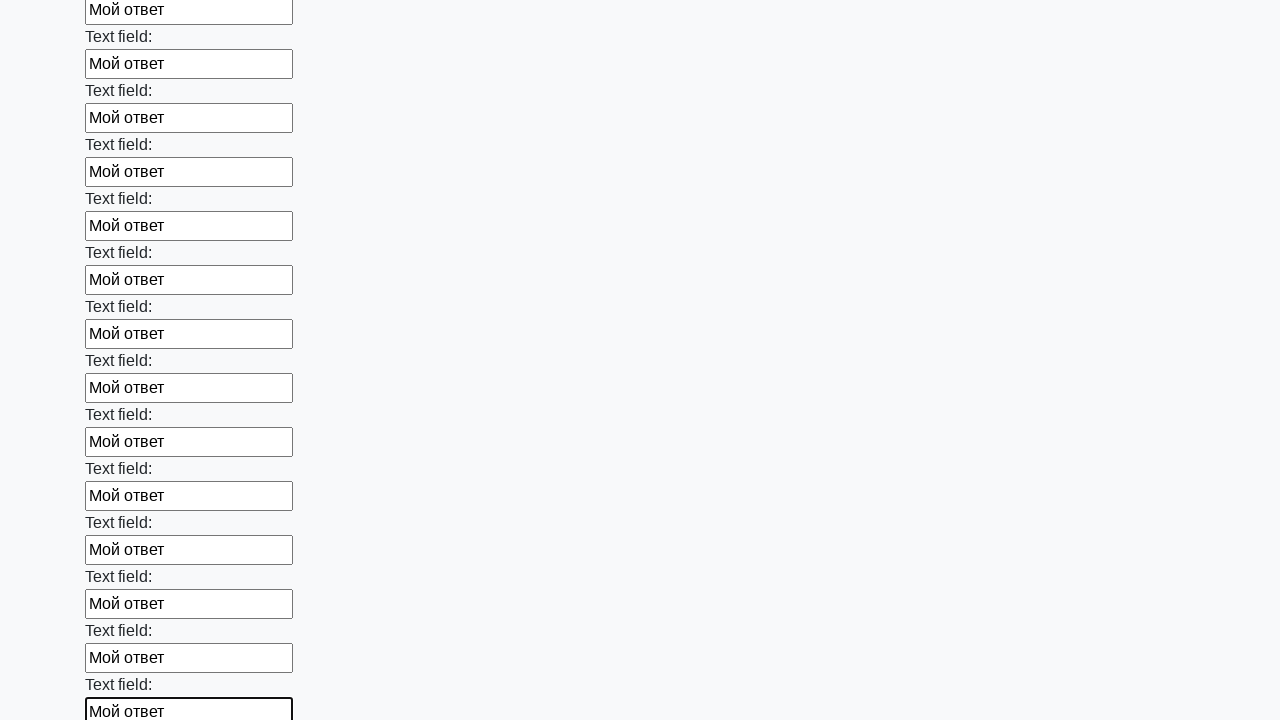

Filled input field with 'Мой ответ' on input >> nth=71
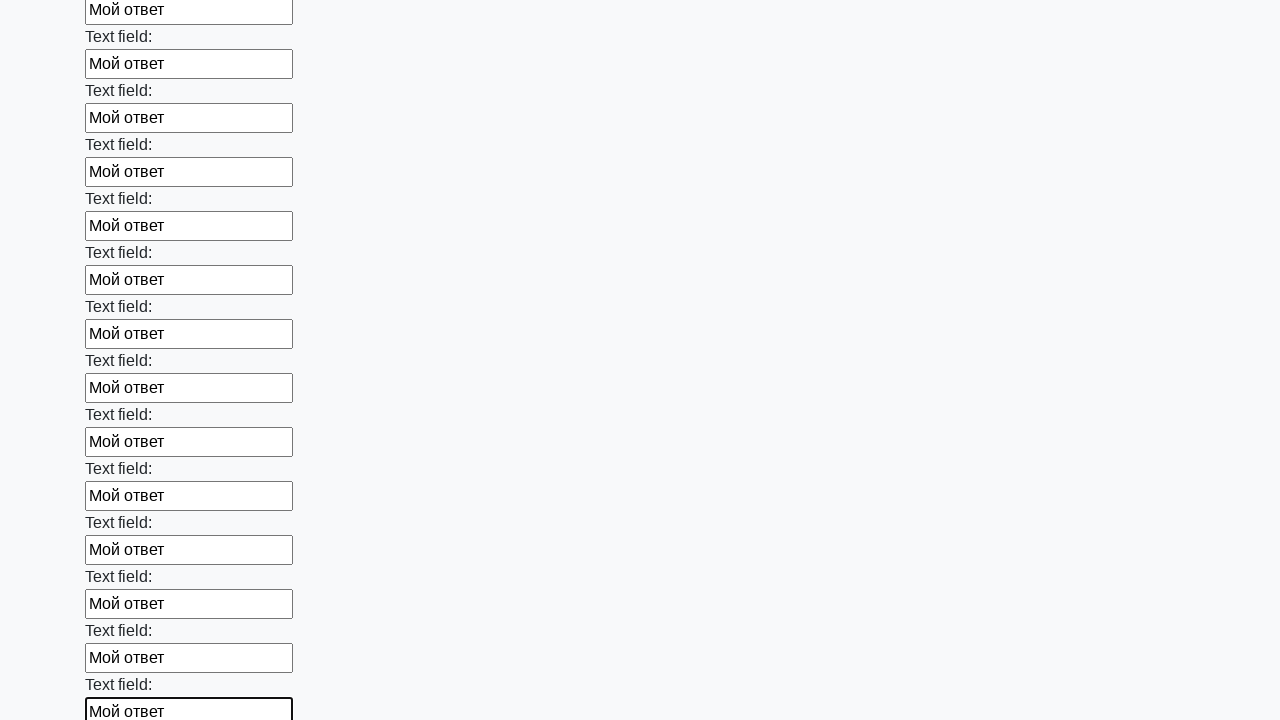

Filled input field with 'Мой ответ' on input >> nth=72
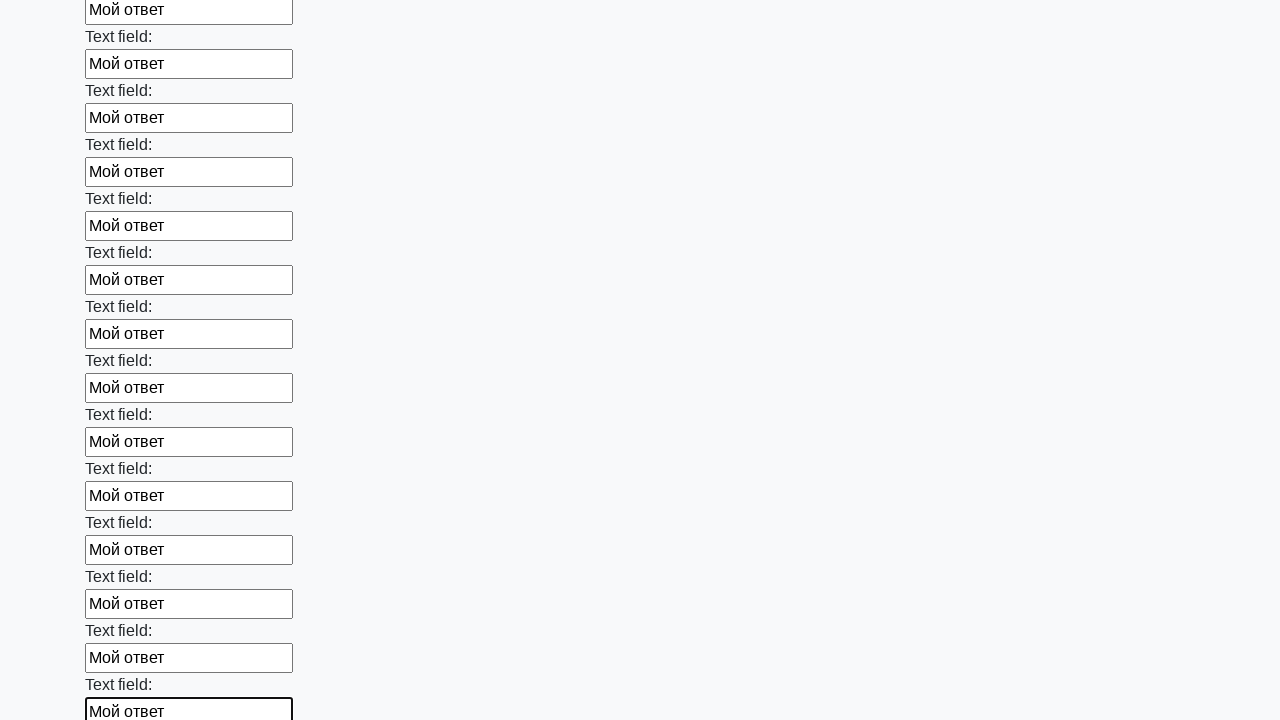

Filled input field with 'Мой ответ' on input >> nth=73
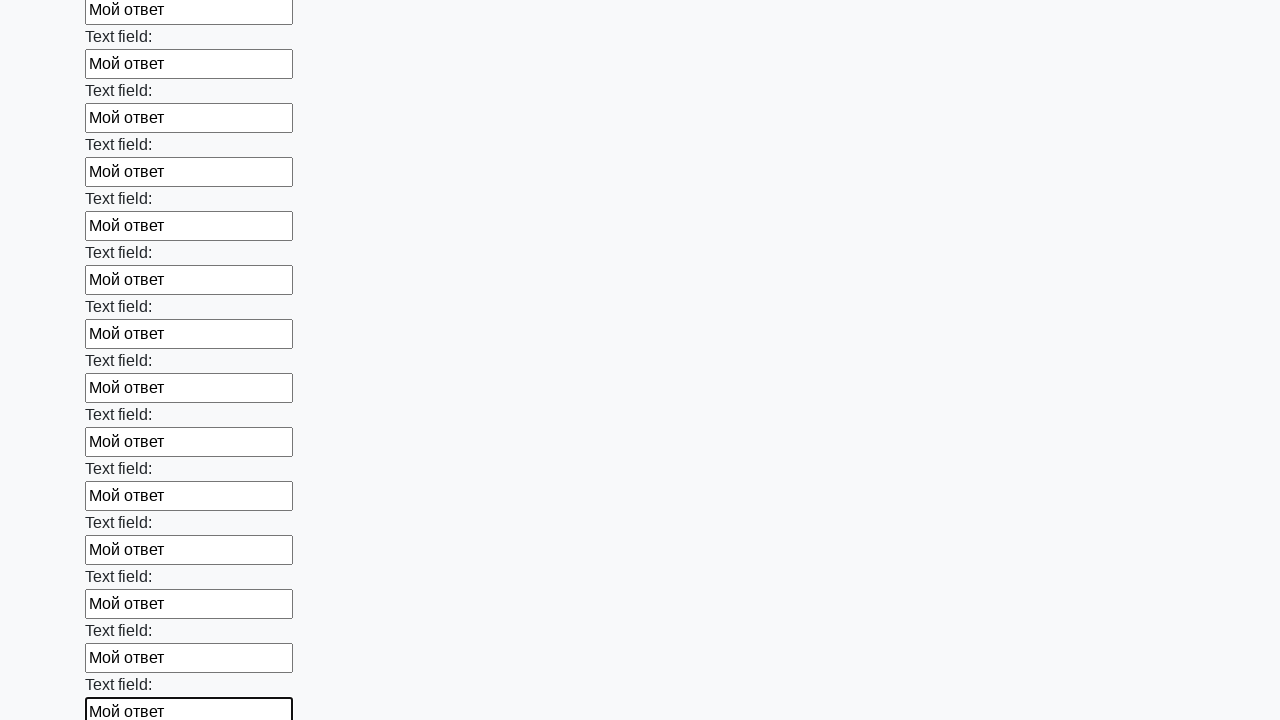

Filled input field with 'Мой ответ' on input >> nth=74
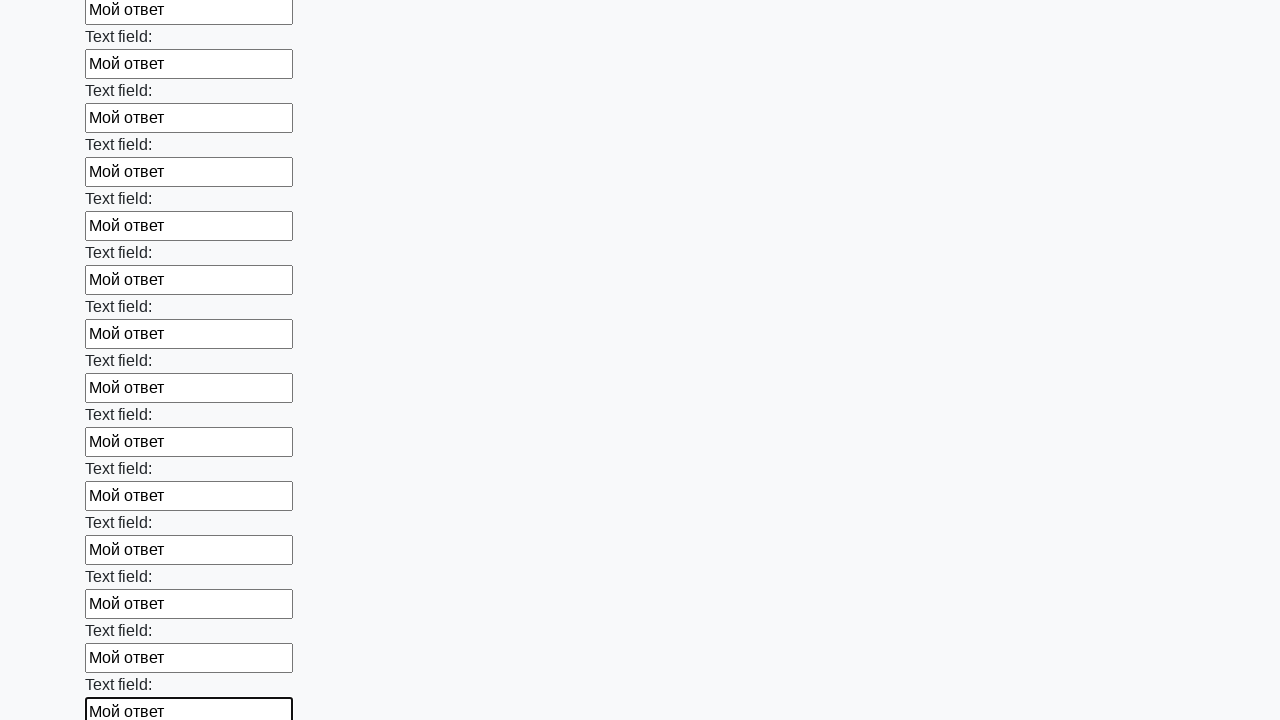

Filled input field with 'Мой ответ' on input >> nth=75
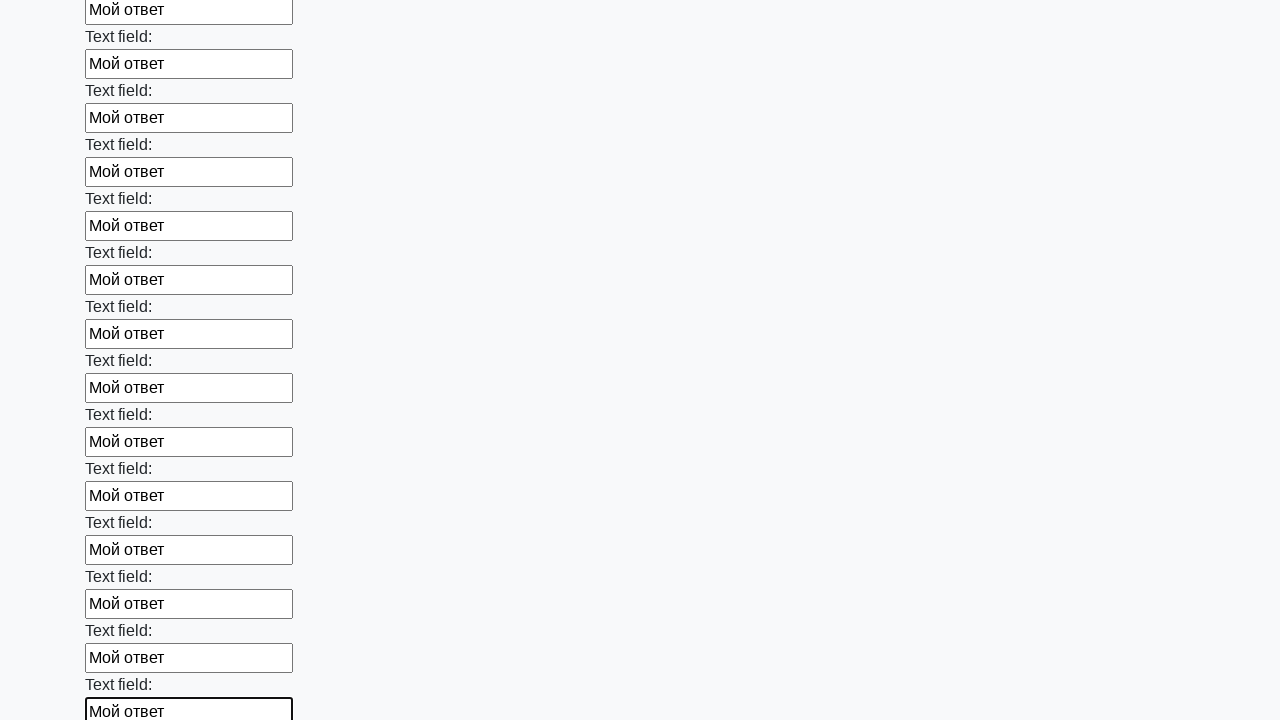

Filled input field with 'Мой ответ' on input >> nth=76
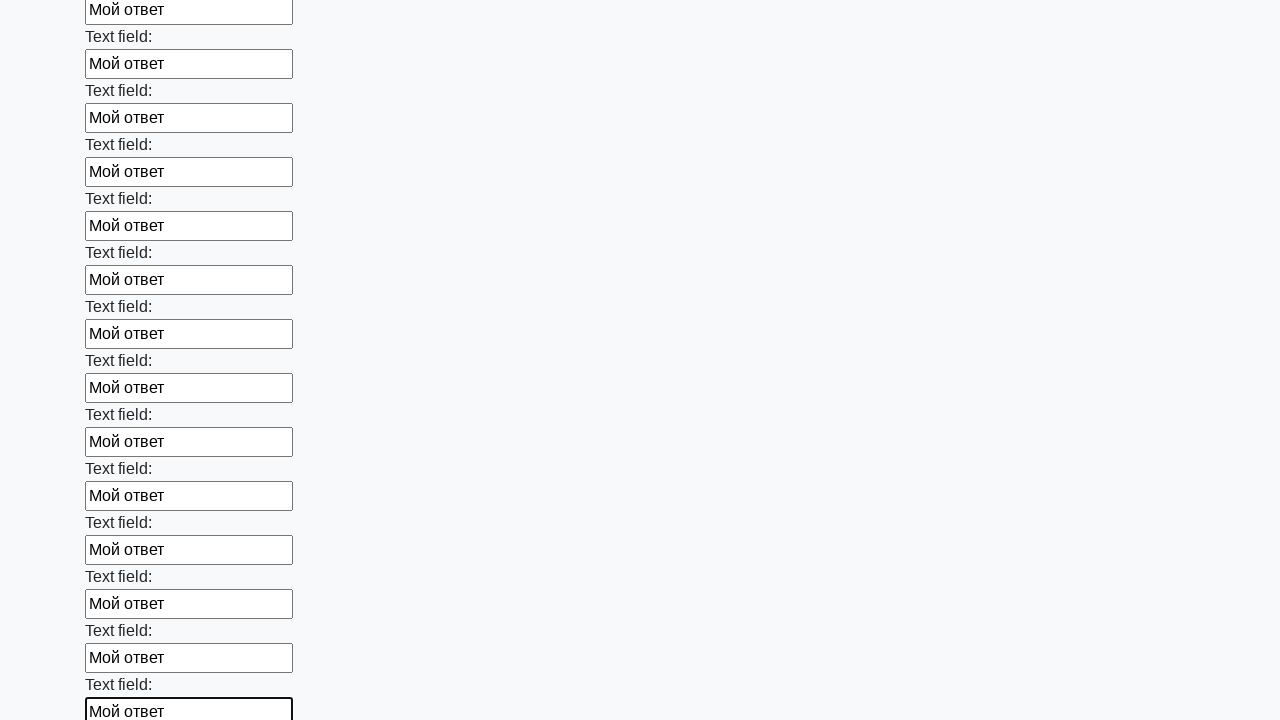

Filled input field with 'Мой ответ' on input >> nth=77
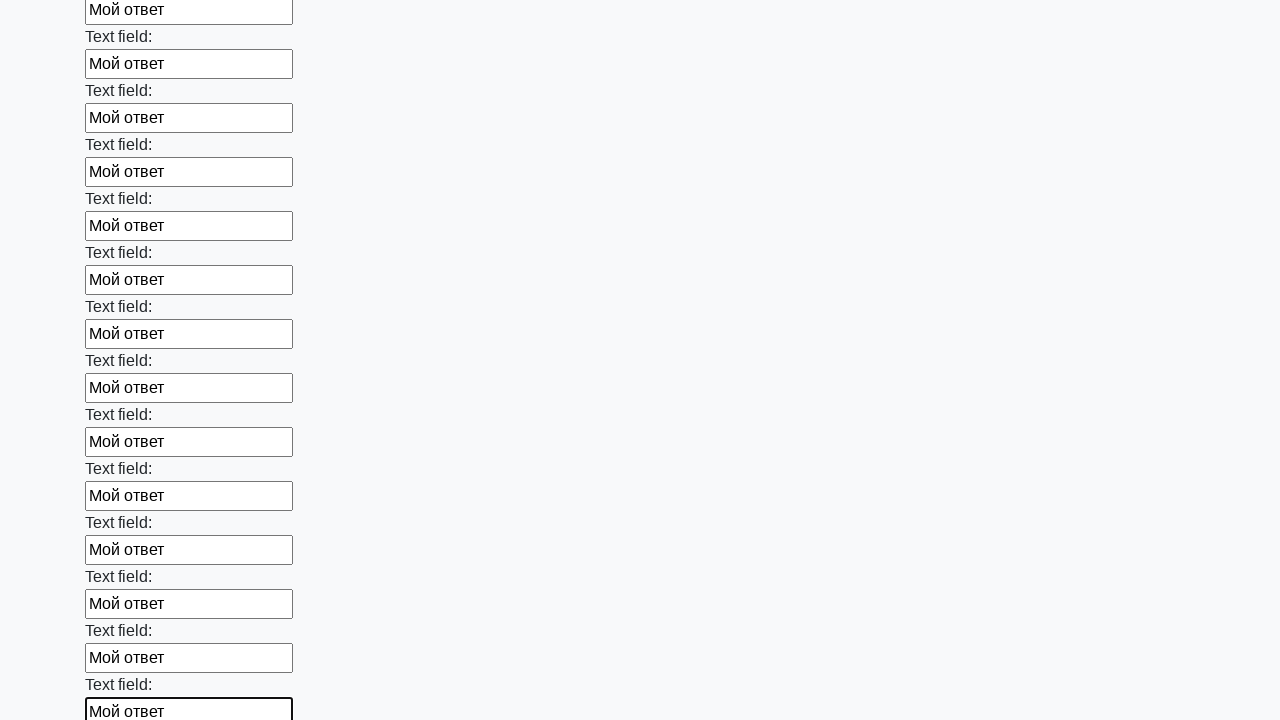

Filled input field with 'Мой ответ' on input >> nth=78
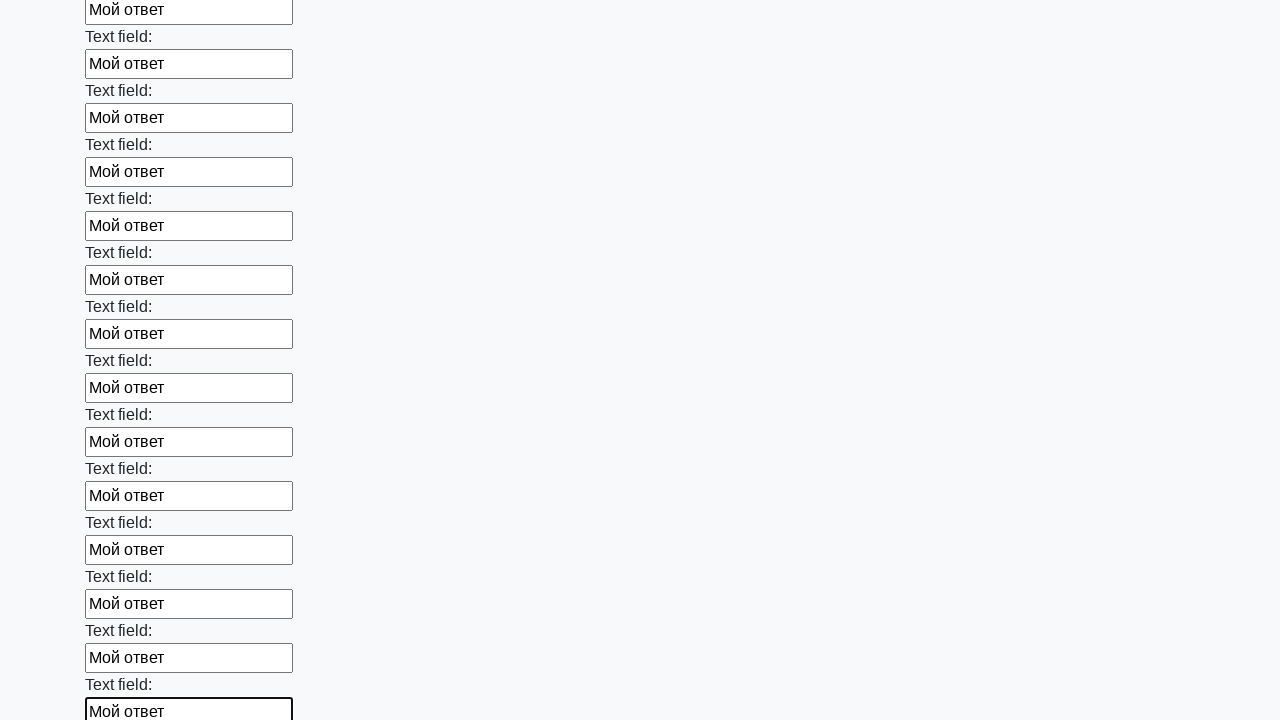

Filled input field with 'Мой ответ' on input >> nth=79
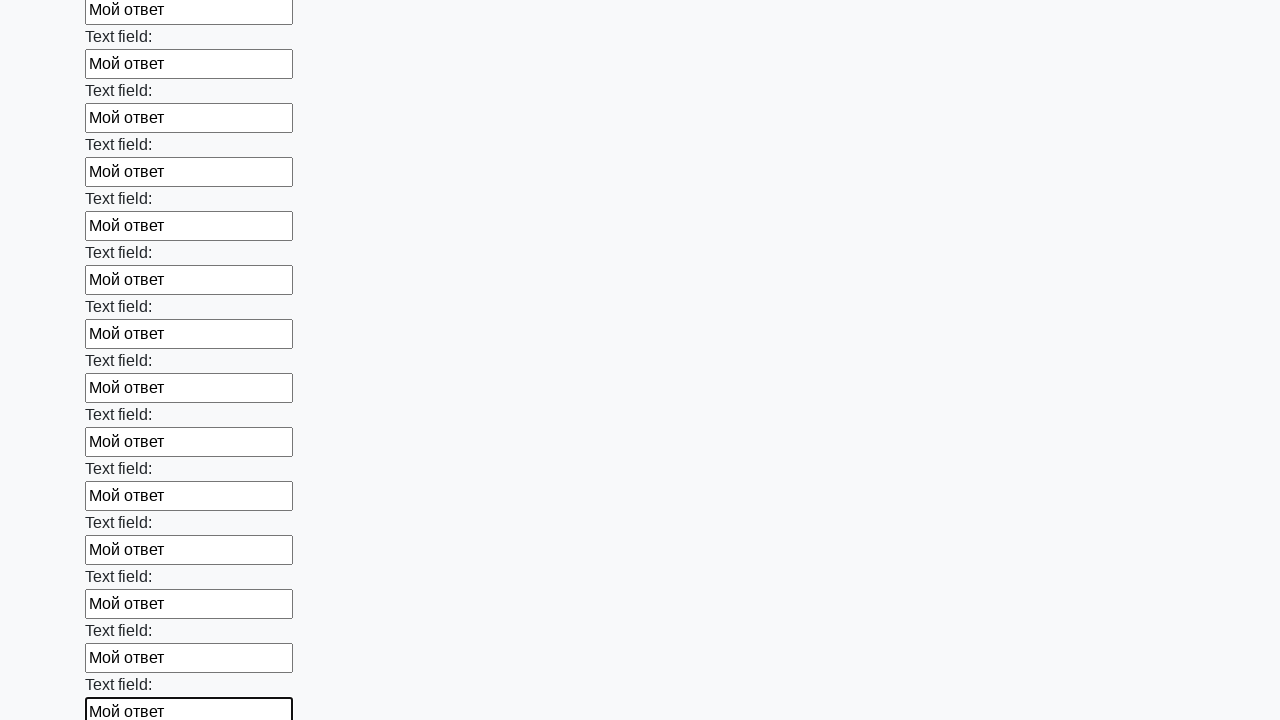

Filled input field with 'Мой ответ' on input >> nth=80
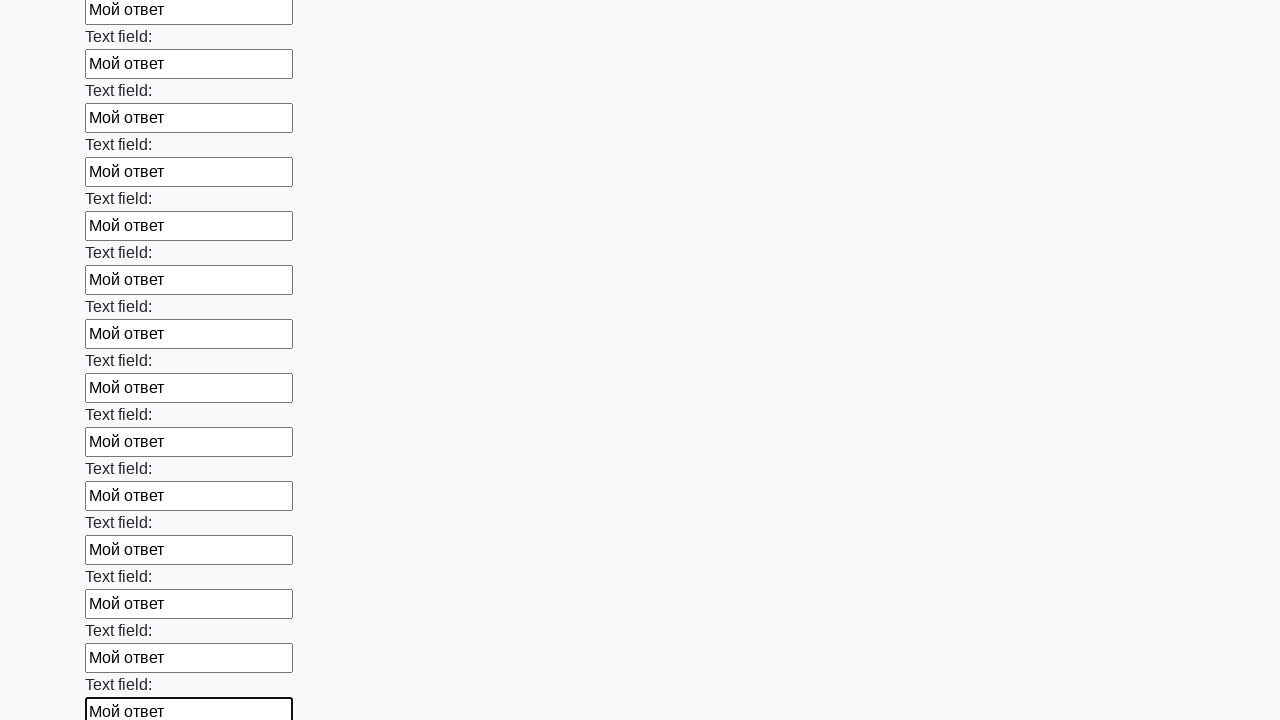

Filled input field with 'Мой ответ' on input >> nth=81
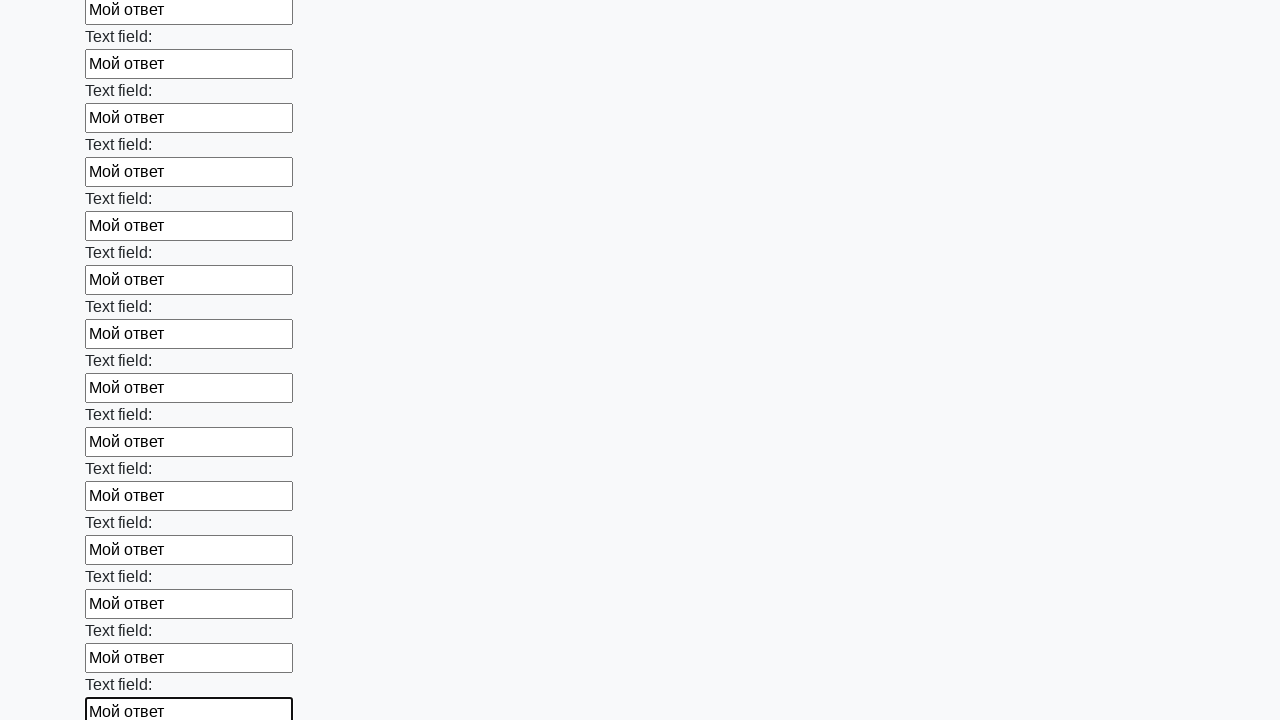

Filled input field with 'Мой ответ' on input >> nth=82
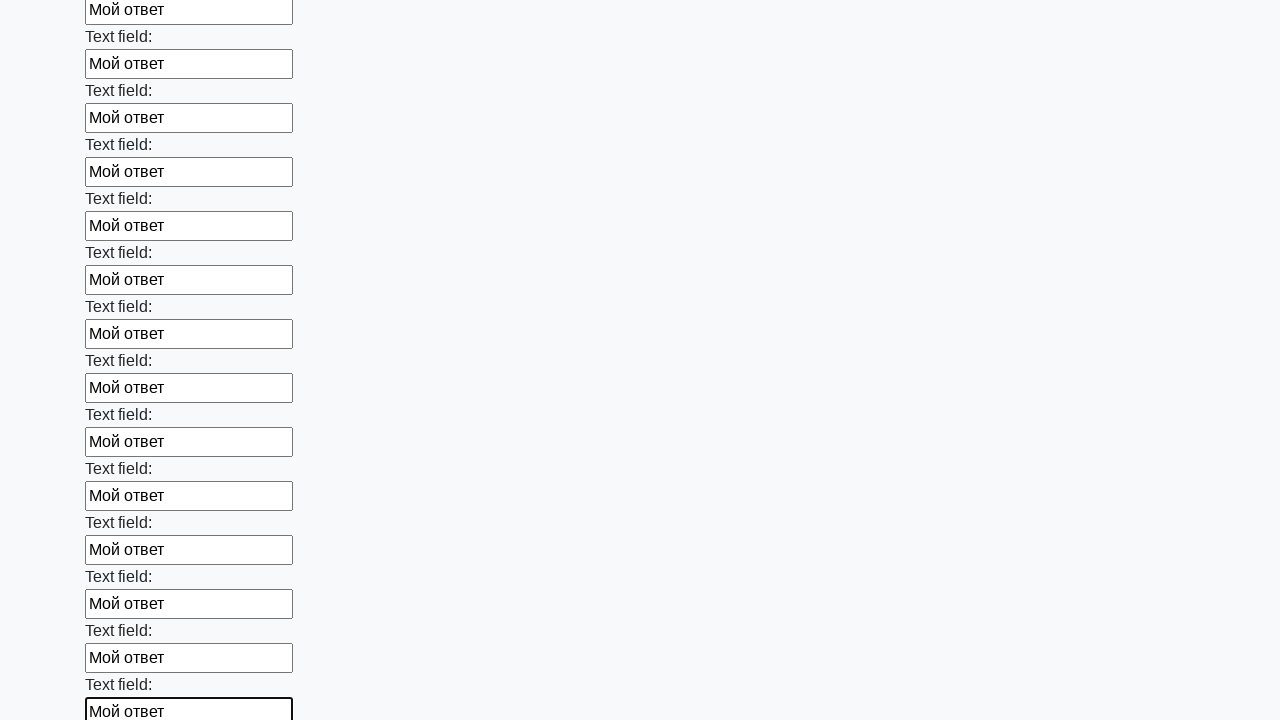

Filled input field with 'Мой ответ' on input >> nth=83
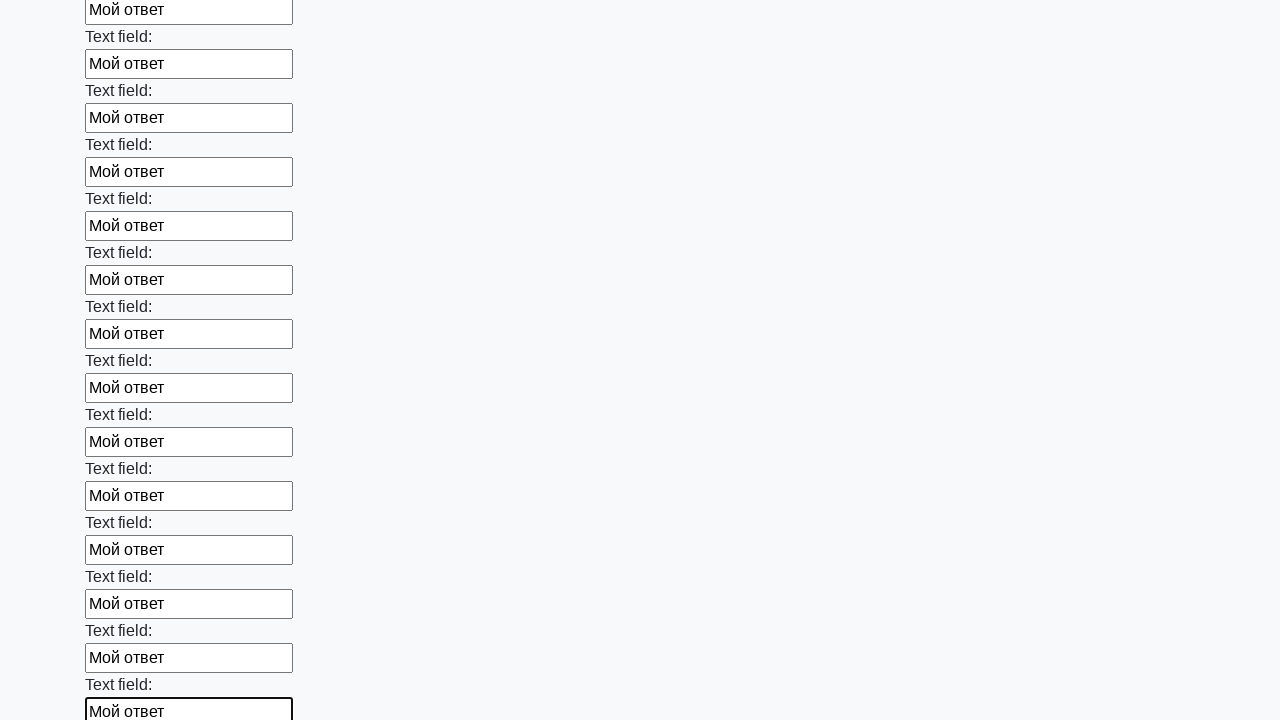

Filled input field with 'Мой ответ' on input >> nth=84
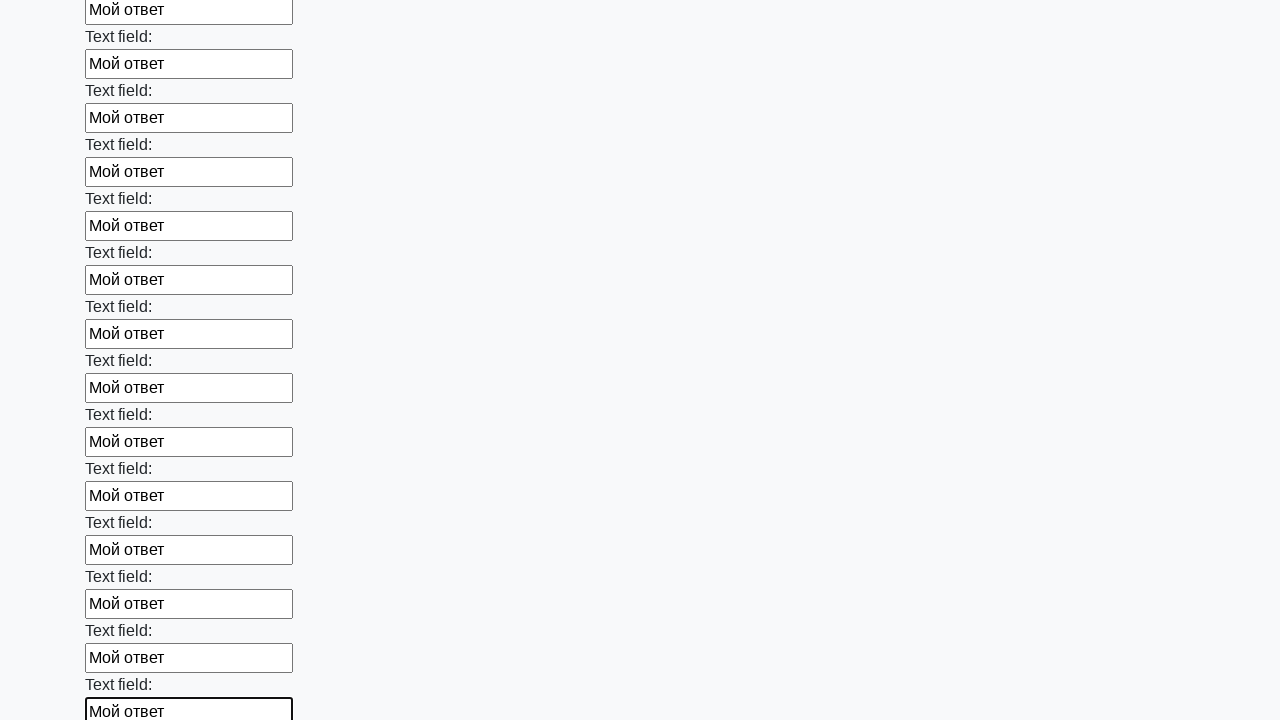

Filled input field with 'Мой ответ' on input >> nth=85
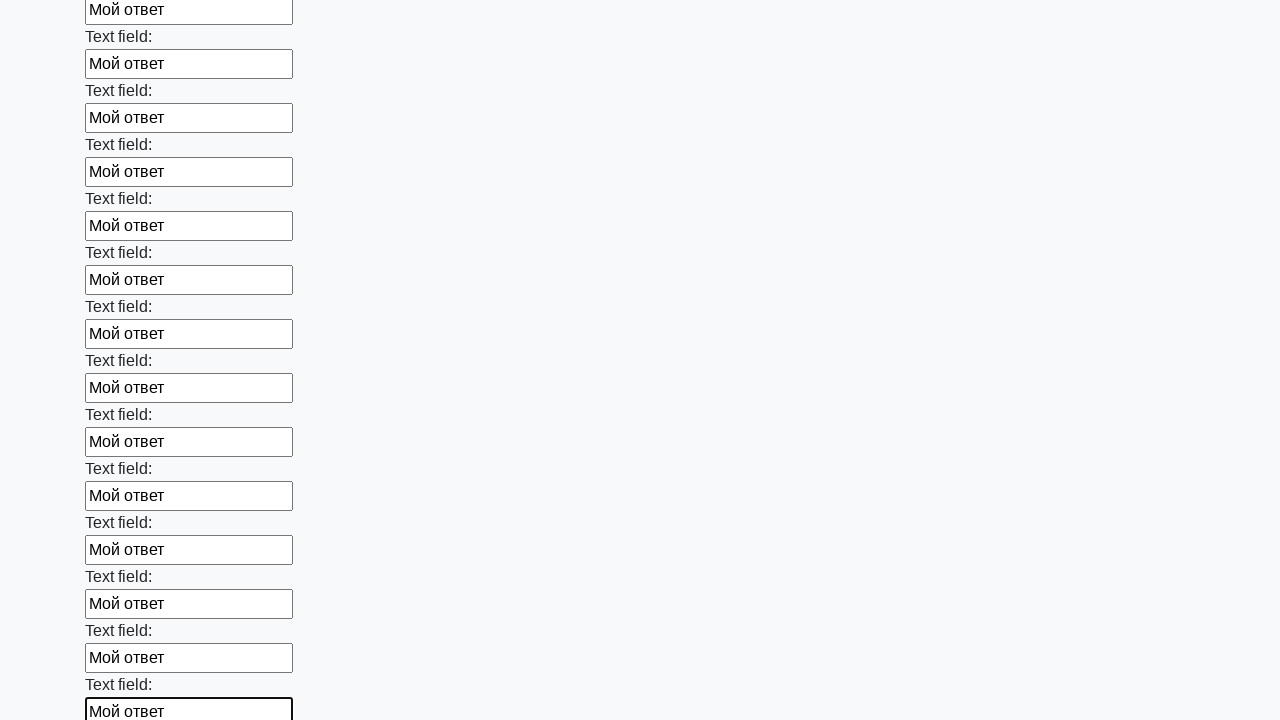

Filled input field with 'Мой ответ' on input >> nth=86
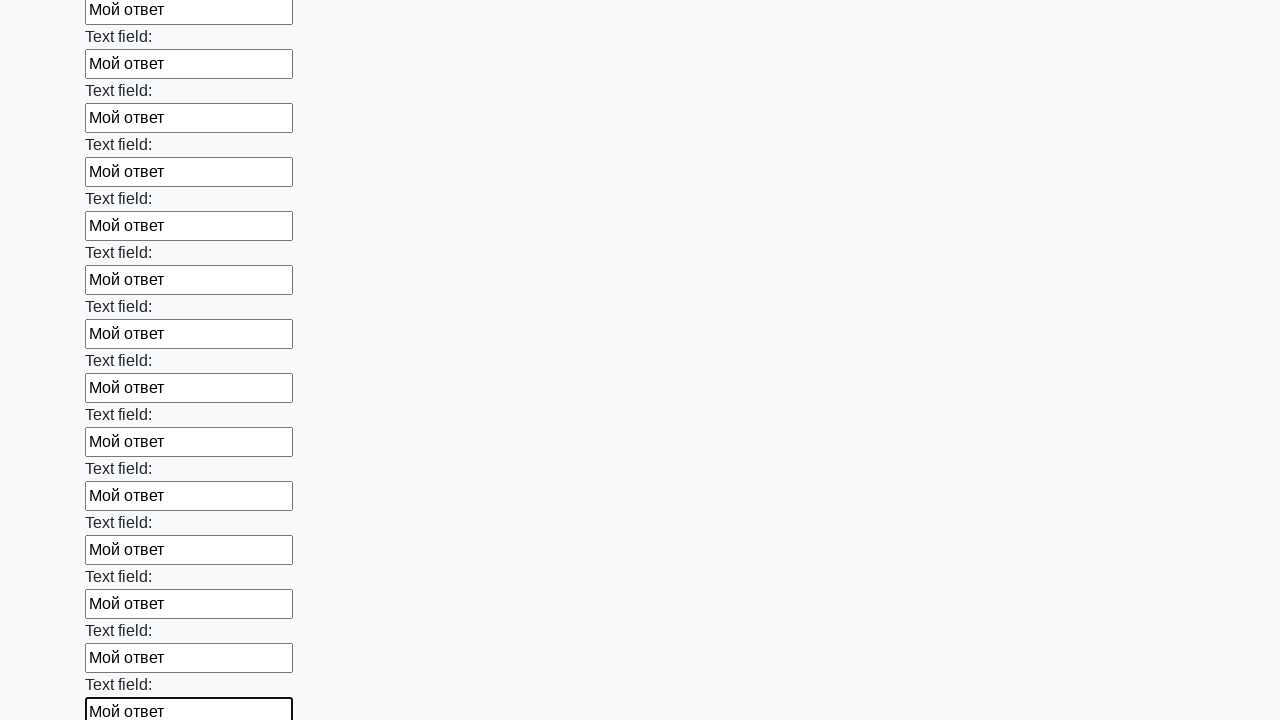

Filled input field with 'Мой ответ' on input >> nth=87
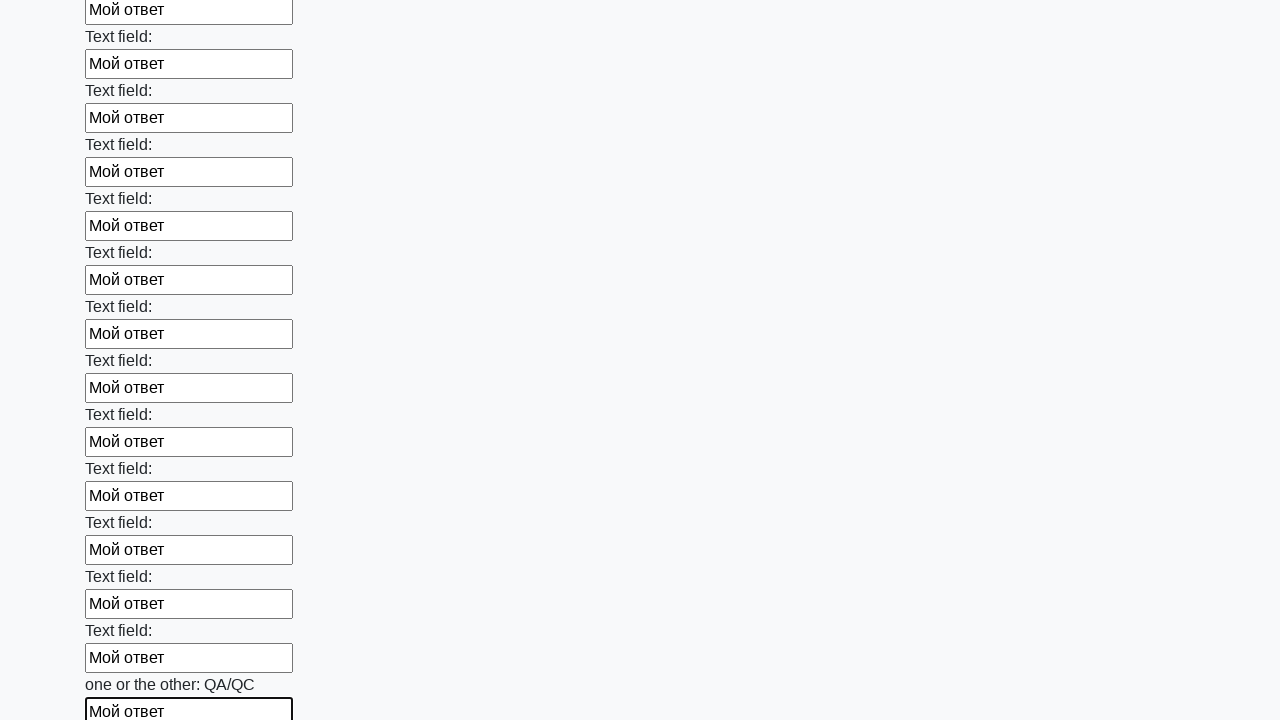

Filled input field with 'Мой ответ' on input >> nth=88
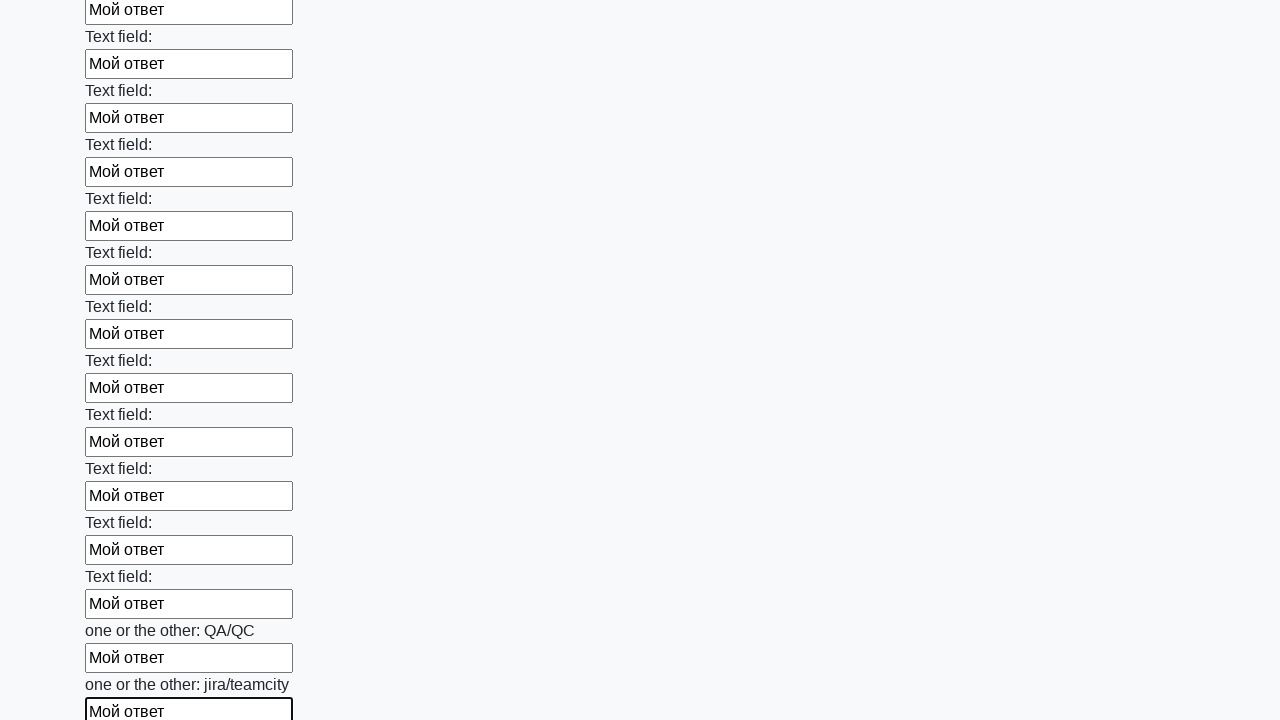

Filled input field with 'Мой ответ' on input >> nth=89
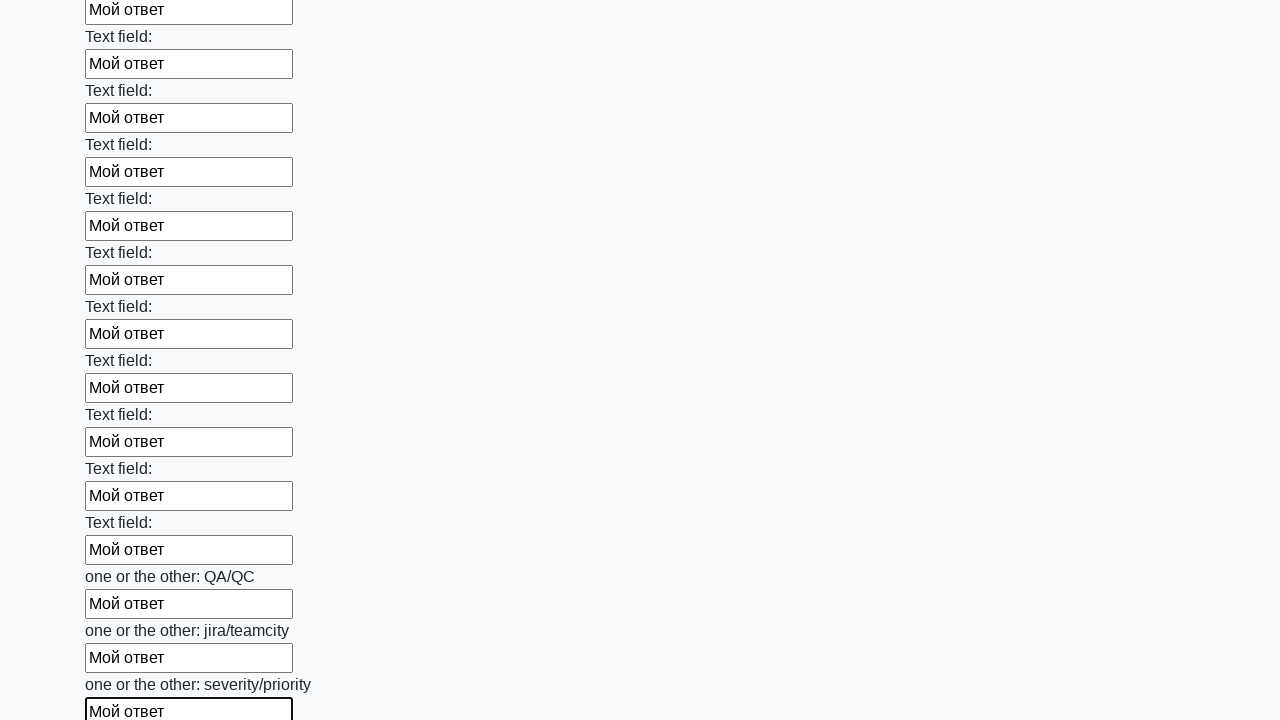

Filled input field with 'Мой ответ' on input >> nth=90
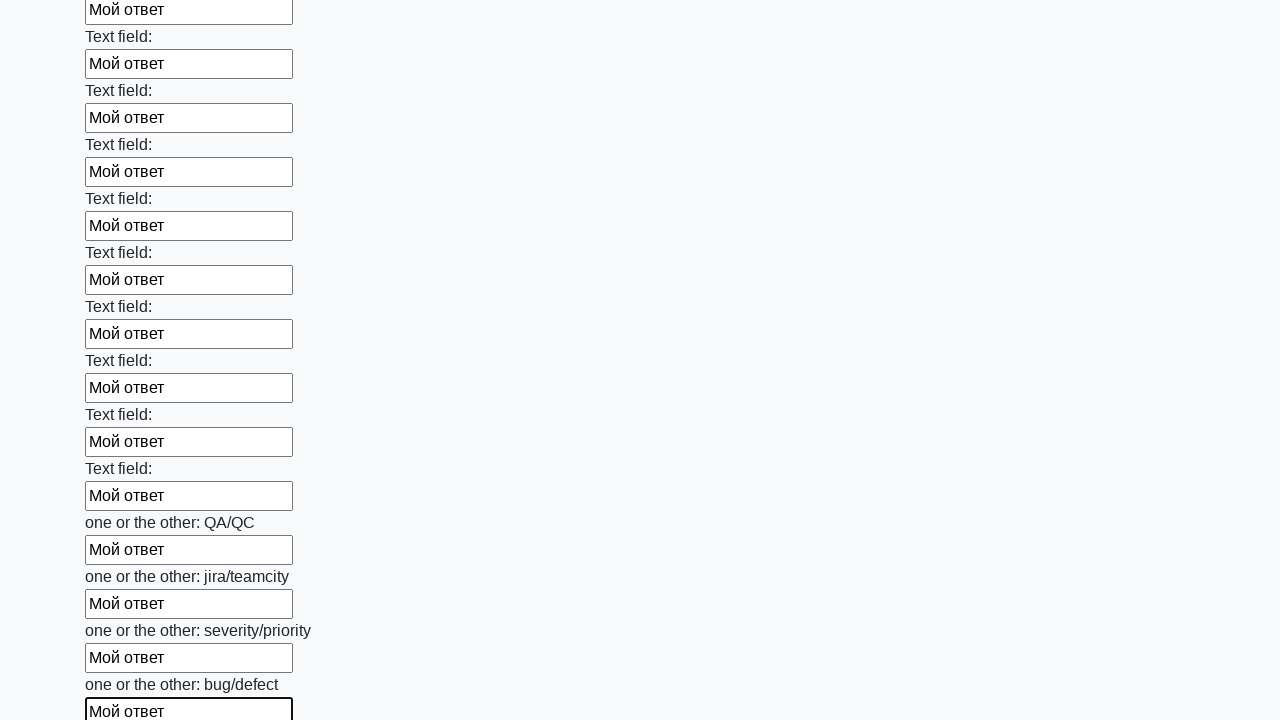

Filled input field with 'Мой ответ' on input >> nth=91
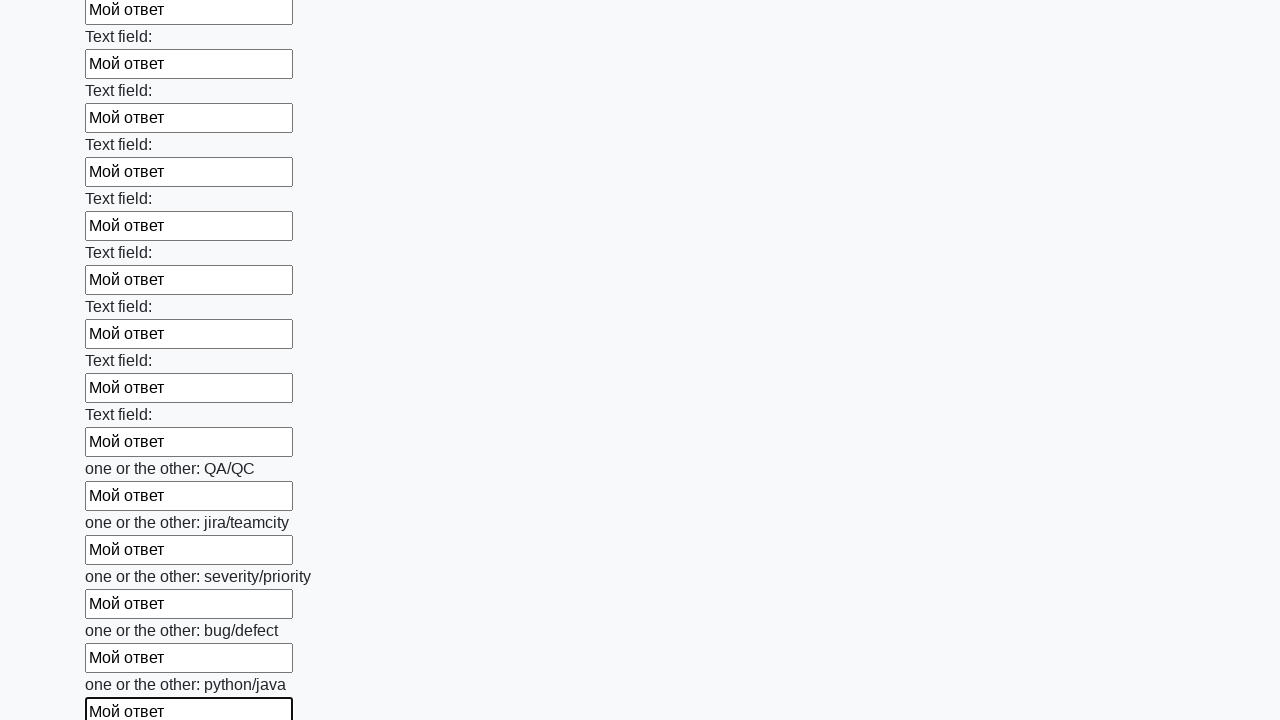

Filled input field with 'Мой ответ' on input >> nth=92
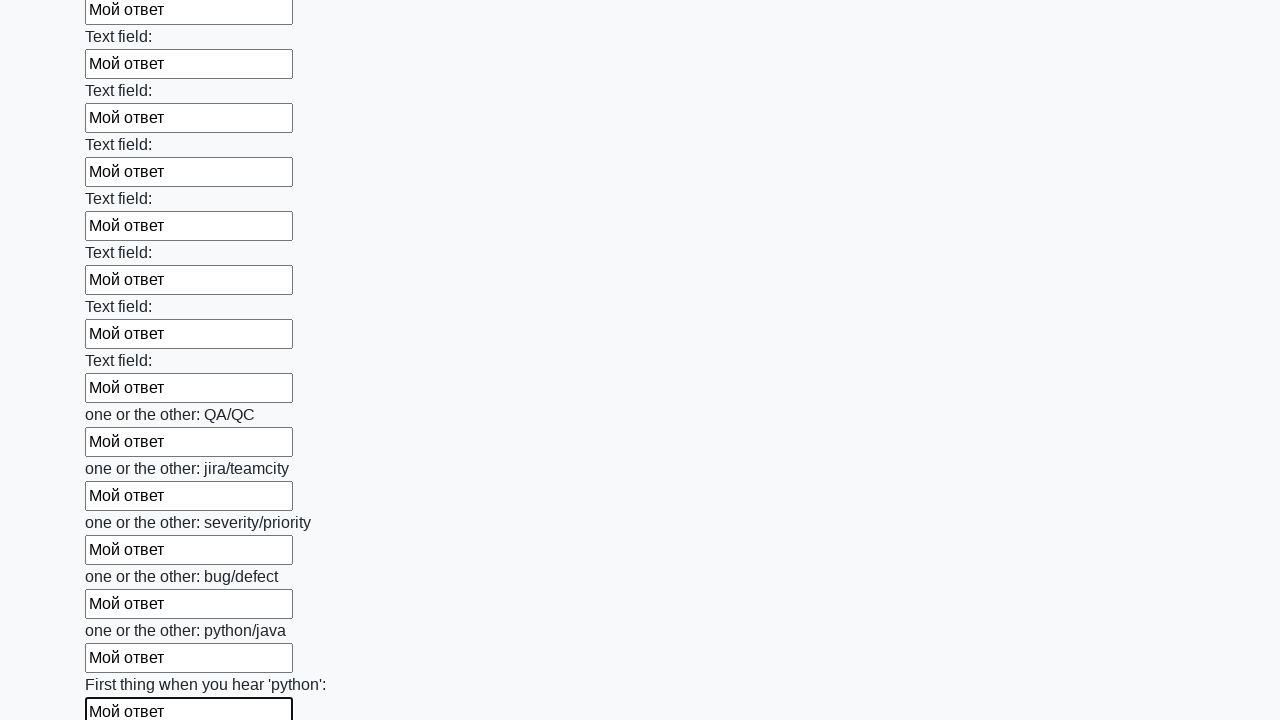

Filled input field with 'Мой ответ' on input >> nth=93
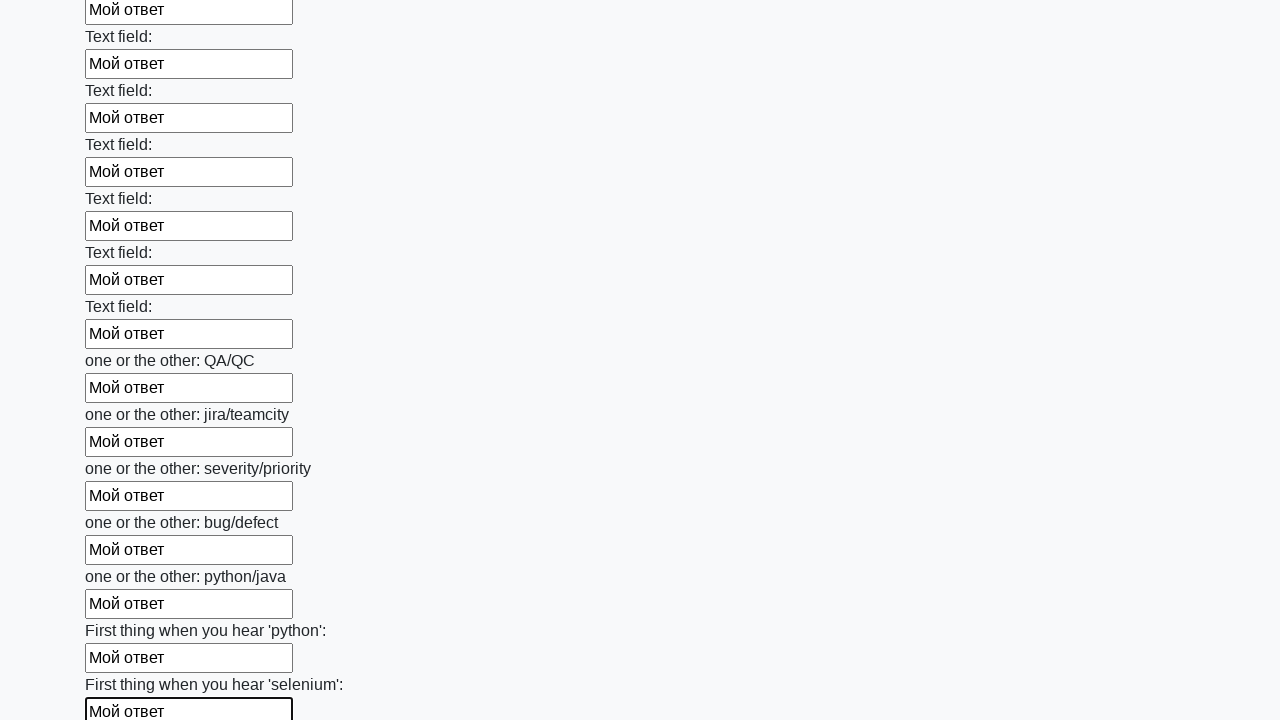

Filled input field with 'Мой ответ' on input >> nth=94
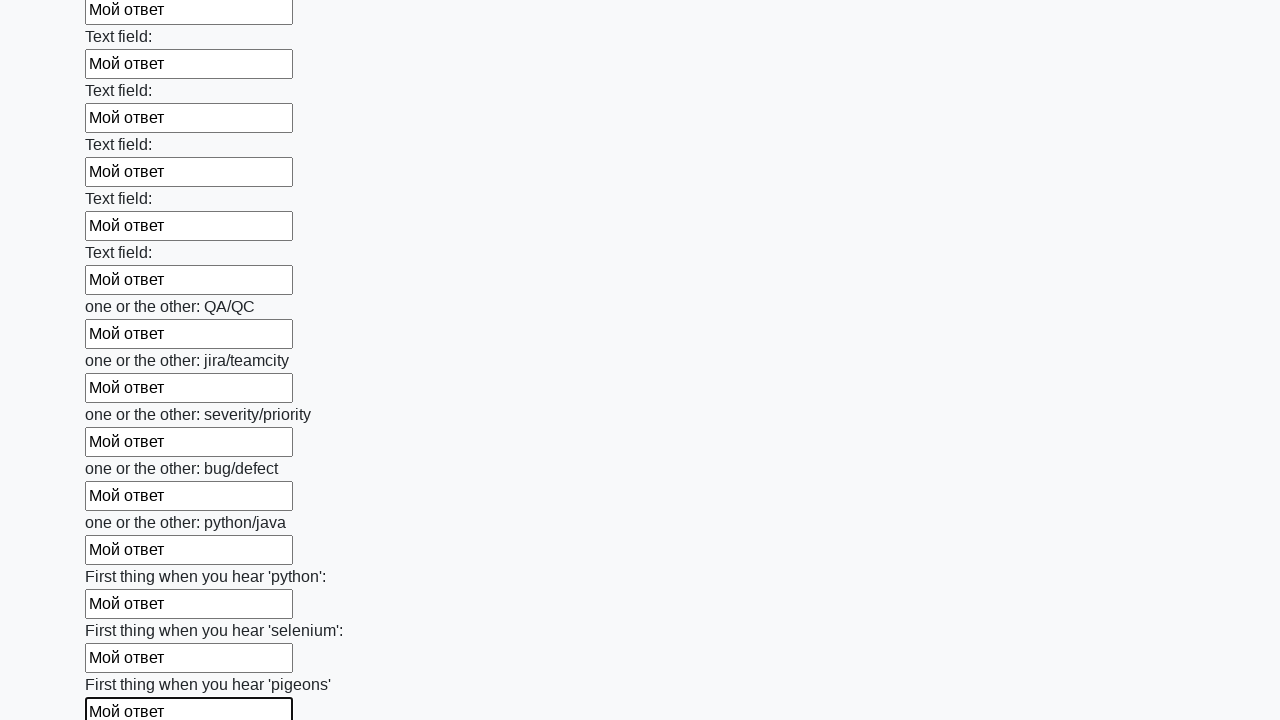

Filled input field with 'Мой ответ' on input >> nth=95
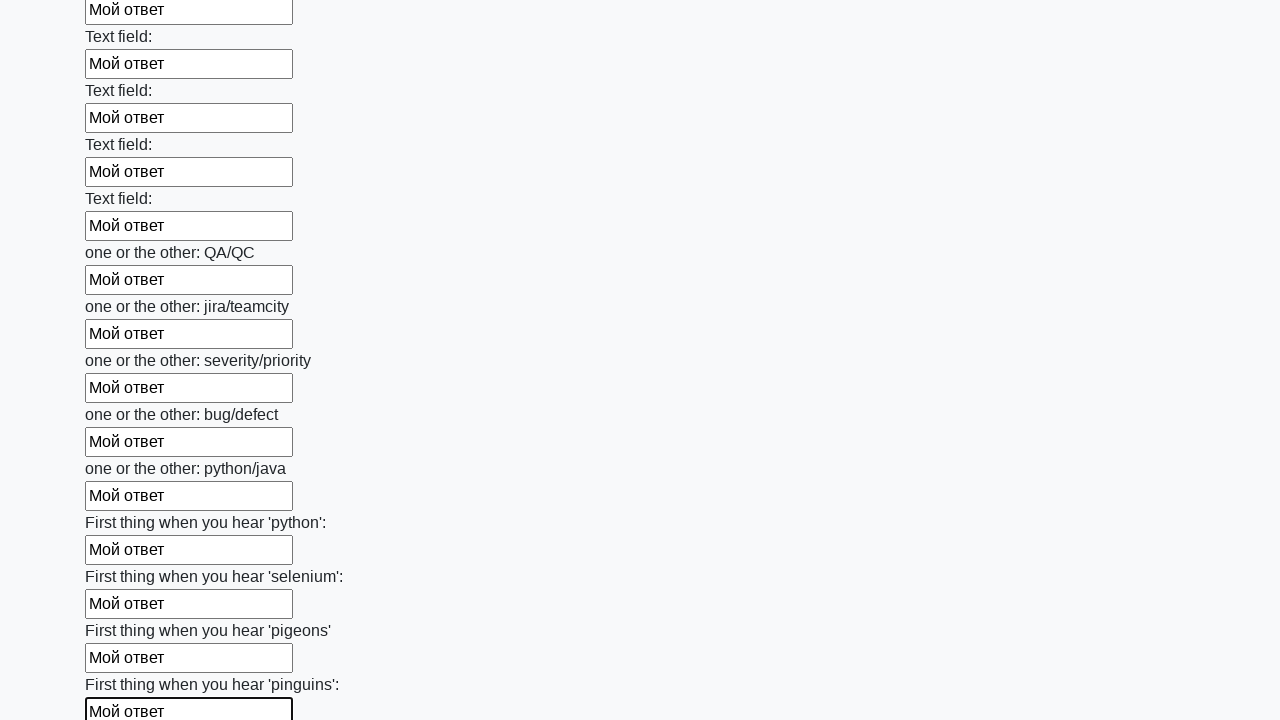

Filled input field with 'Мой ответ' on input >> nth=96
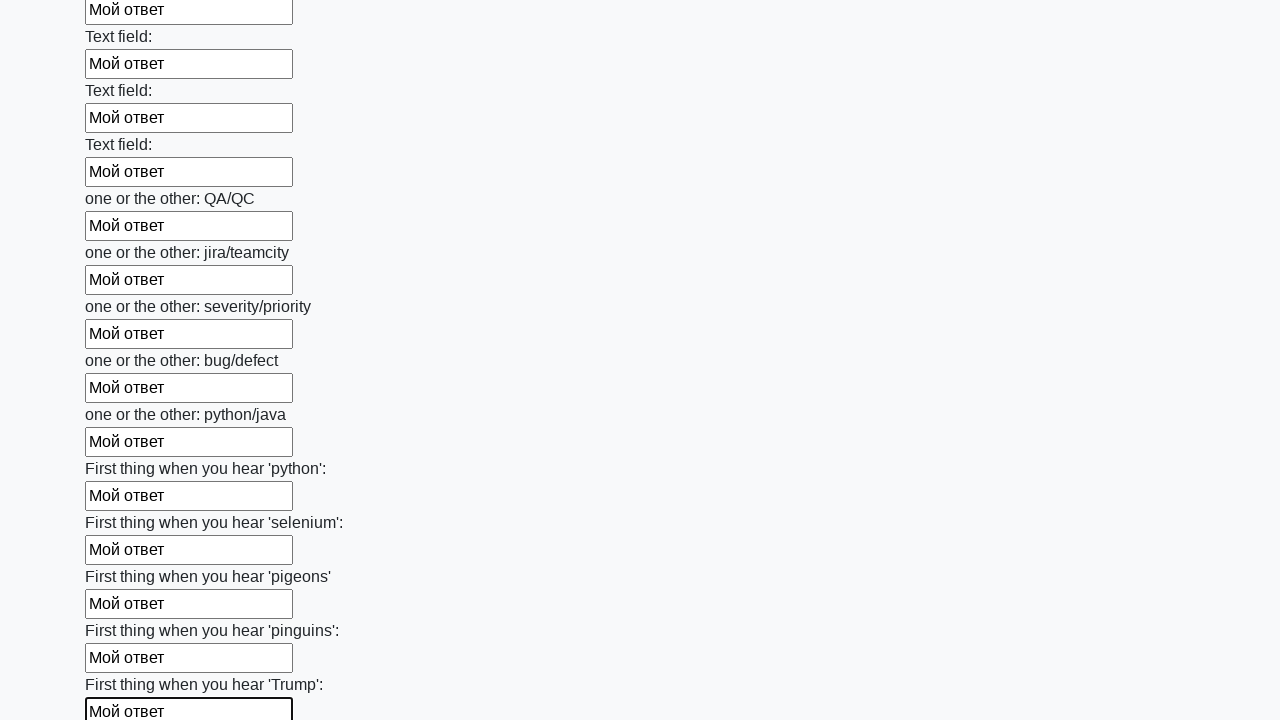

Filled input field with 'Мой ответ' on input >> nth=97
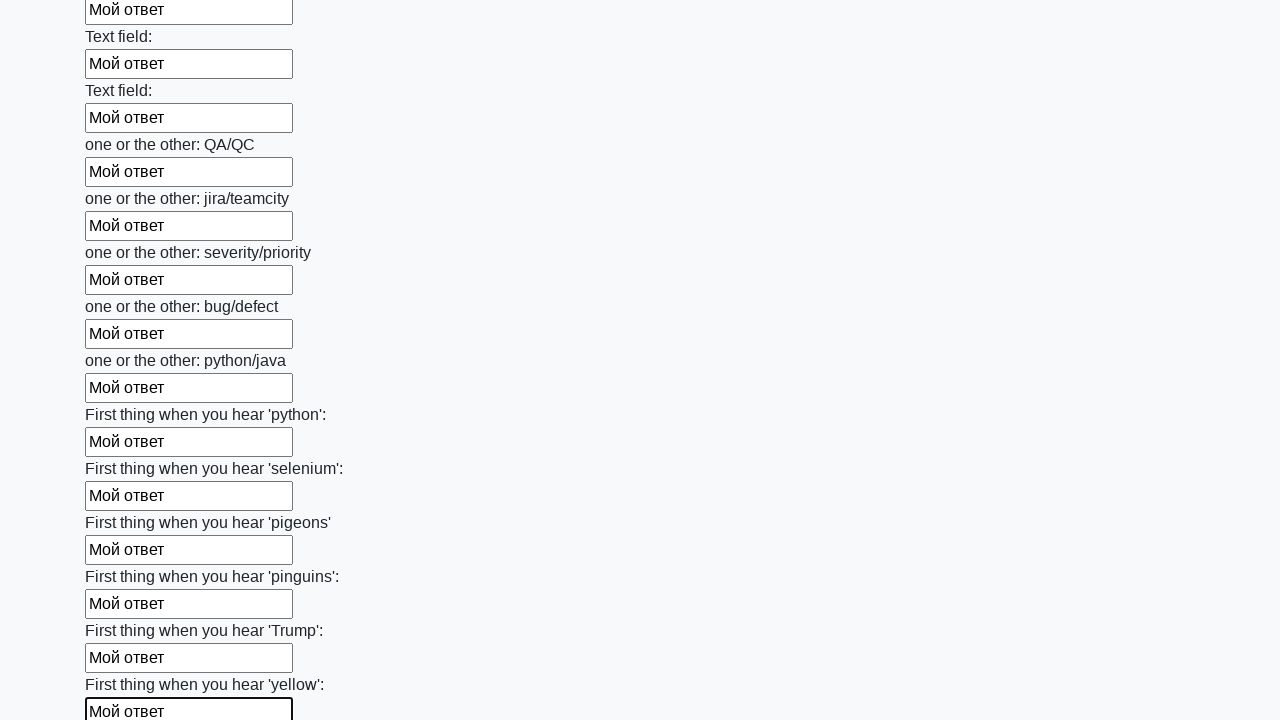

Filled input field with 'Мой ответ' on input >> nth=98
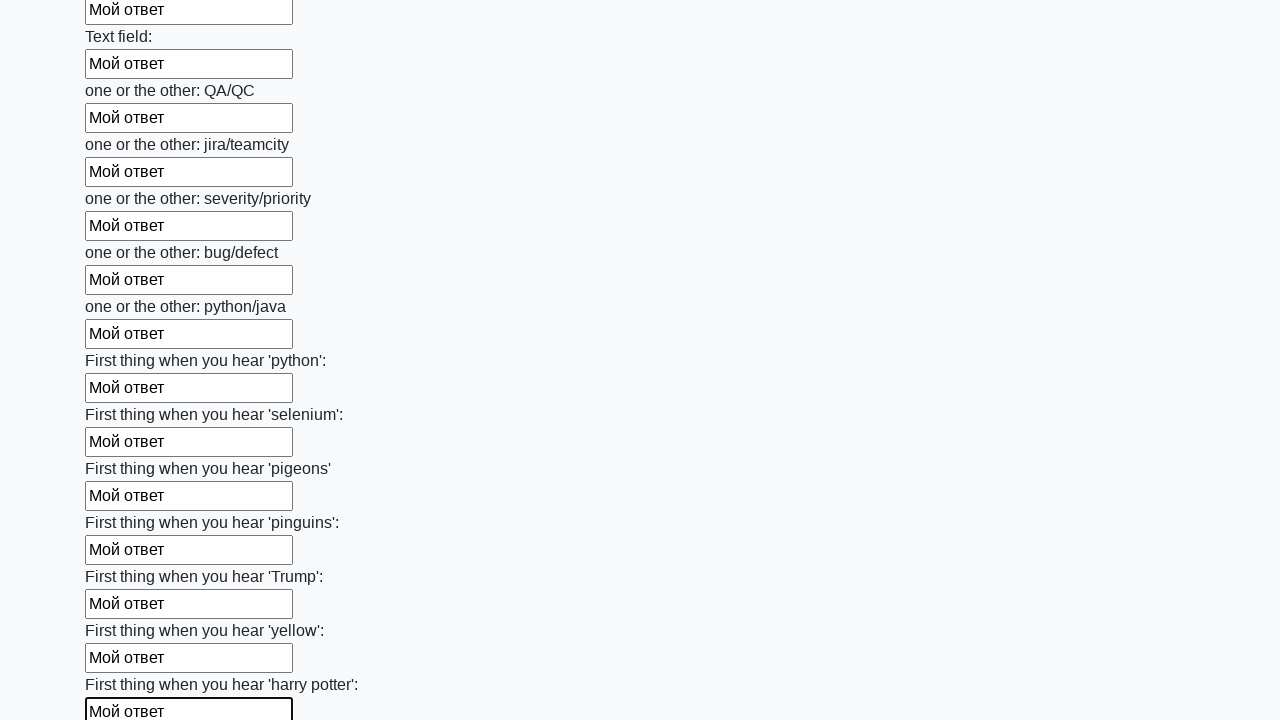

Filled input field with 'Мой ответ' on input >> nth=99
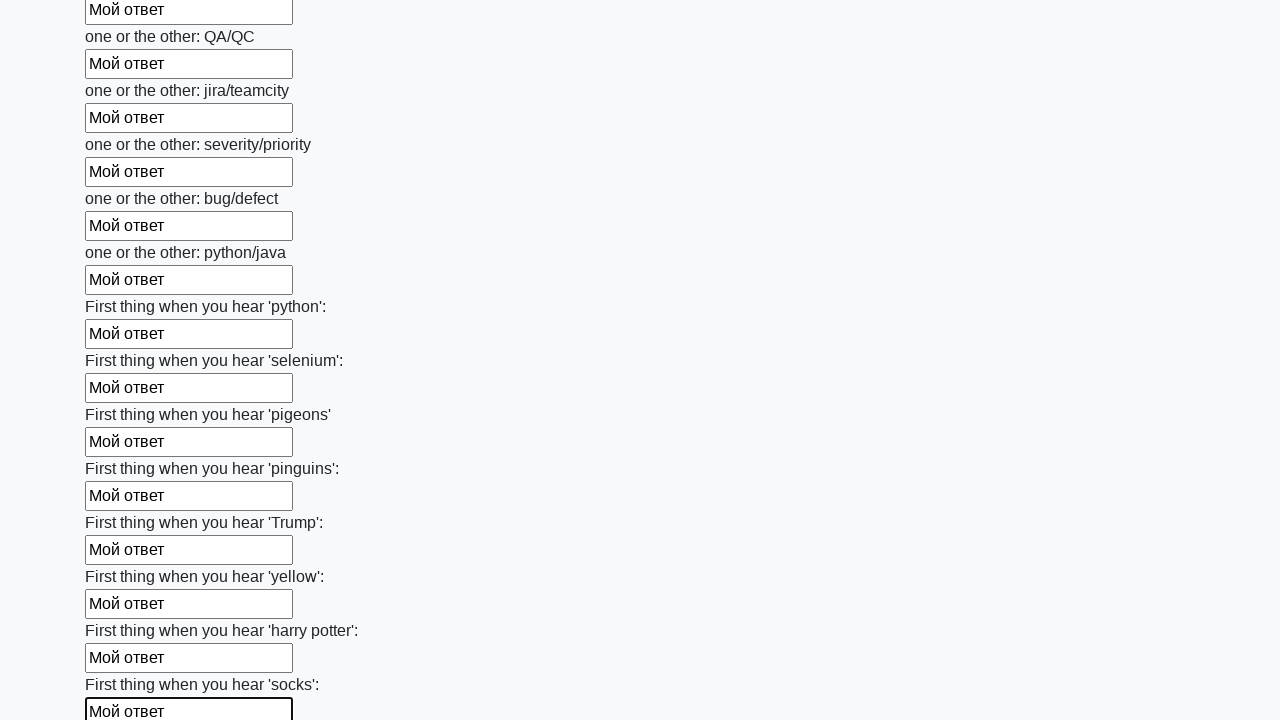

Clicked submit button at (123, 611) on button.btn
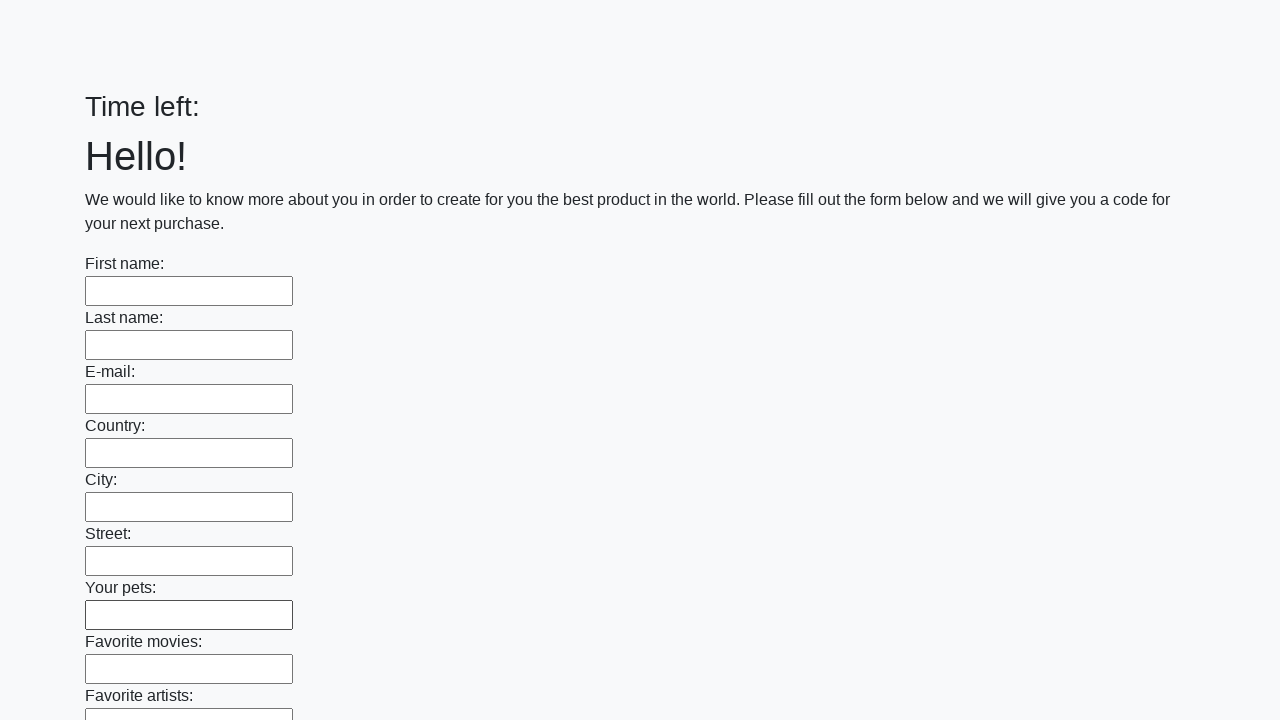

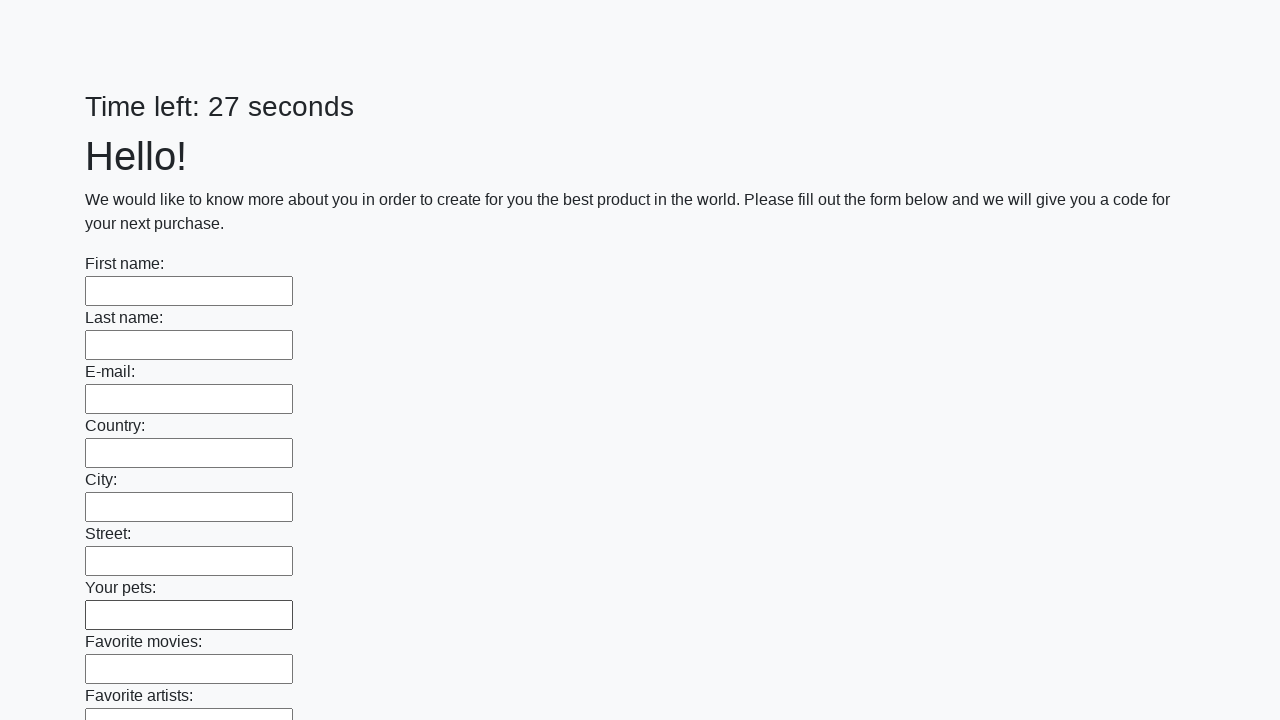